Tests the add/remove elements functionality by clicking the "Add Element" button 100 times to create delete buttons, then clicking 20 delete buttons and validating the correct number of buttons remain.

Starting URL: http://the-internet.herokuapp.com/add_remove_elements/

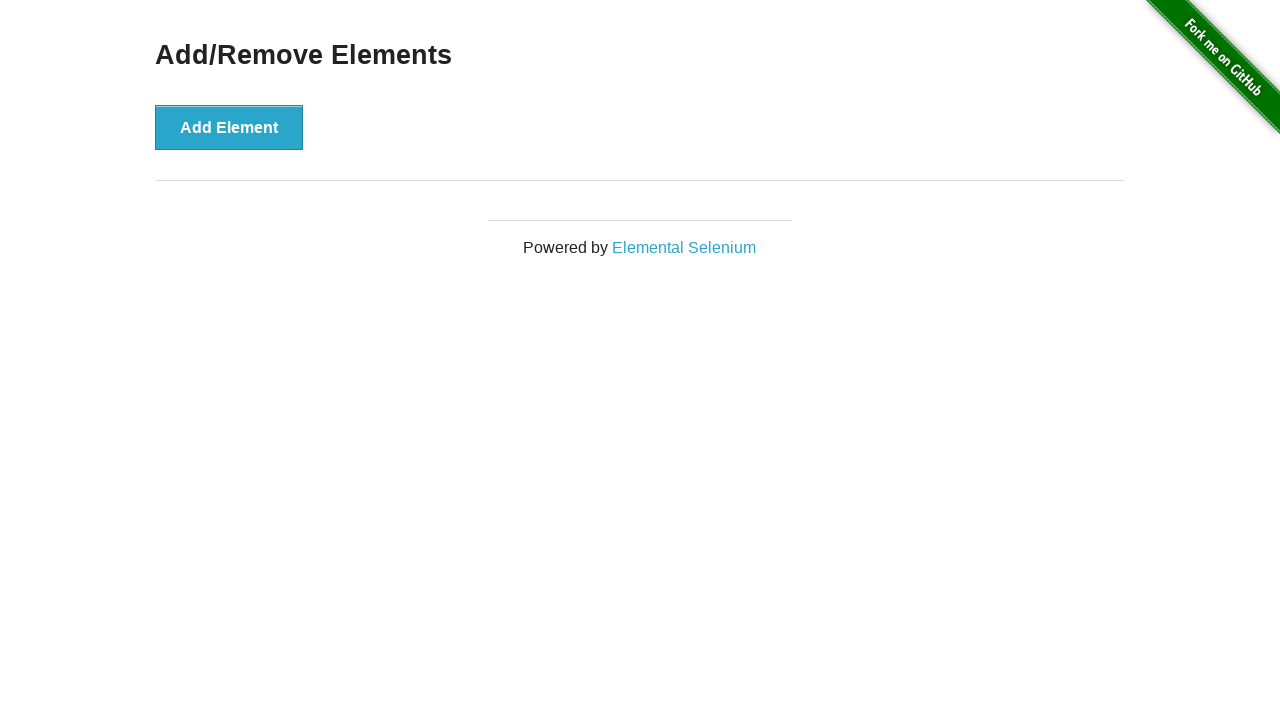

Navigated to add/remove elements page
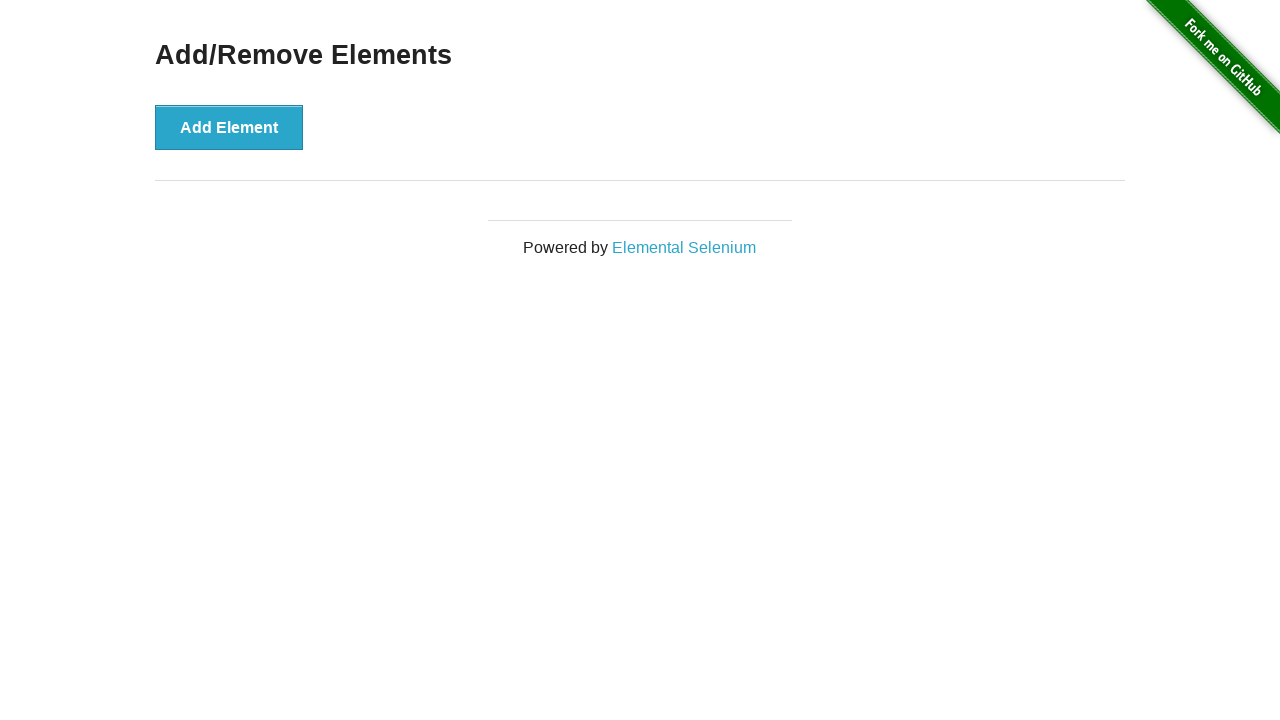

Clicked 'Add Element' button (iteration 1/100) at (229, 127) on button[onclick='addElement()']
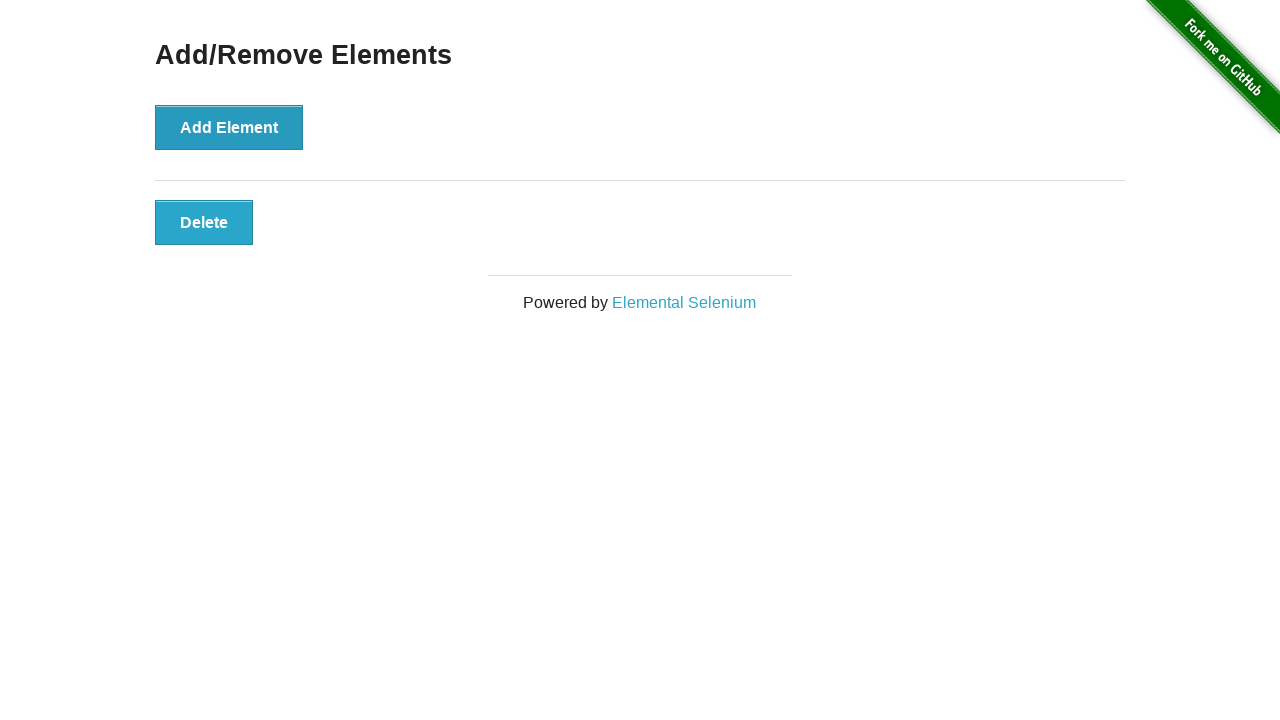

Clicked 'Add Element' button (iteration 2/100) at (229, 127) on button[onclick='addElement()']
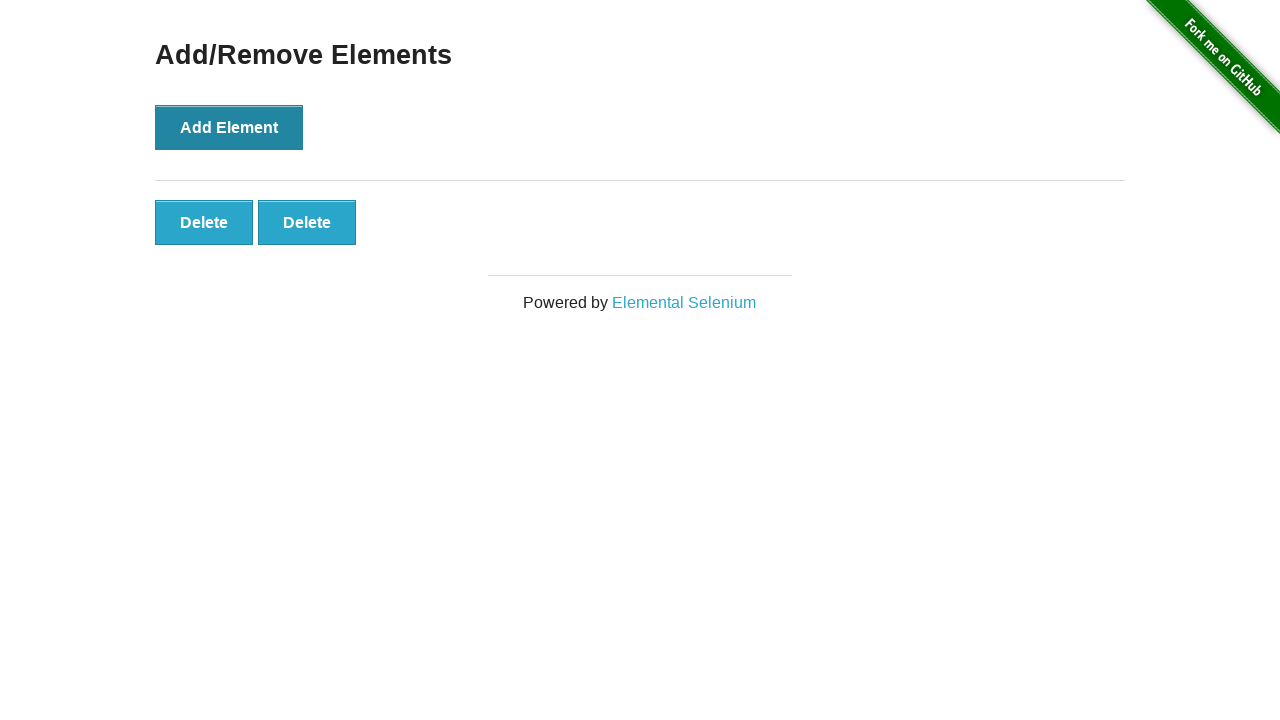

Clicked 'Add Element' button (iteration 3/100) at (229, 127) on button[onclick='addElement()']
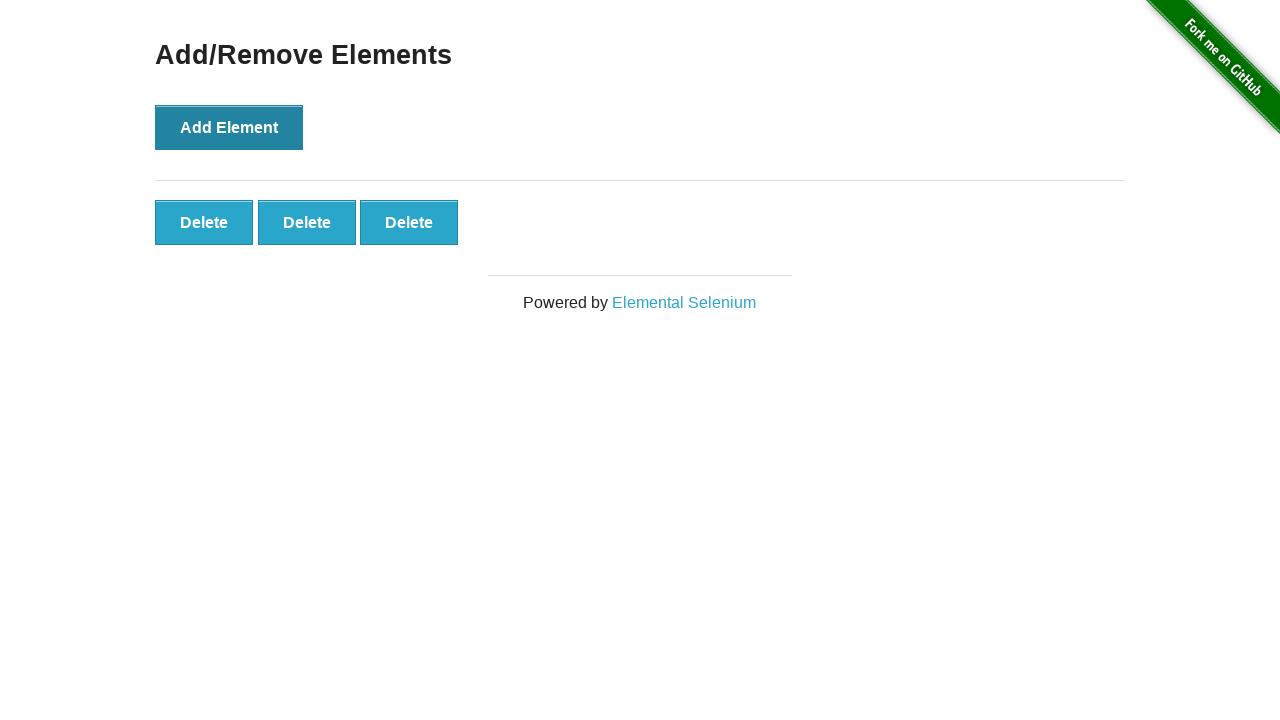

Clicked 'Add Element' button (iteration 4/100) at (229, 127) on button[onclick='addElement()']
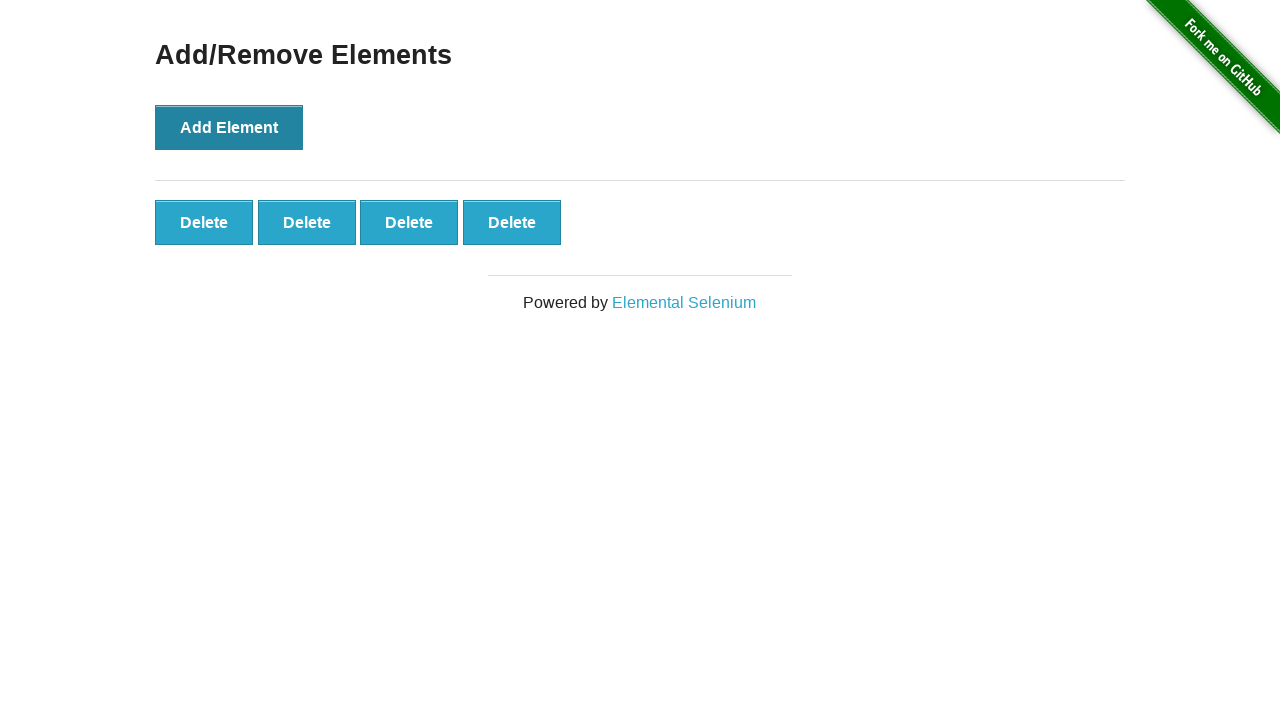

Clicked 'Add Element' button (iteration 5/100) at (229, 127) on button[onclick='addElement()']
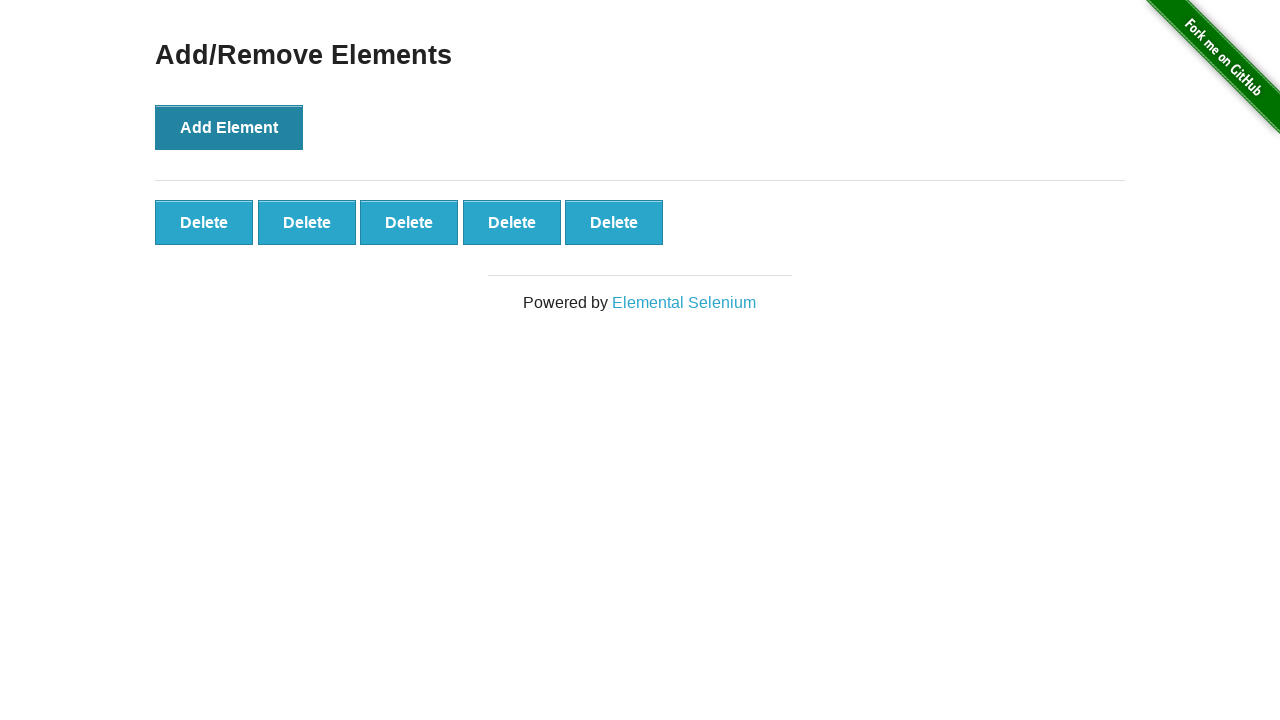

Clicked 'Add Element' button (iteration 6/100) at (229, 127) on button[onclick='addElement()']
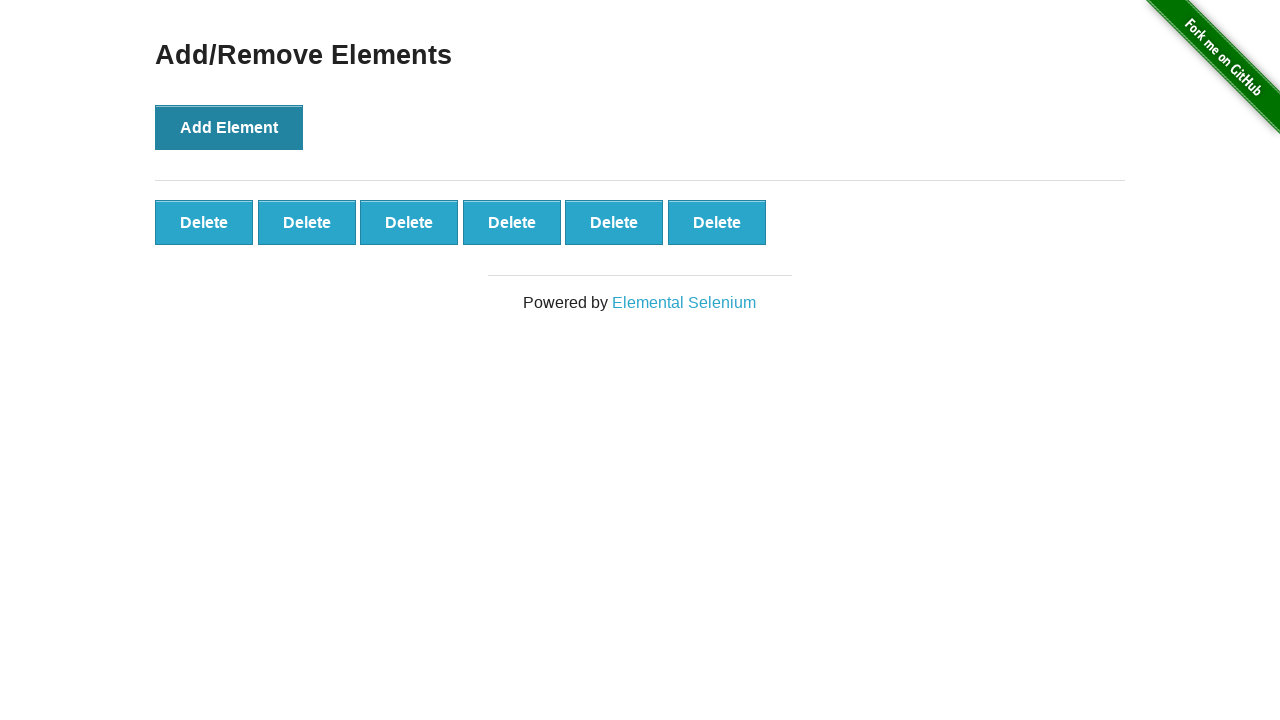

Clicked 'Add Element' button (iteration 7/100) at (229, 127) on button[onclick='addElement()']
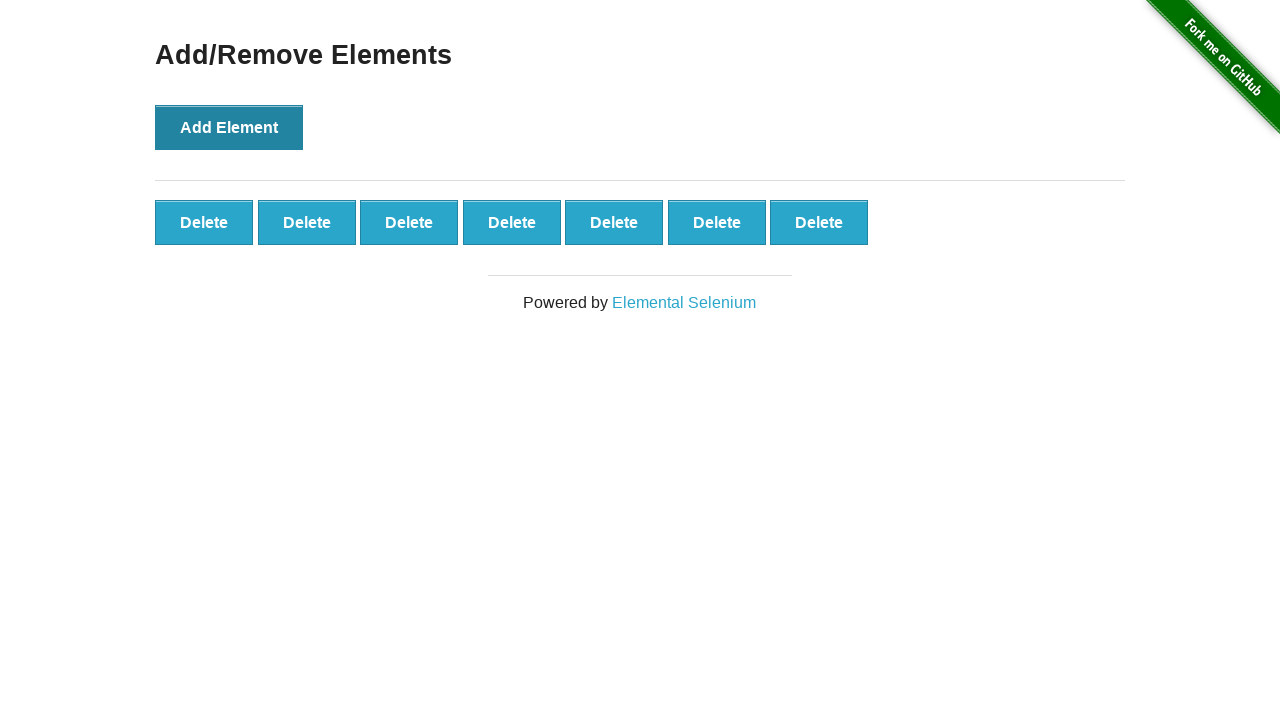

Clicked 'Add Element' button (iteration 8/100) at (229, 127) on button[onclick='addElement()']
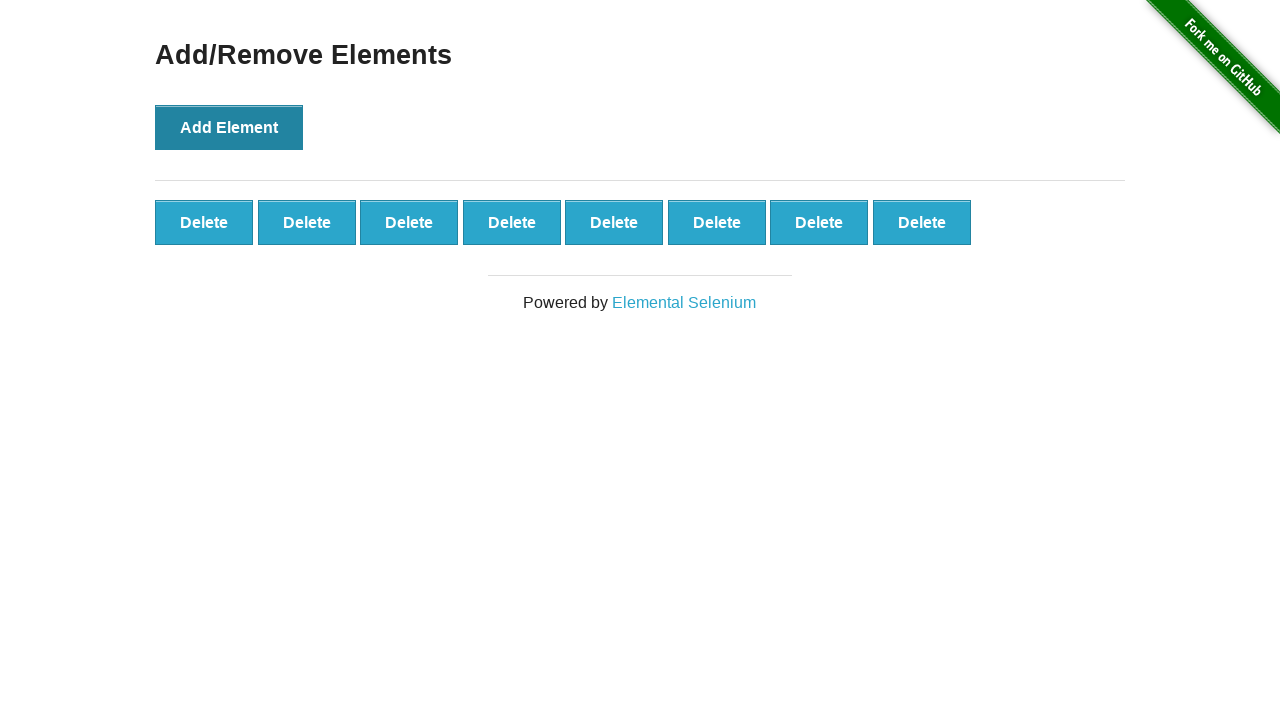

Clicked 'Add Element' button (iteration 9/100) at (229, 127) on button[onclick='addElement()']
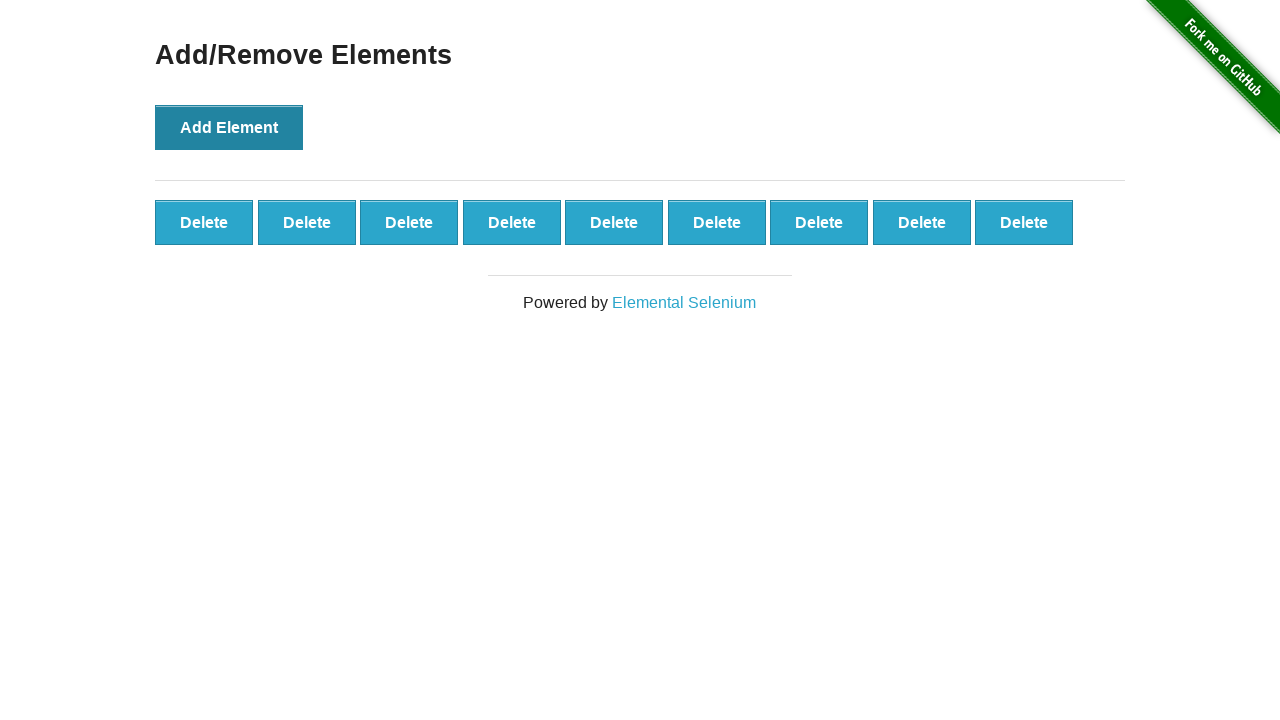

Clicked 'Add Element' button (iteration 10/100) at (229, 127) on button[onclick='addElement()']
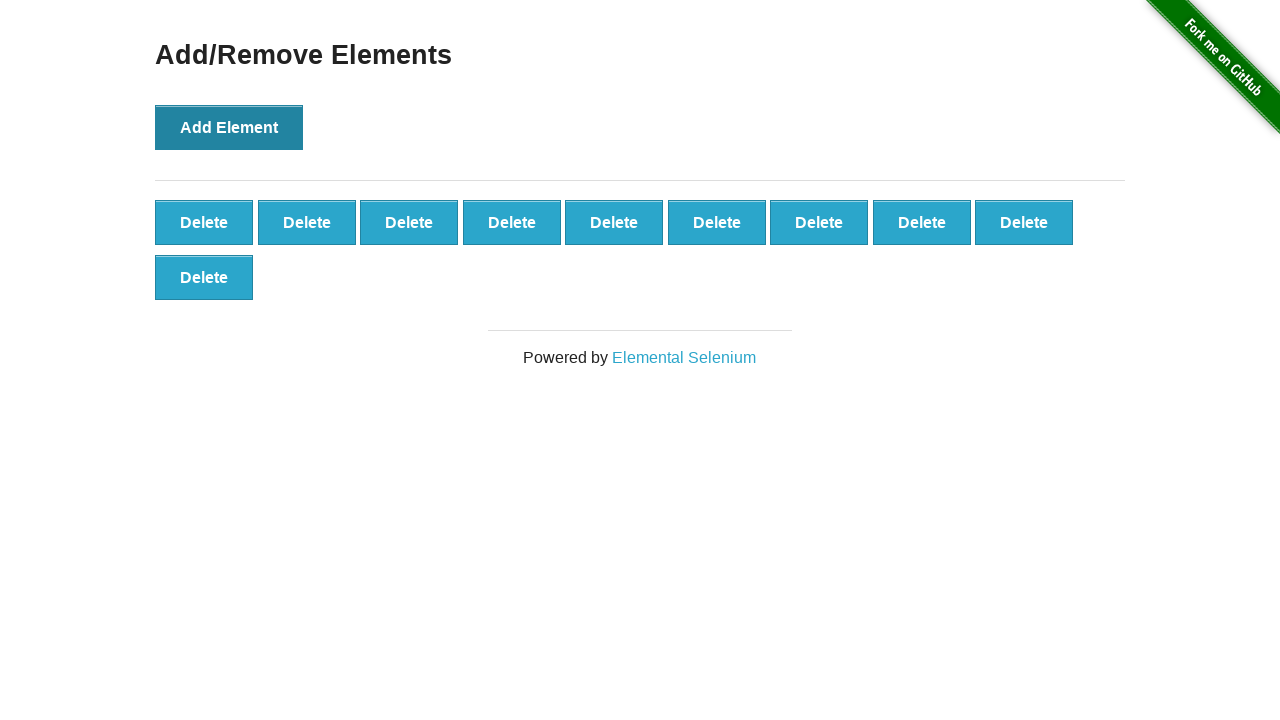

Clicked 'Add Element' button (iteration 11/100) at (229, 127) on button[onclick='addElement()']
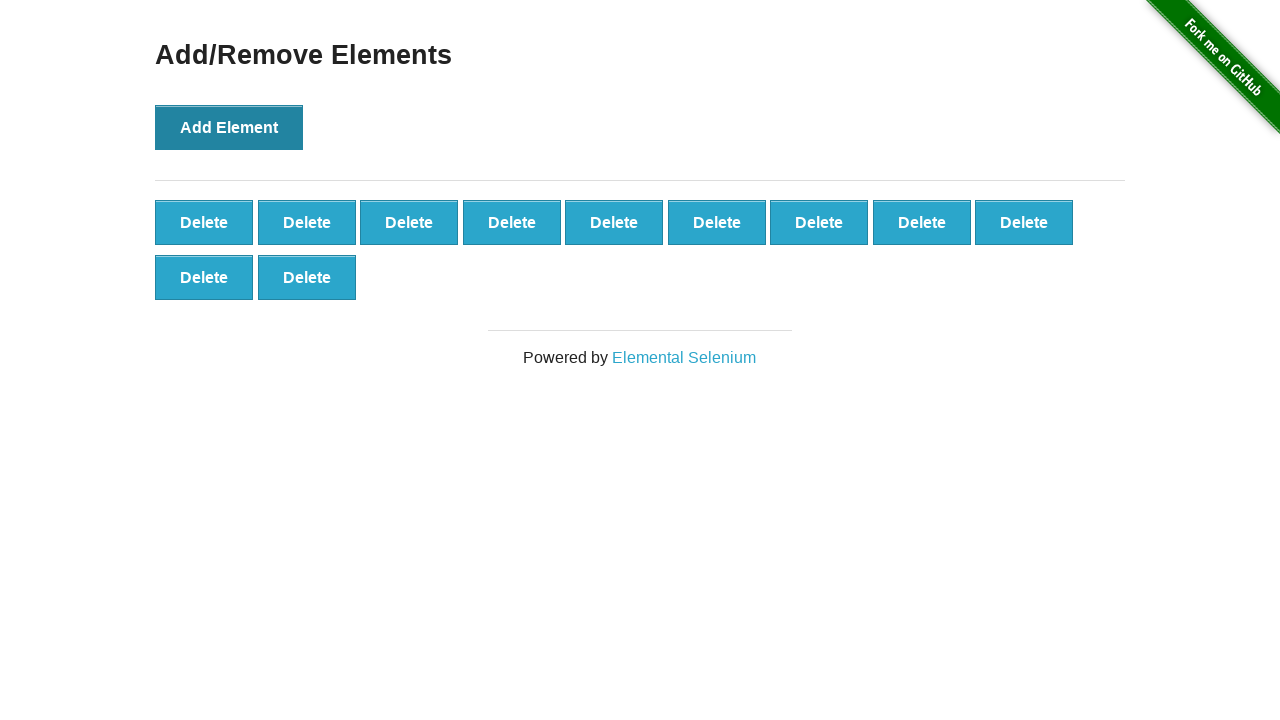

Clicked 'Add Element' button (iteration 12/100) at (229, 127) on button[onclick='addElement()']
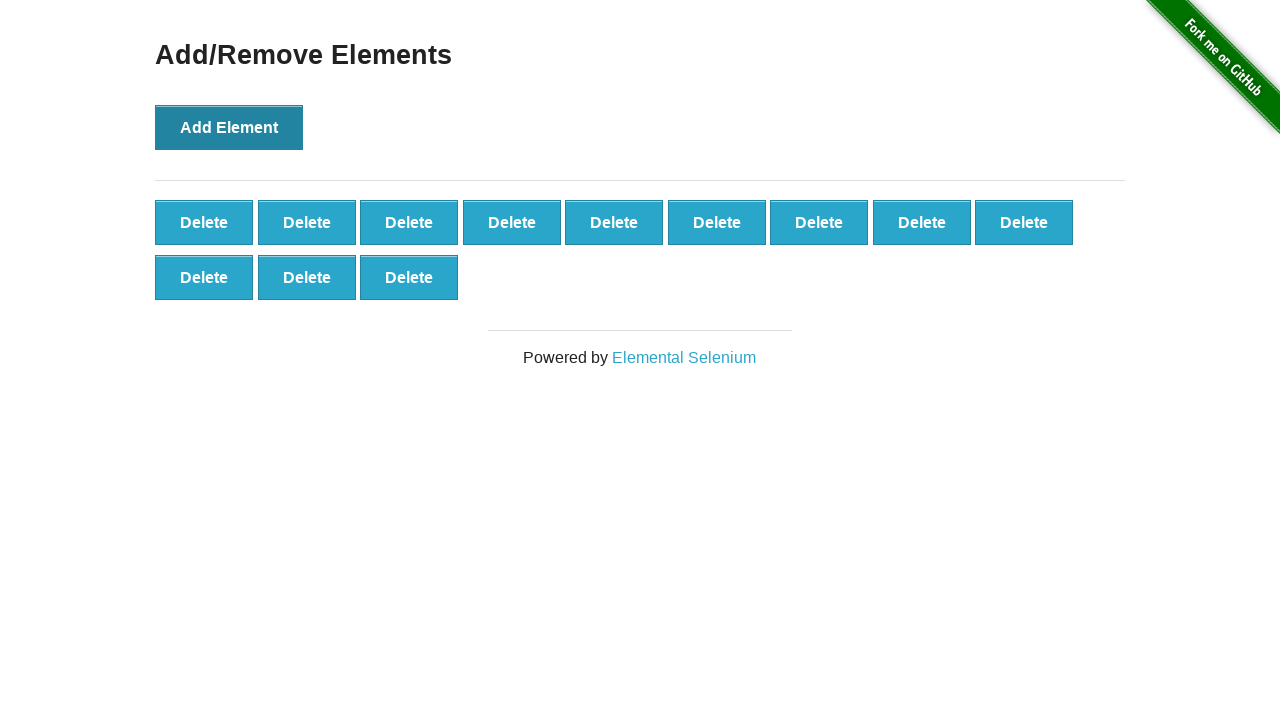

Clicked 'Add Element' button (iteration 13/100) at (229, 127) on button[onclick='addElement()']
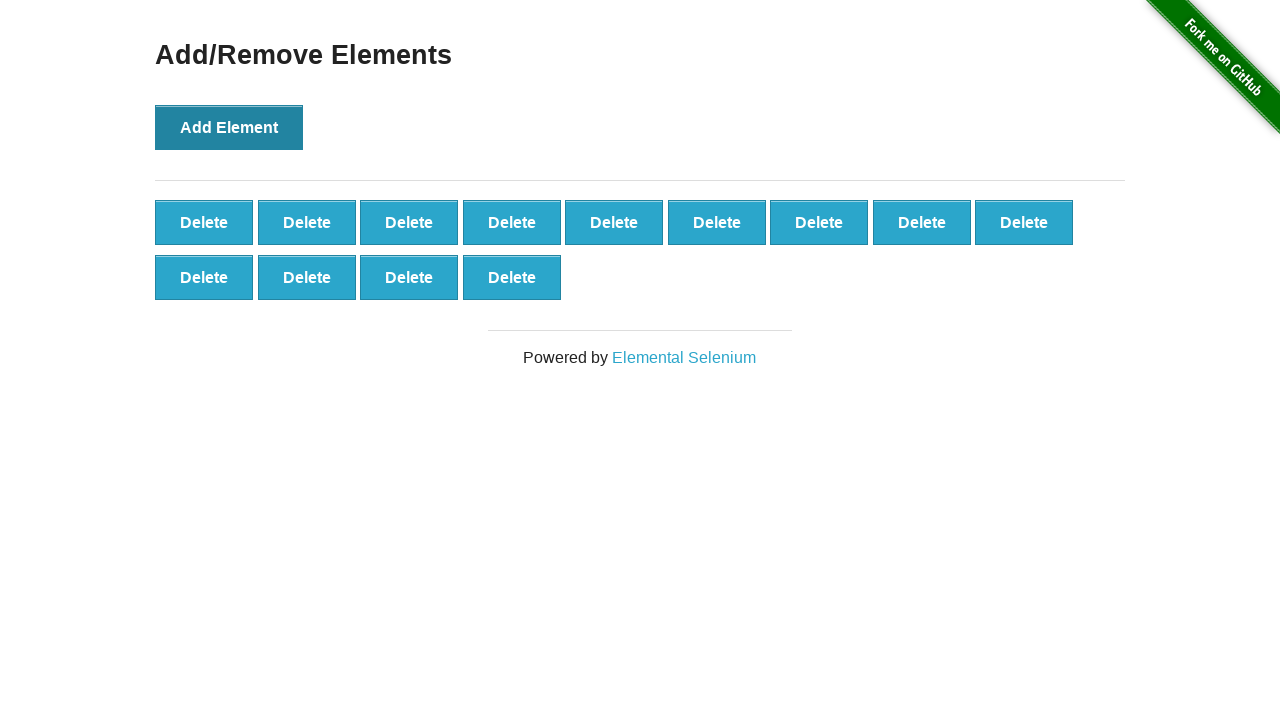

Clicked 'Add Element' button (iteration 14/100) at (229, 127) on button[onclick='addElement()']
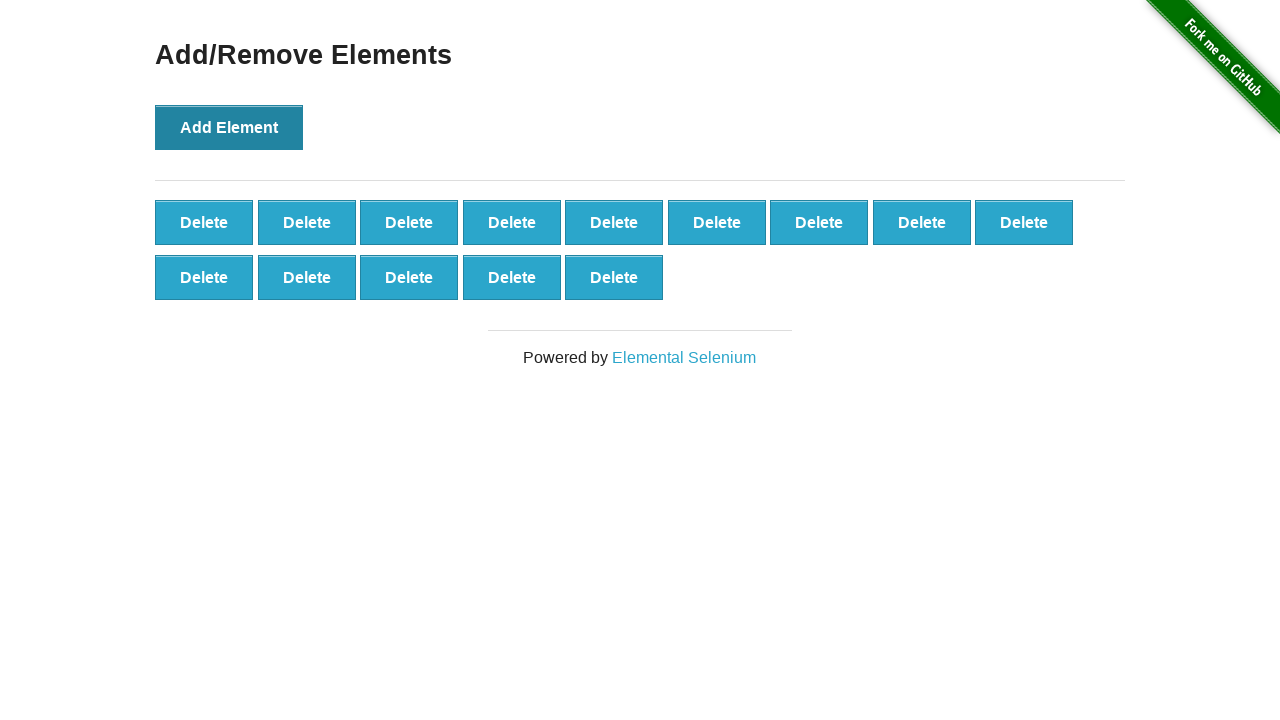

Clicked 'Add Element' button (iteration 15/100) at (229, 127) on button[onclick='addElement()']
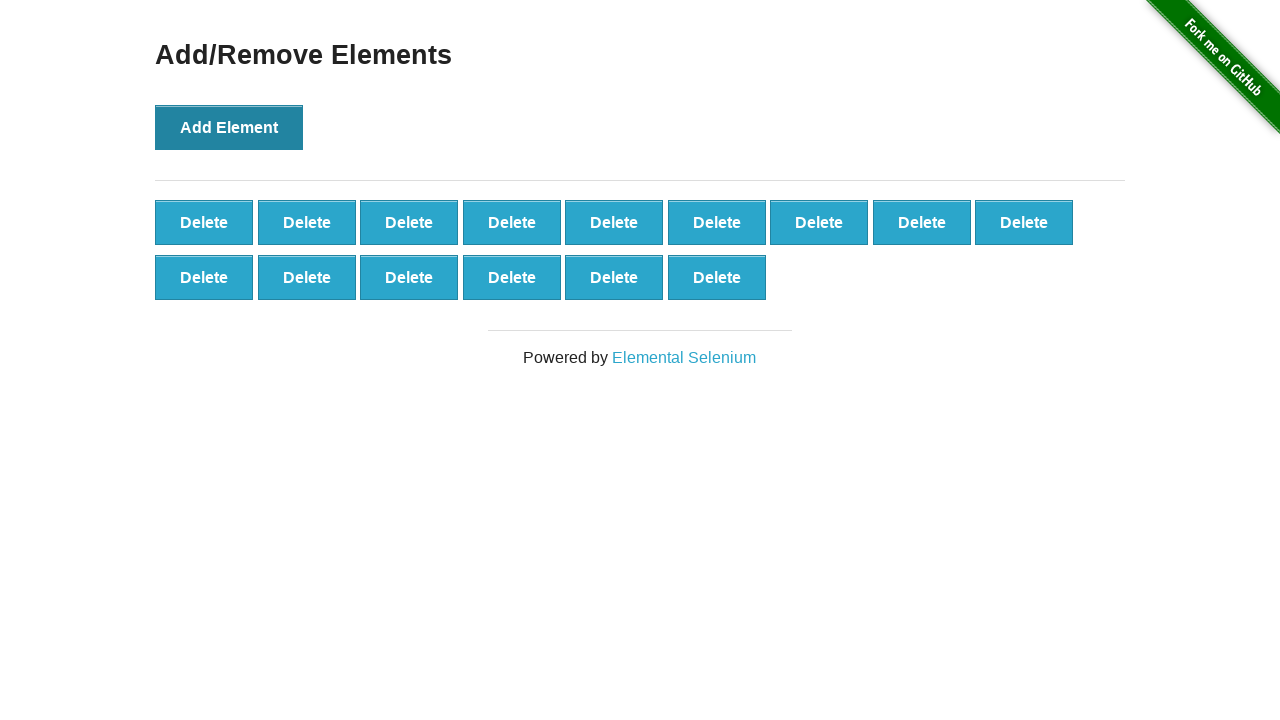

Clicked 'Add Element' button (iteration 16/100) at (229, 127) on button[onclick='addElement()']
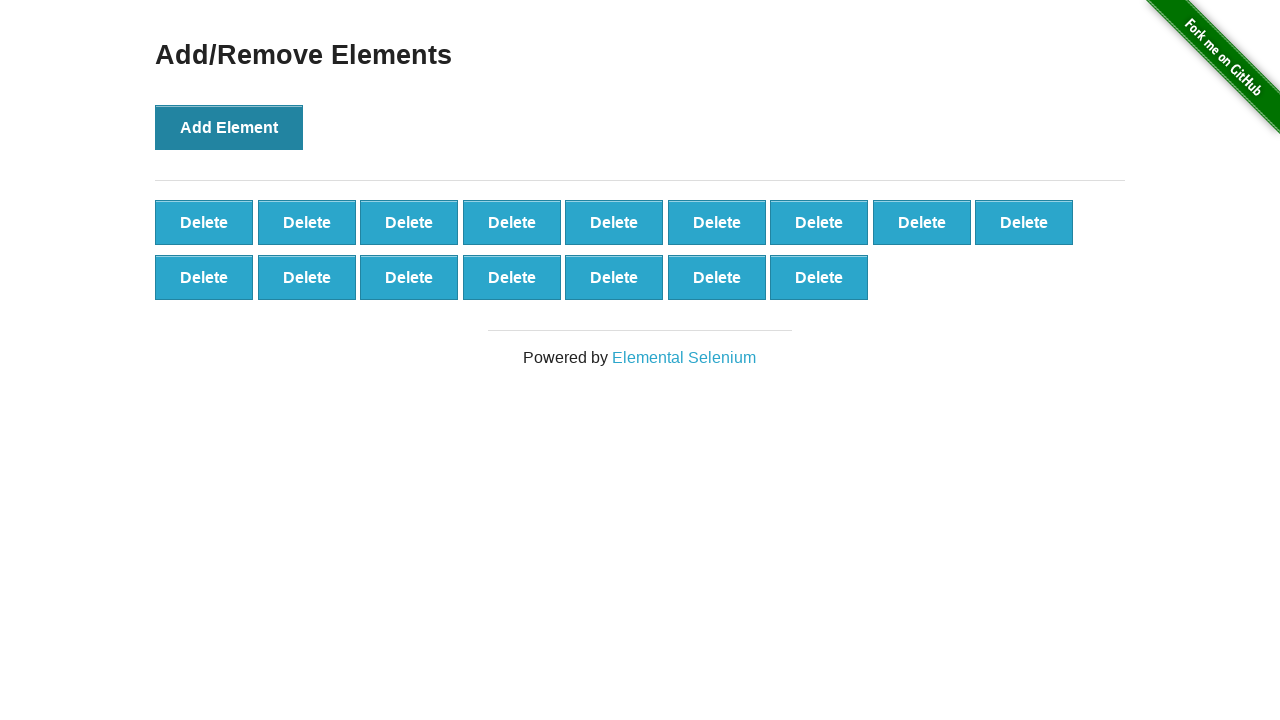

Clicked 'Add Element' button (iteration 17/100) at (229, 127) on button[onclick='addElement()']
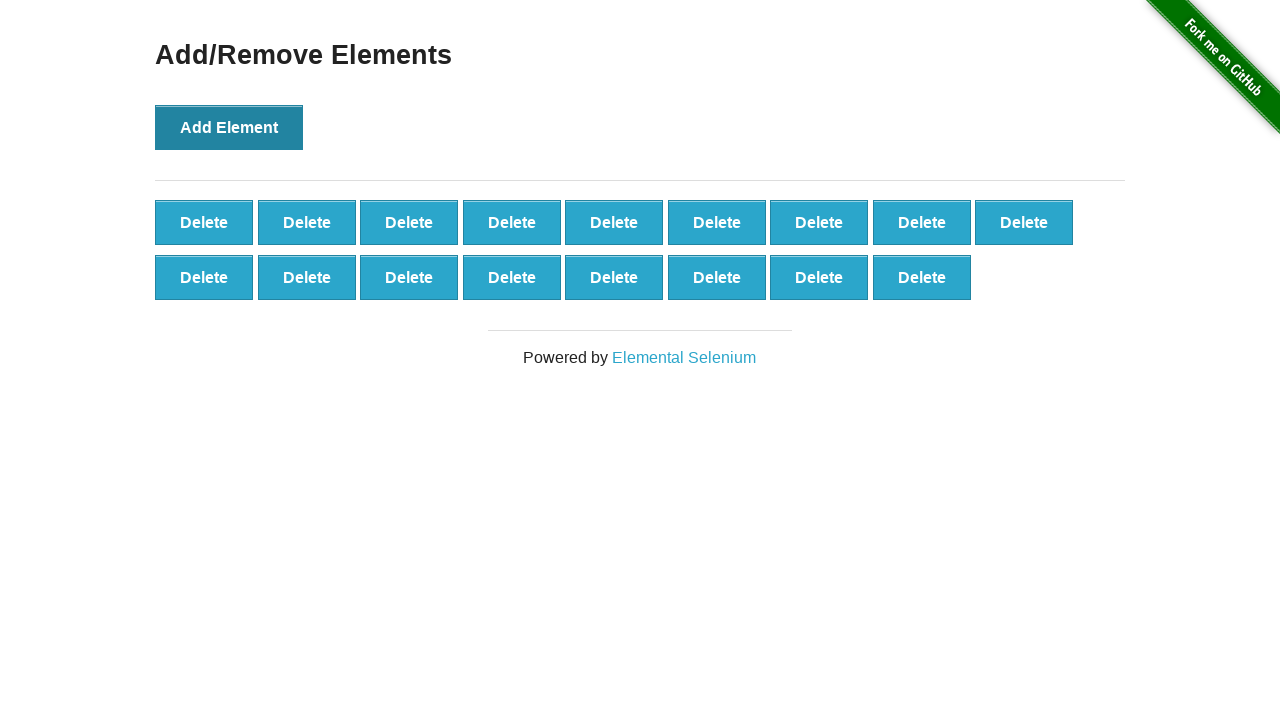

Clicked 'Add Element' button (iteration 18/100) at (229, 127) on button[onclick='addElement()']
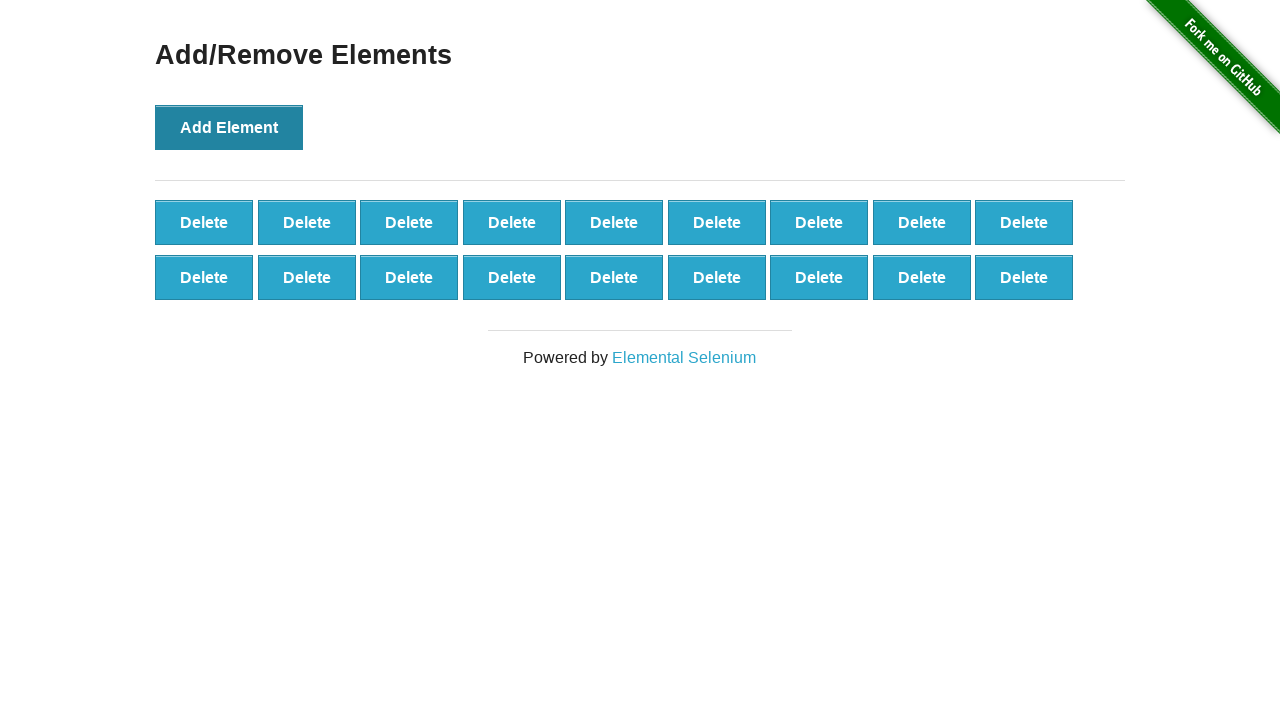

Clicked 'Add Element' button (iteration 19/100) at (229, 127) on button[onclick='addElement()']
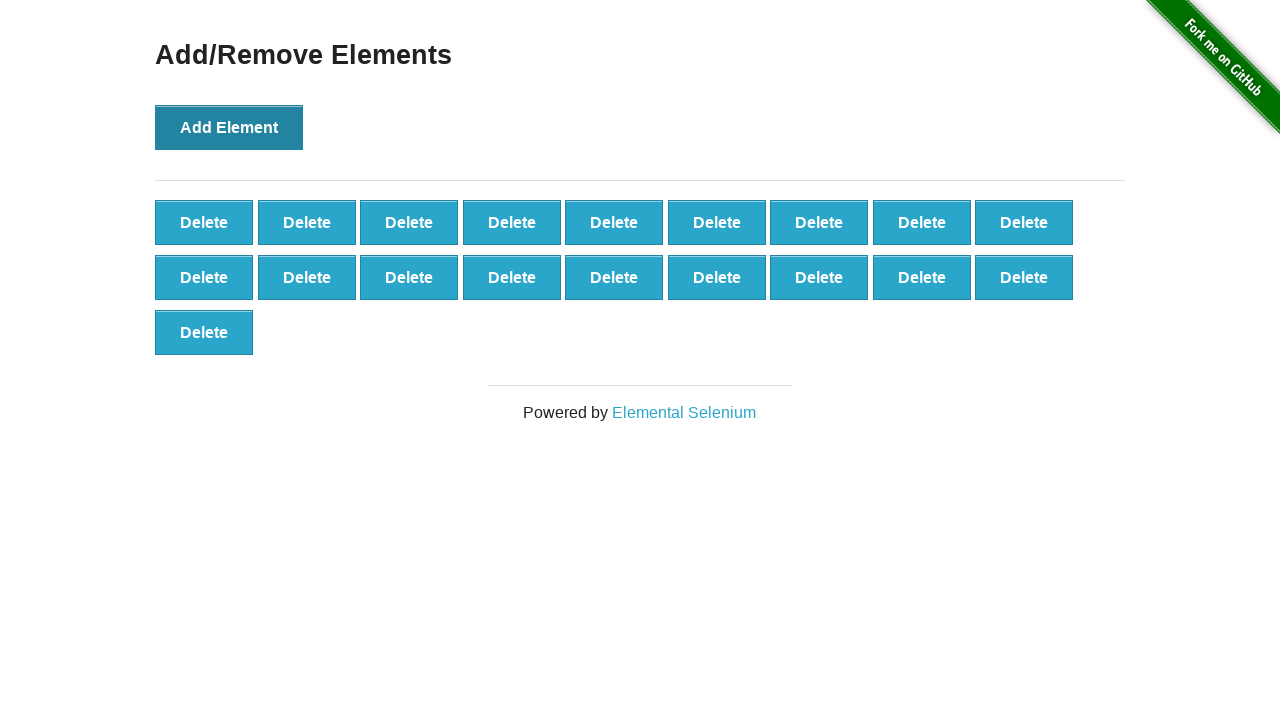

Clicked 'Add Element' button (iteration 20/100) at (229, 127) on button[onclick='addElement()']
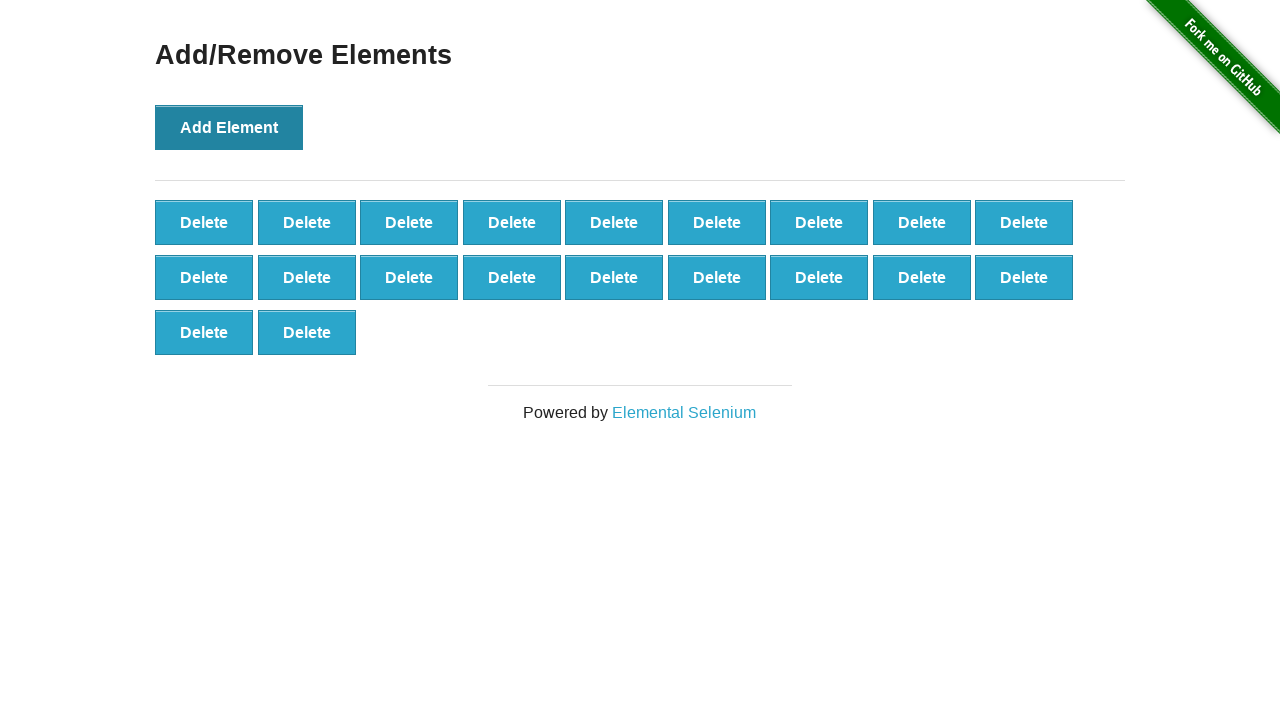

Clicked 'Add Element' button (iteration 21/100) at (229, 127) on button[onclick='addElement()']
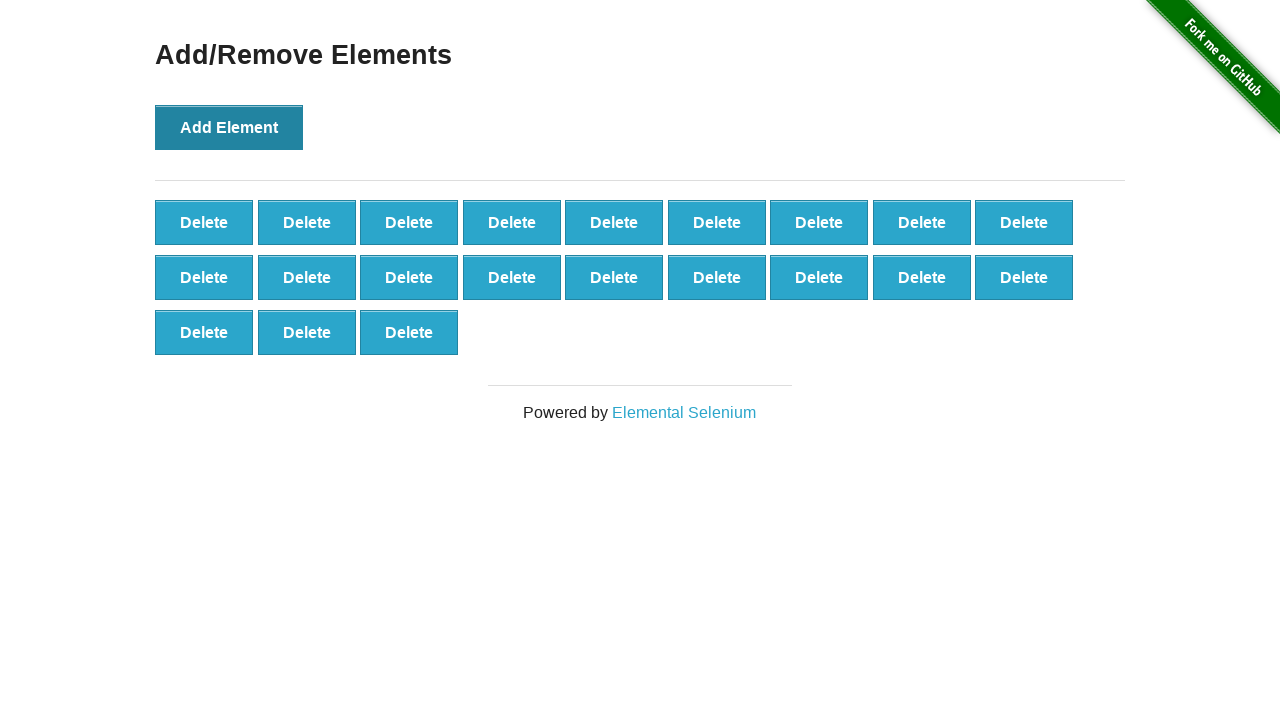

Clicked 'Add Element' button (iteration 22/100) at (229, 127) on button[onclick='addElement()']
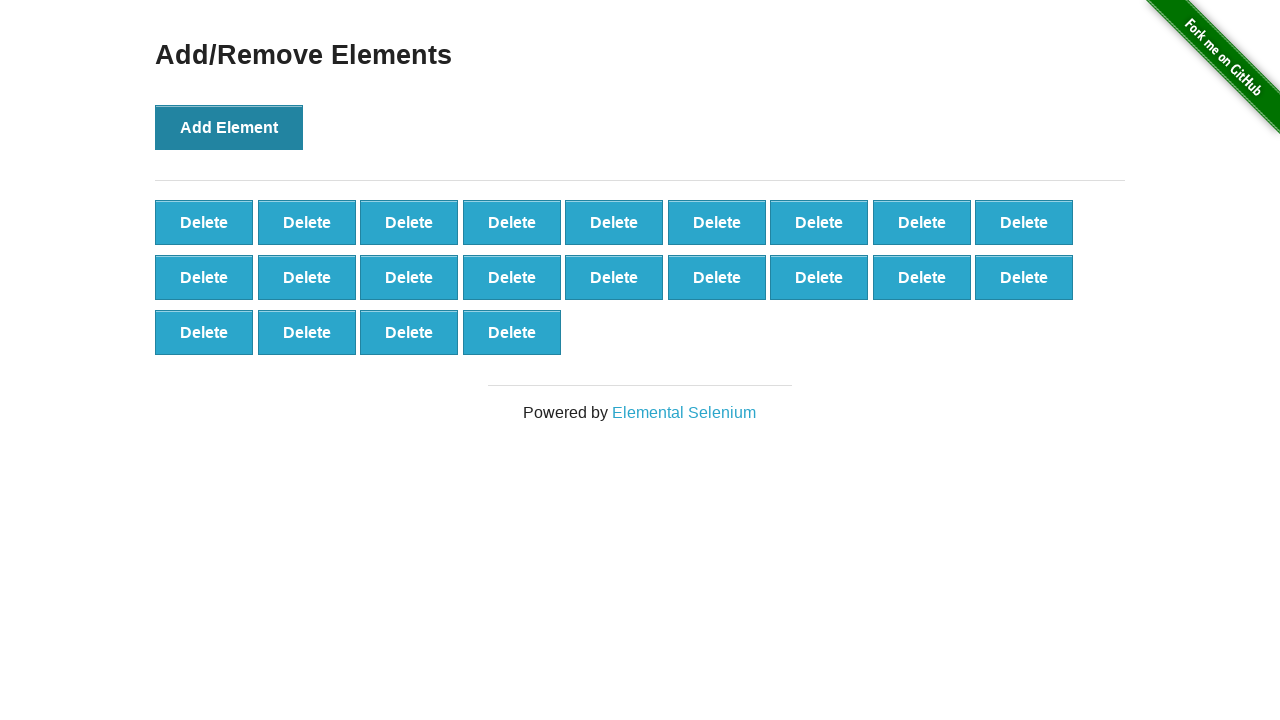

Clicked 'Add Element' button (iteration 23/100) at (229, 127) on button[onclick='addElement()']
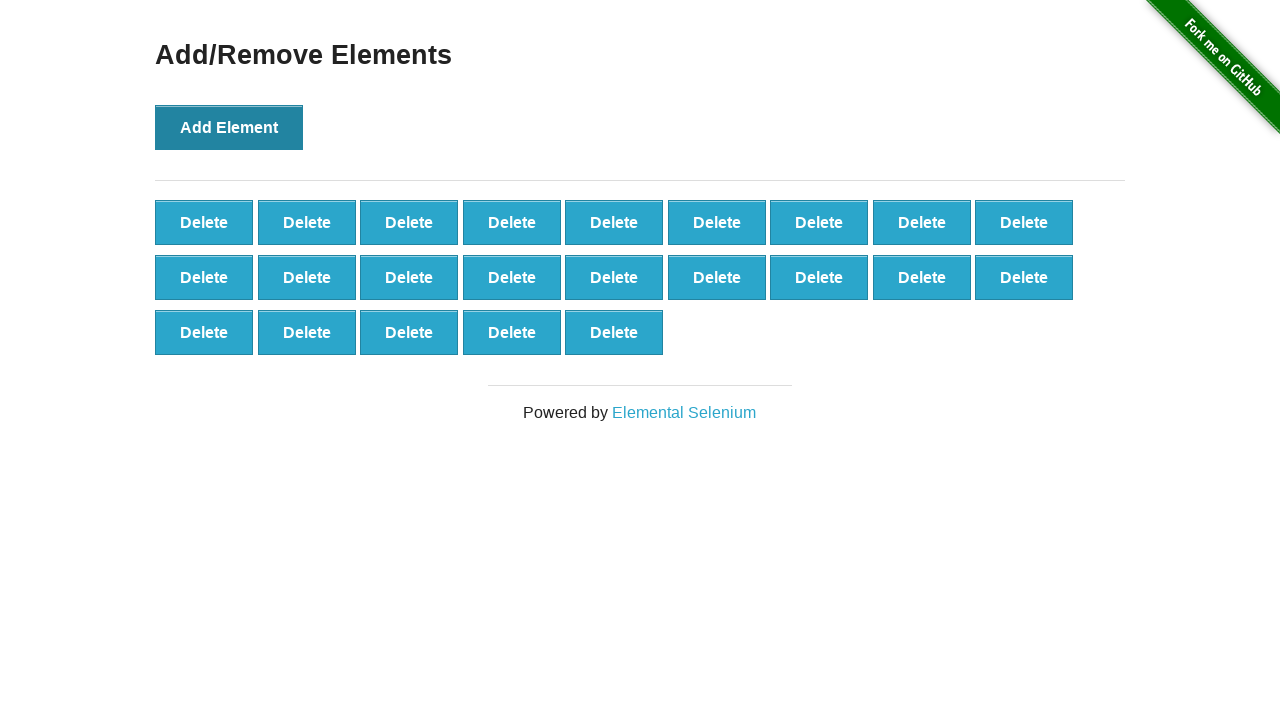

Clicked 'Add Element' button (iteration 24/100) at (229, 127) on button[onclick='addElement()']
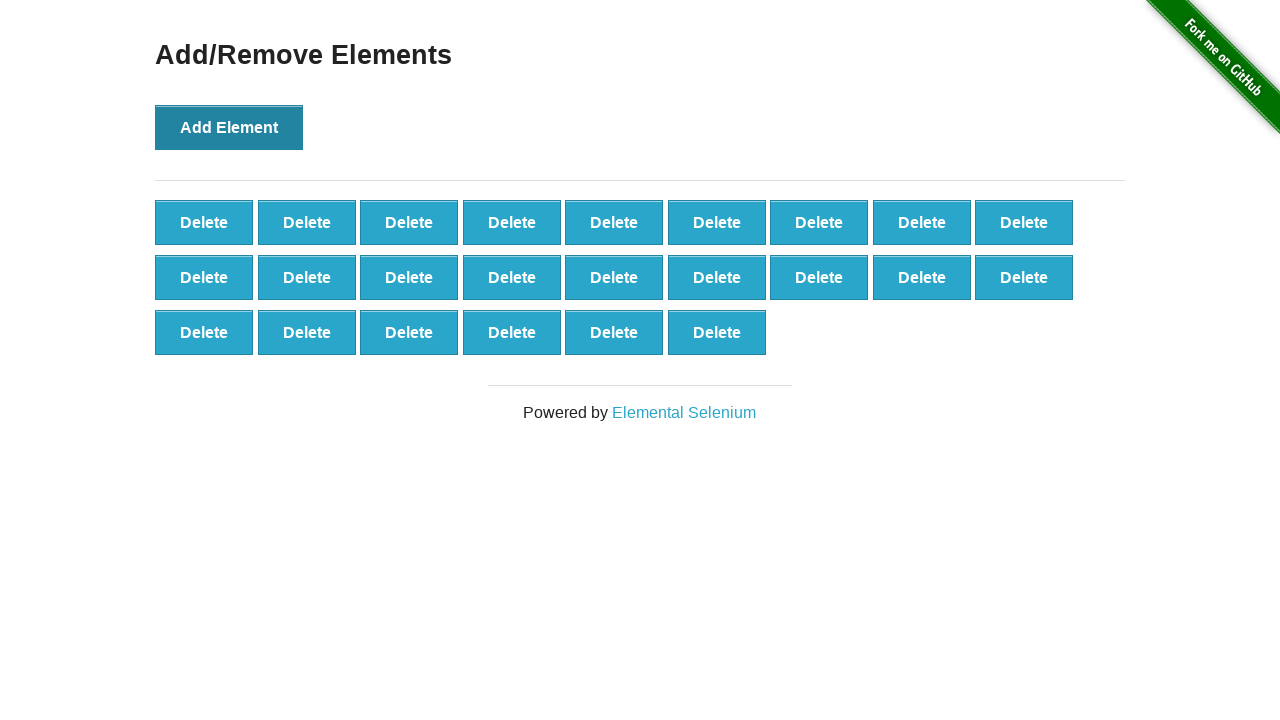

Clicked 'Add Element' button (iteration 25/100) at (229, 127) on button[onclick='addElement()']
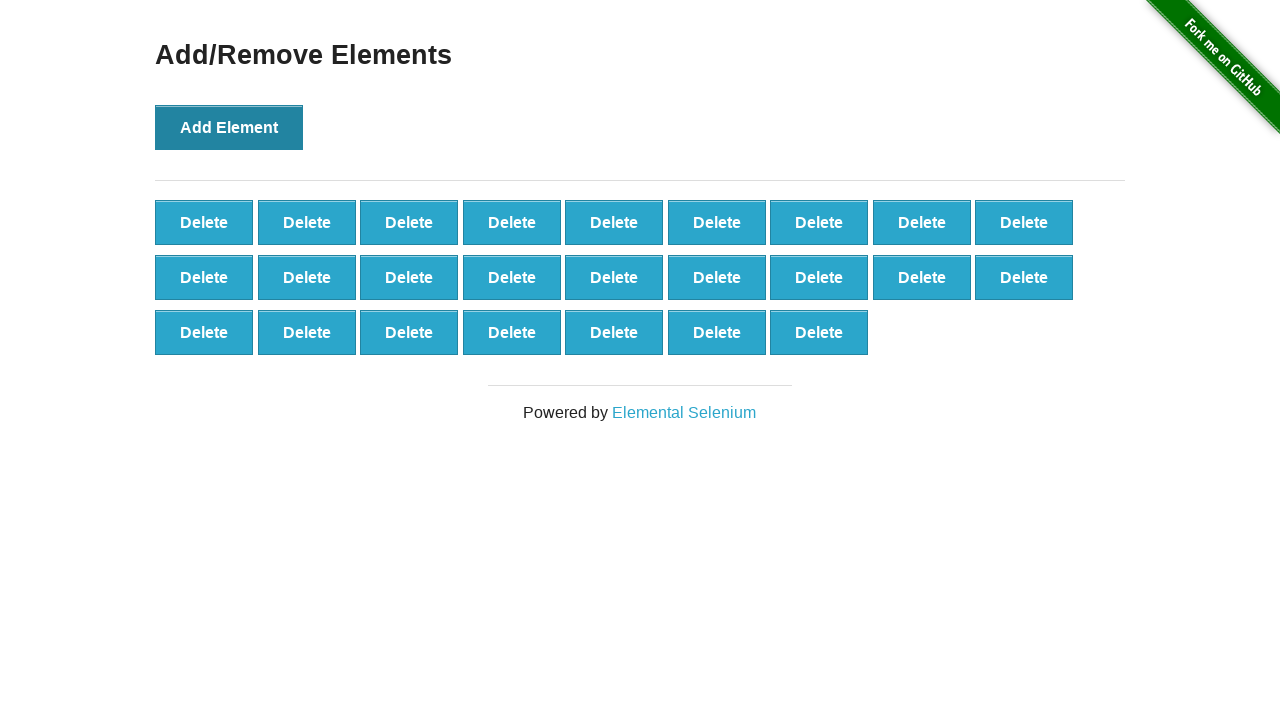

Clicked 'Add Element' button (iteration 26/100) at (229, 127) on button[onclick='addElement()']
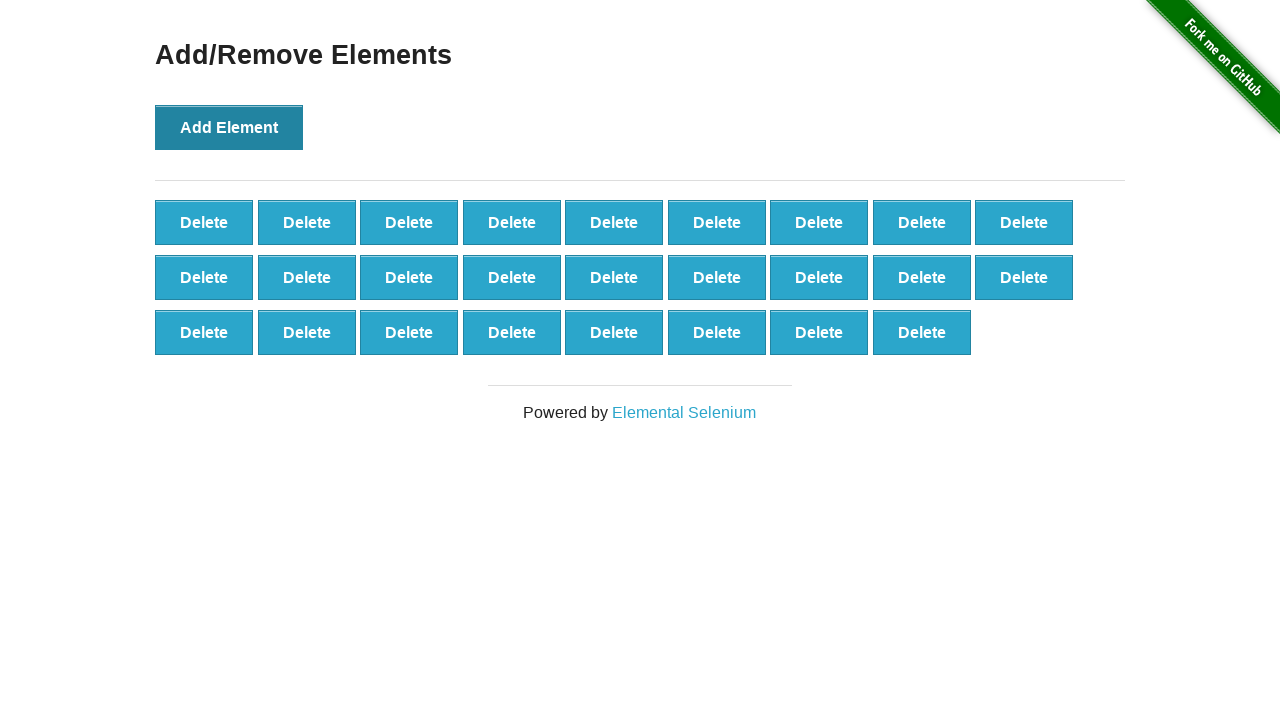

Clicked 'Add Element' button (iteration 27/100) at (229, 127) on button[onclick='addElement()']
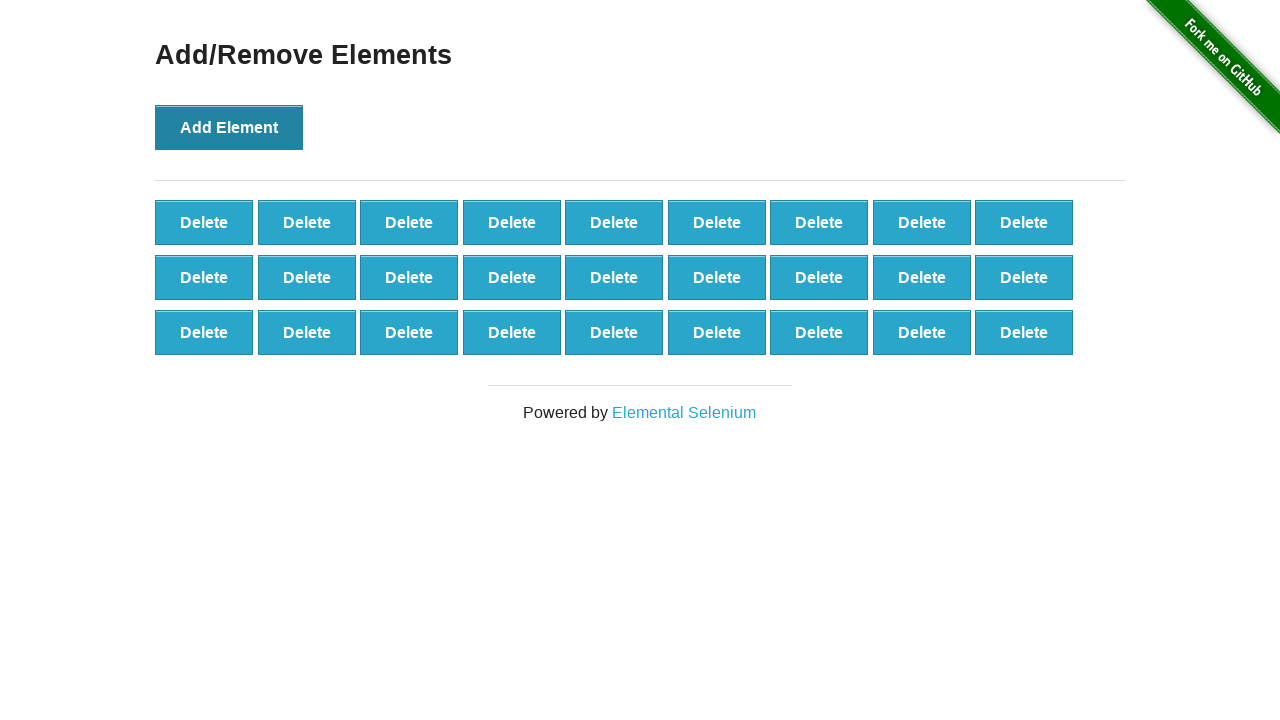

Clicked 'Add Element' button (iteration 28/100) at (229, 127) on button[onclick='addElement()']
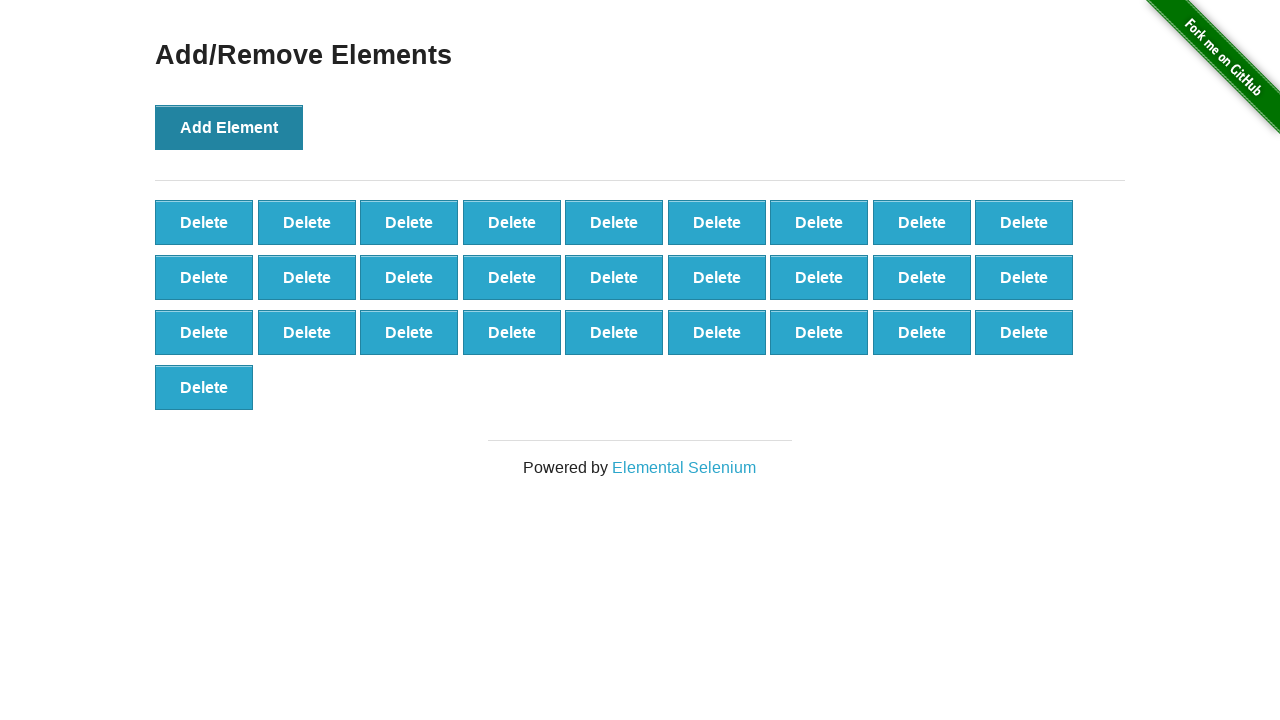

Clicked 'Add Element' button (iteration 29/100) at (229, 127) on button[onclick='addElement()']
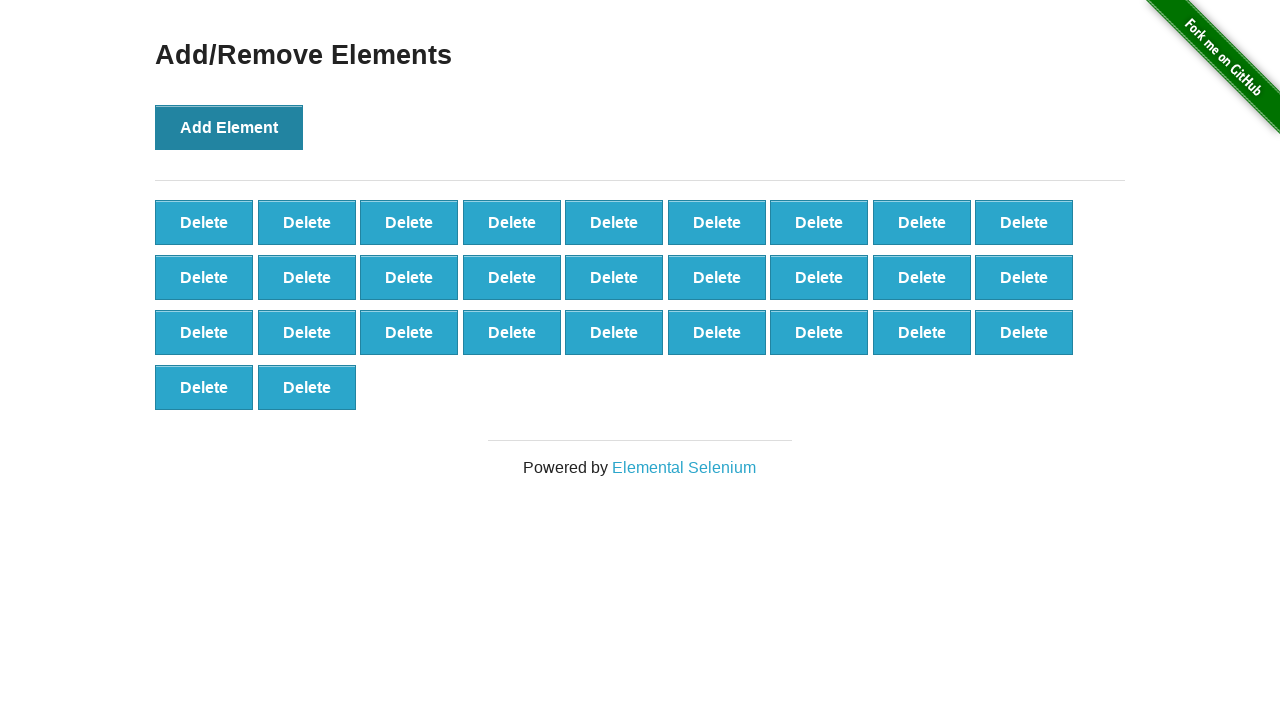

Clicked 'Add Element' button (iteration 30/100) at (229, 127) on button[onclick='addElement()']
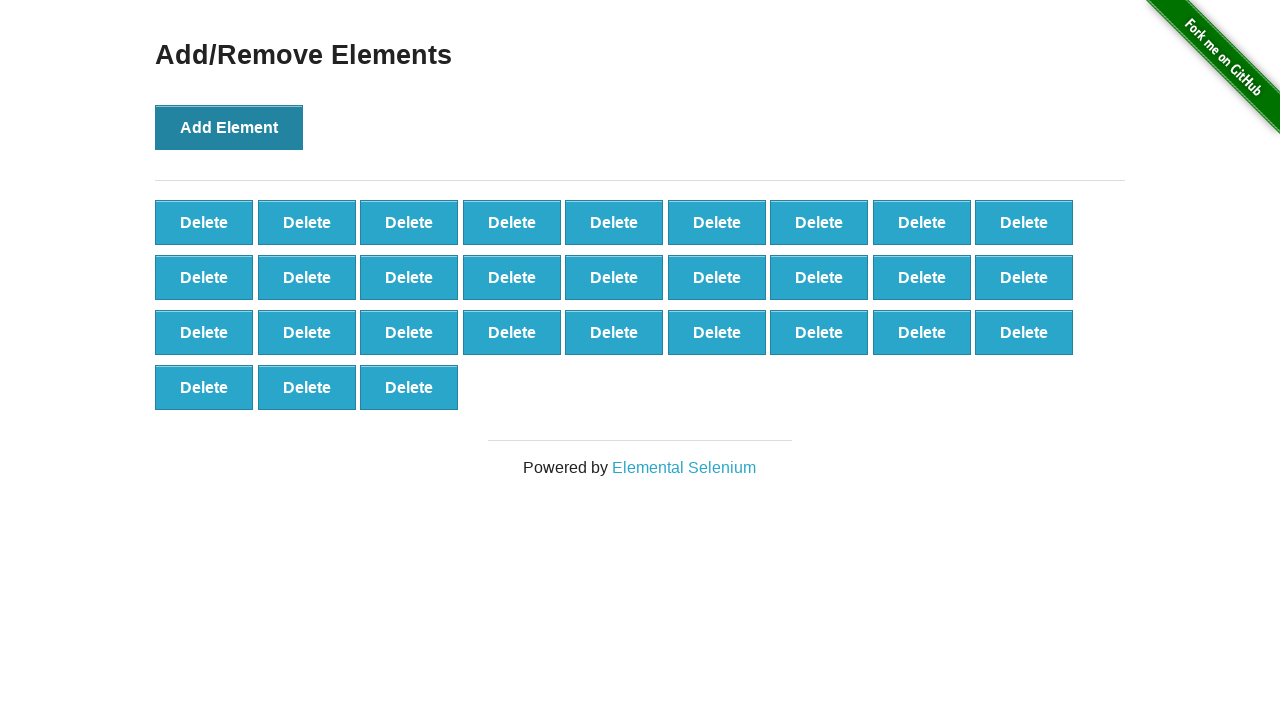

Clicked 'Add Element' button (iteration 31/100) at (229, 127) on button[onclick='addElement()']
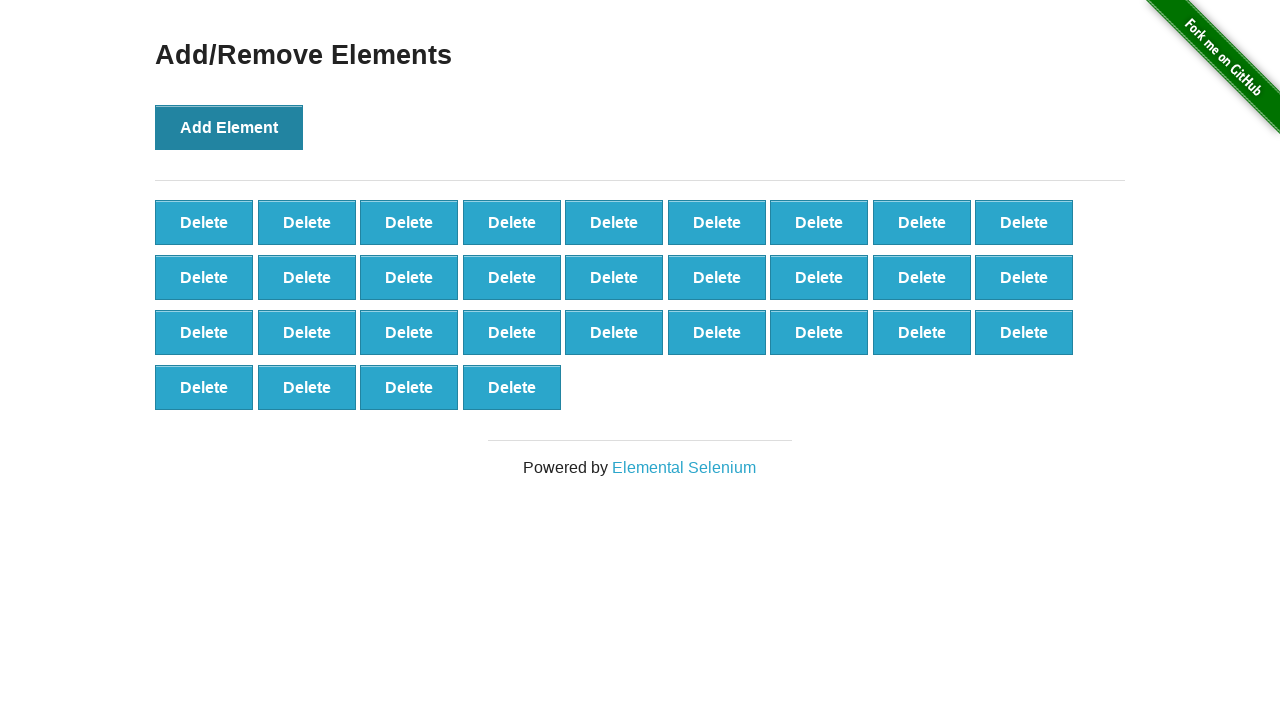

Clicked 'Add Element' button (iteration 32/100) at (229, 127) on button[onclick='addElement()']
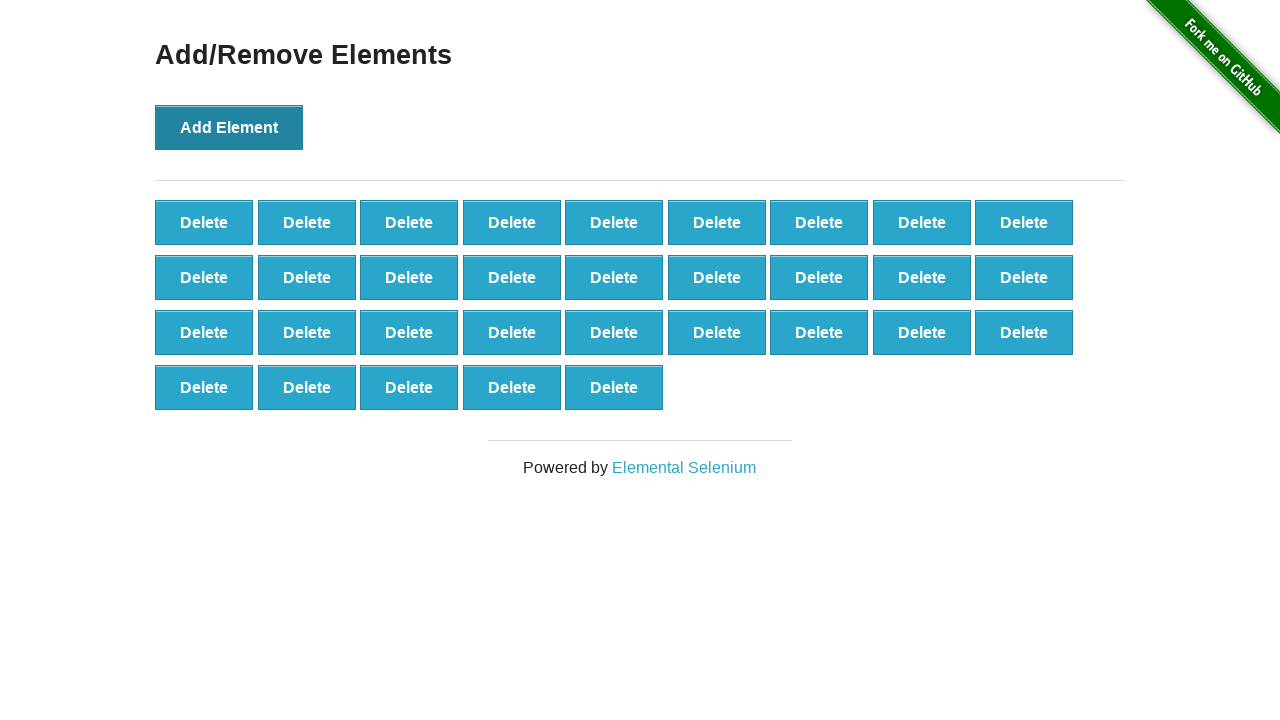

Clicked 'Add Element' button (iteration 33/100) at (229, 127) on button[onclick='addElement()']
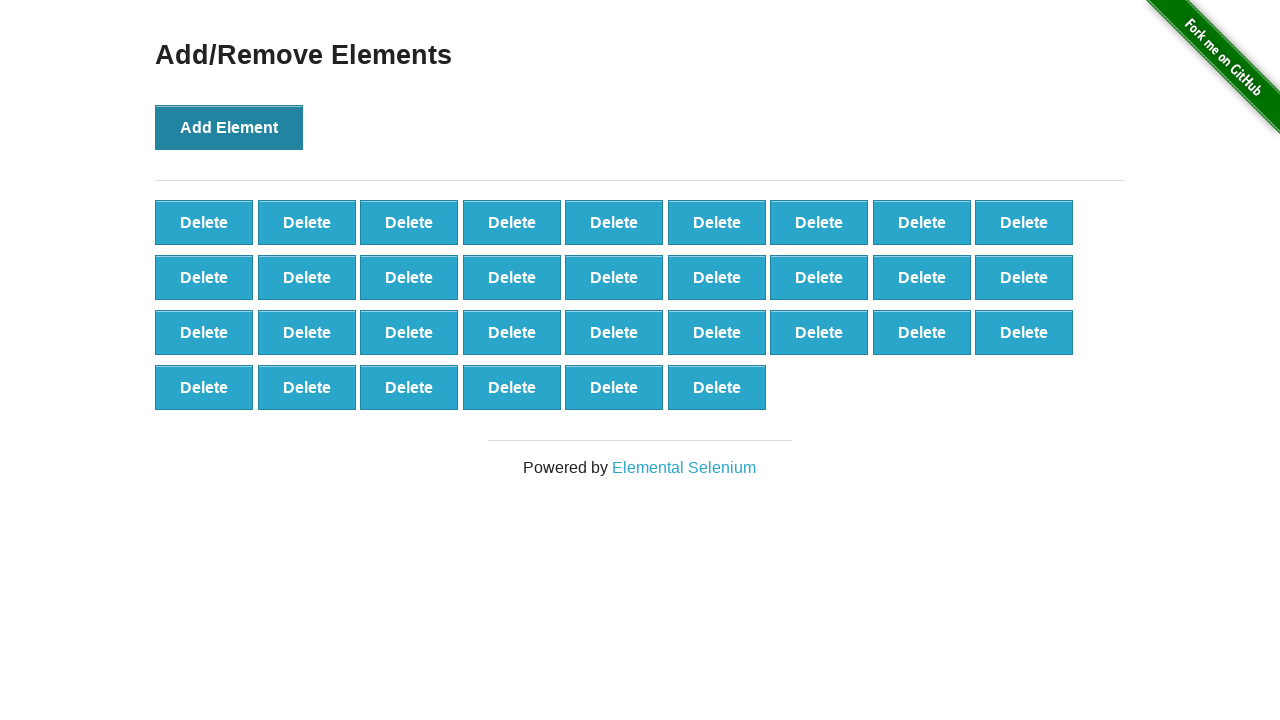

Clicked 'Add Element' button (iteration 34/100) at (229, 127) on button[onclick='addElement()']
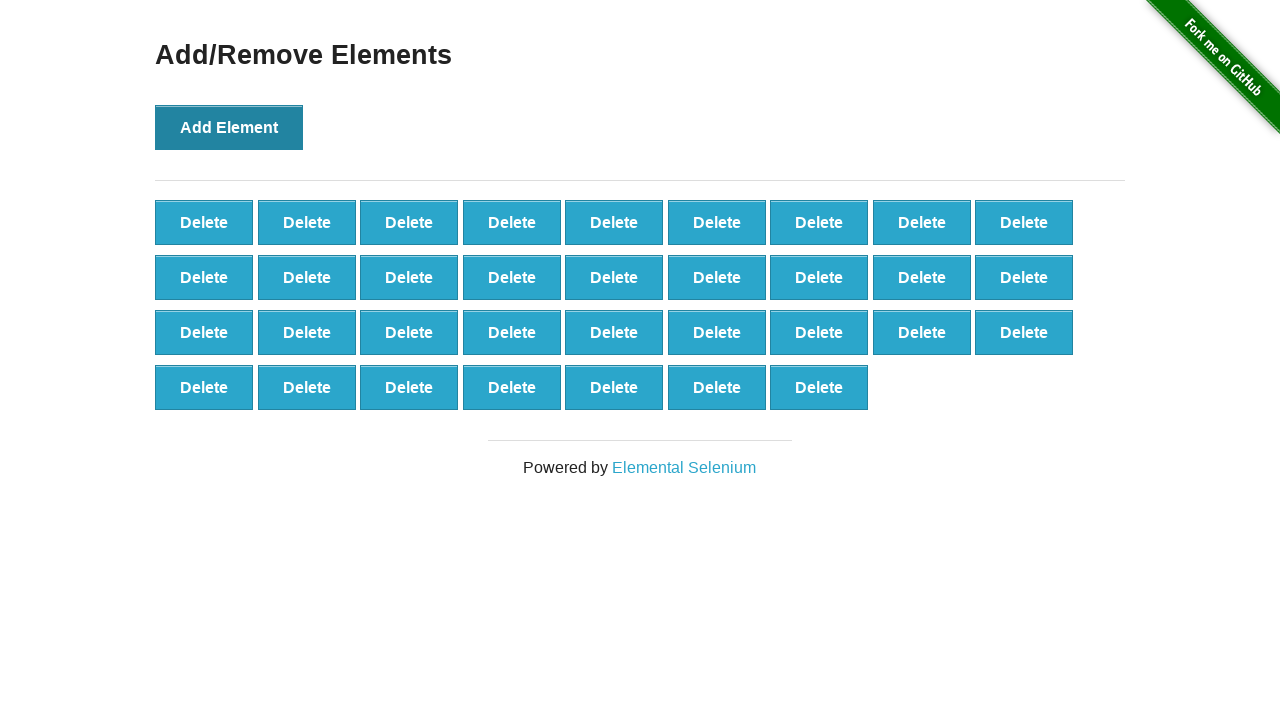

Clicked 'Add Element' button (iteration 35/100) at (229, 127) on button[onclick='addElement()']
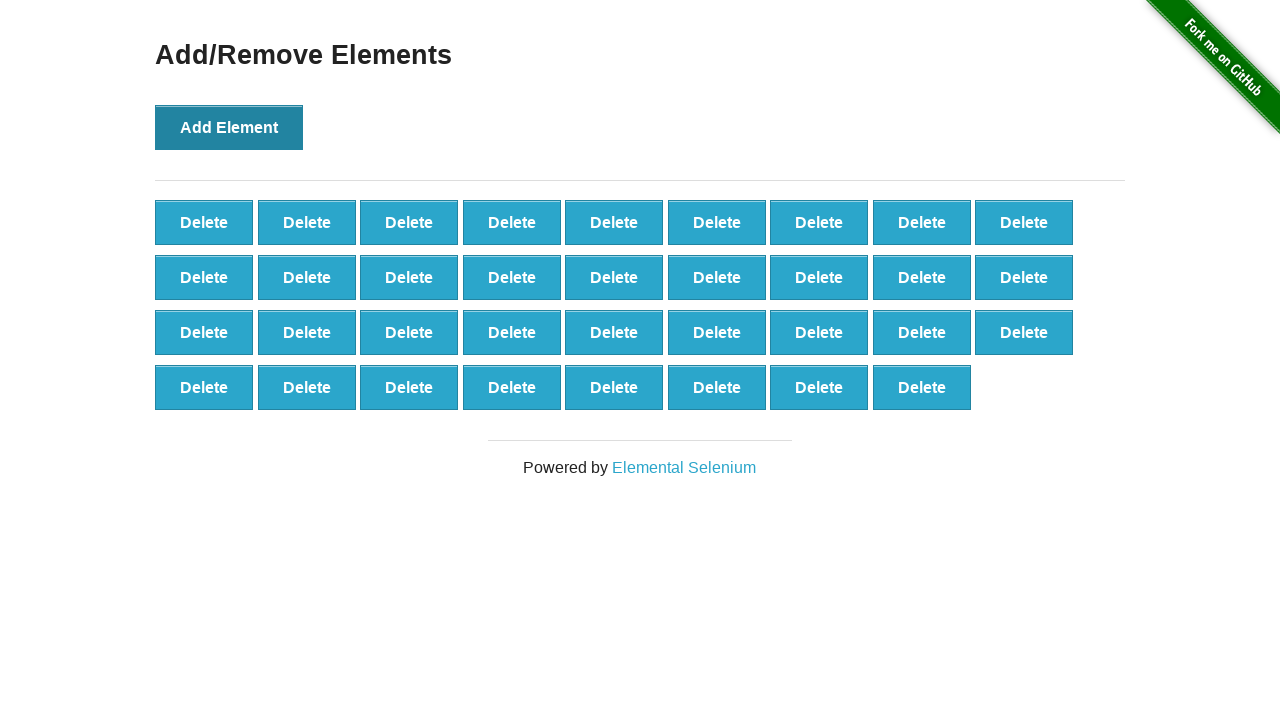

Clicked 'Add Element' button (iteration 36/100) at (229, 127) on button[onclick='addElement()']
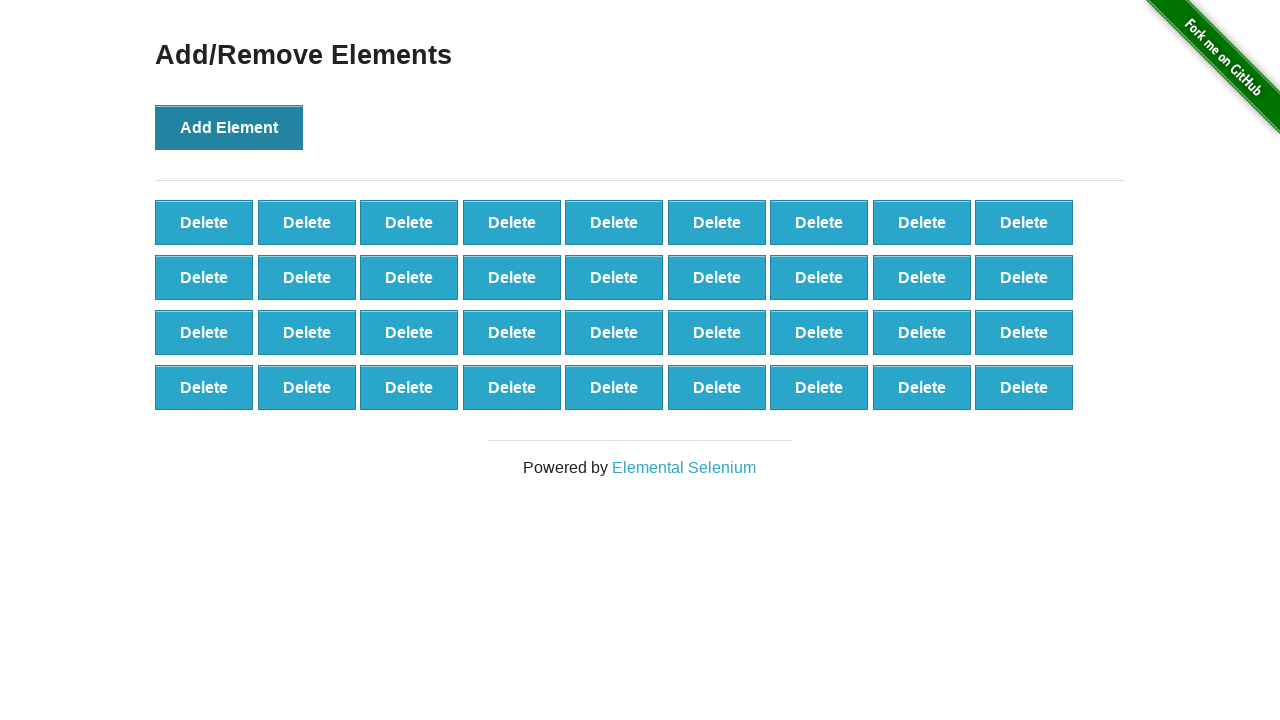

Clicked 'Add Element' button (iteration 37/100) at (229, 127) on button[onclick='addElement()']
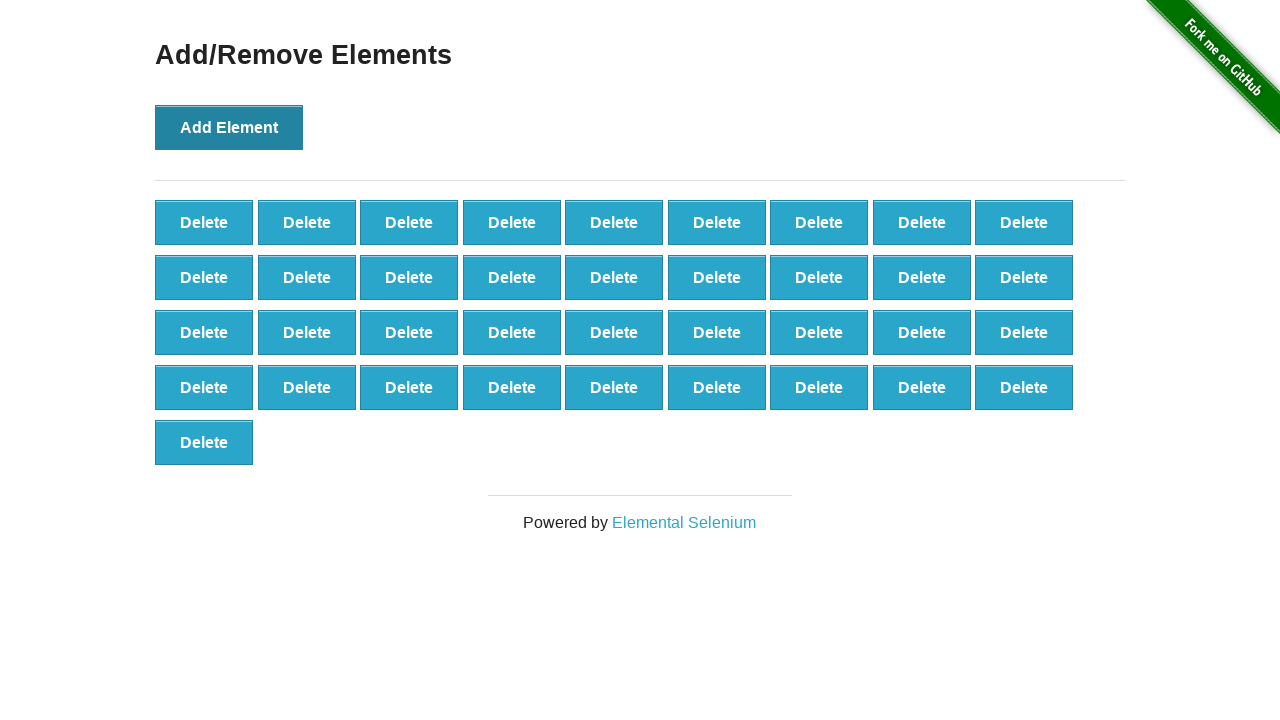

Clicked 'Add Element' button (iteration 38/100) at (229, 127) on button[onclick='addElement()']
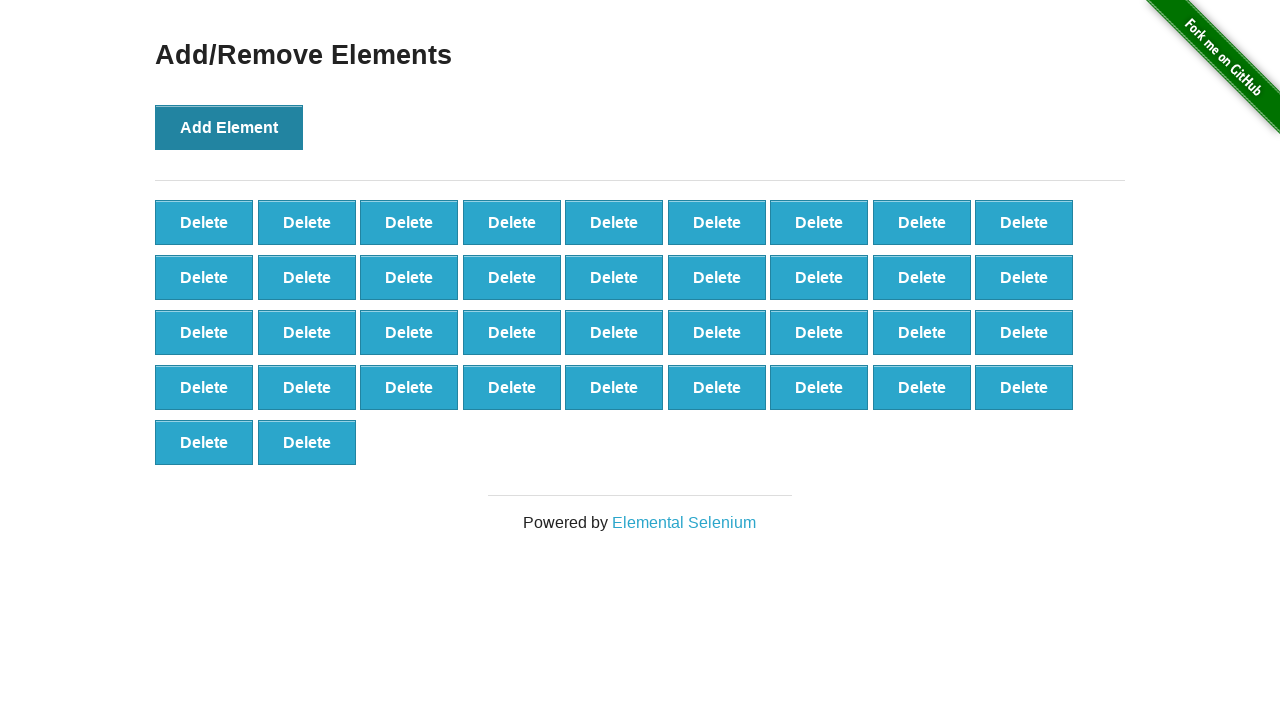

Clicked 'Add Element' button (iteration 39/100) at (229, 127) on button[onclick='addElement()']
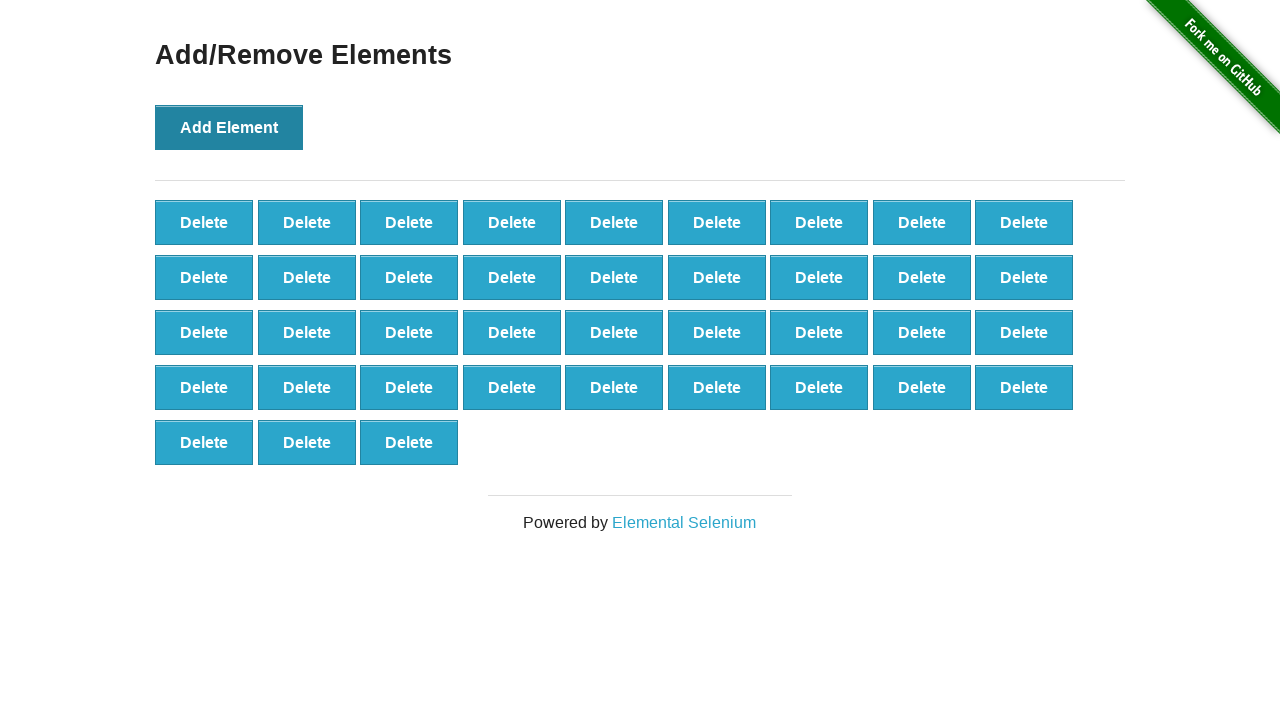

Clicked 'Add Element' button (iteration 40/100) at (229, 127) on button[onclick='addElement()']
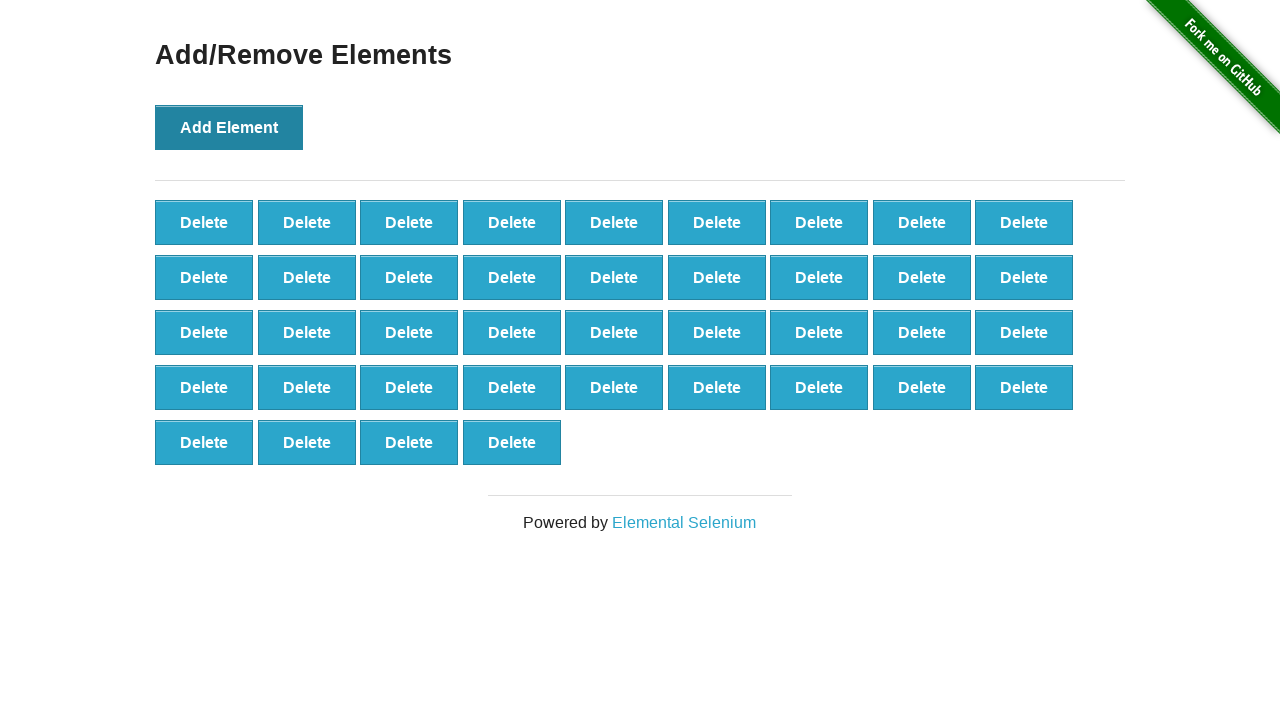

Clicked 'Add Element' button (iteration 41/100) at (229, 127) on button[onclick='addElement()']
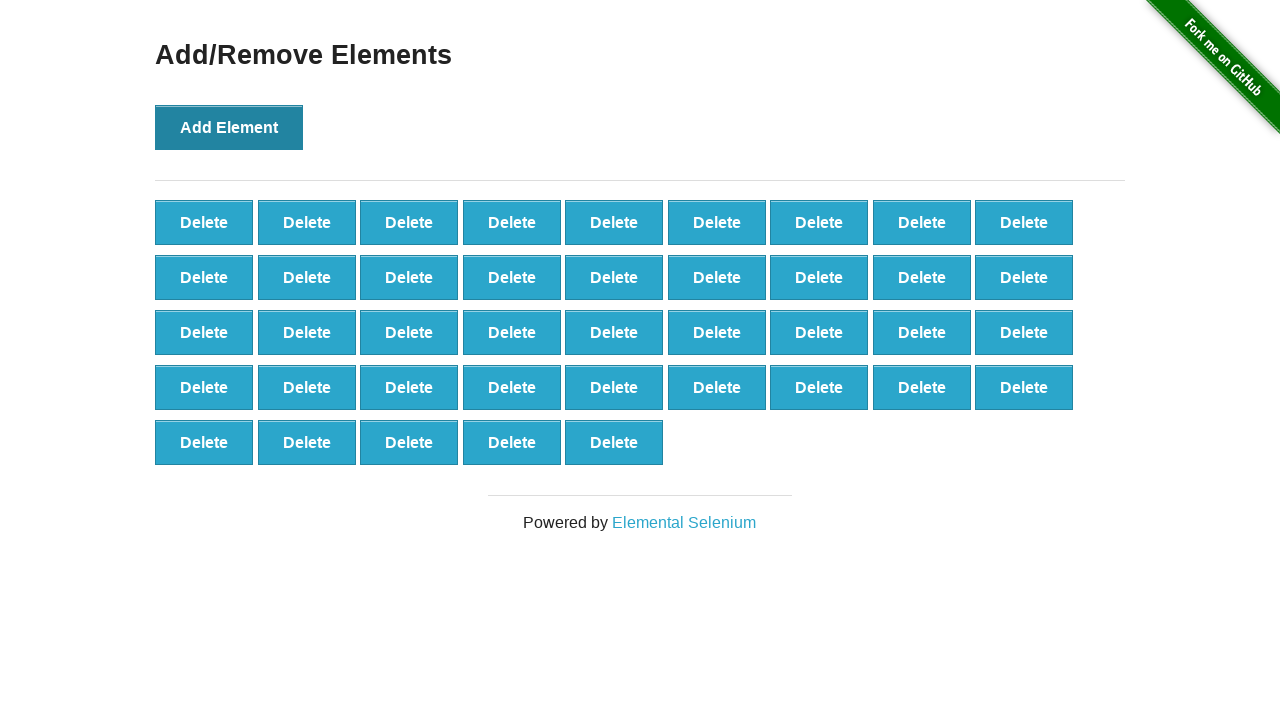

Clicked 'Add Element' button (iteration 42/100) at (229, 127) on button[onclick='addElement()']
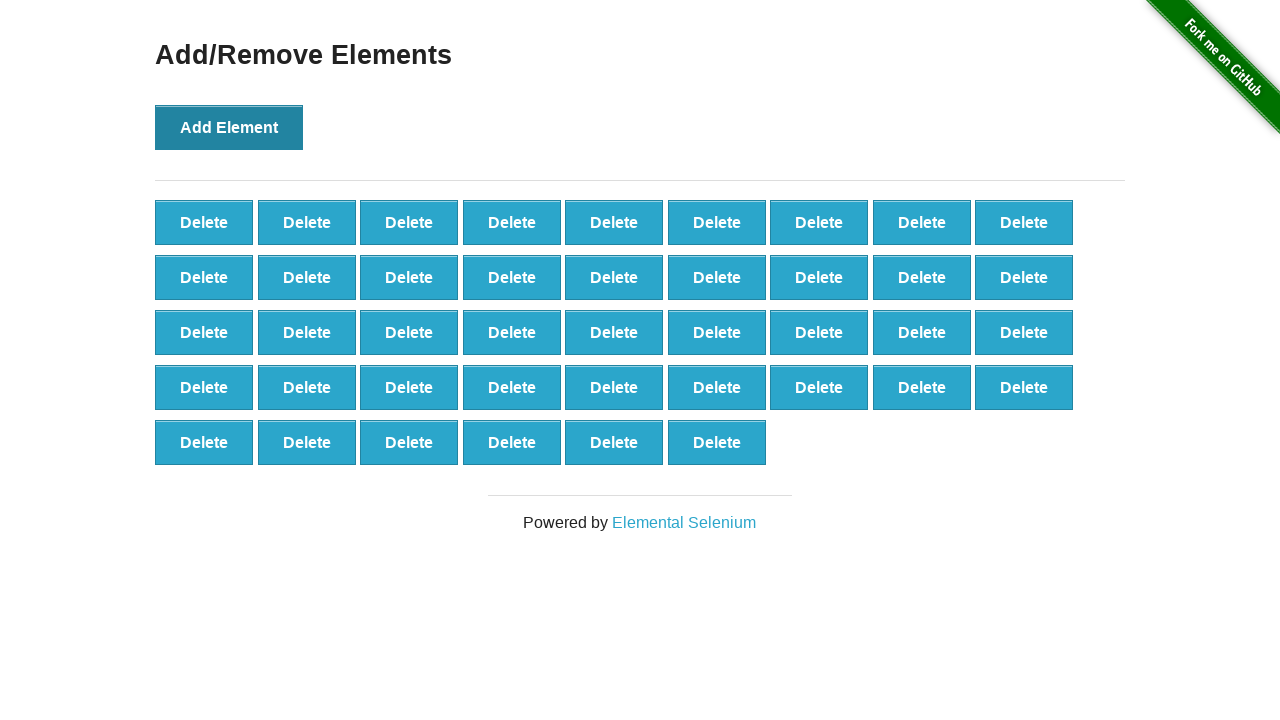

Clicked 'Add Element' button (iteration 43/100) at (229, 127) on button[onclick='addElement()']
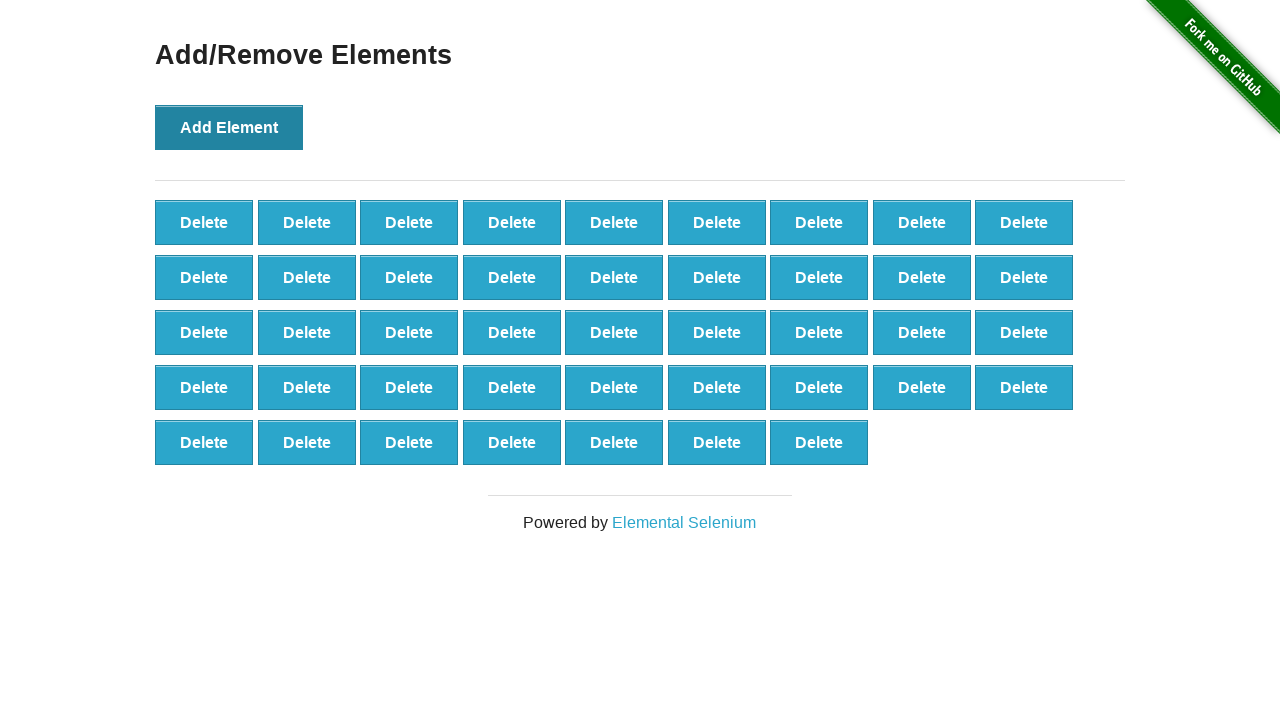

Clicked 'Add Element' button (iteration 44/100) at (229, 127) on button[onclick='addElement()']
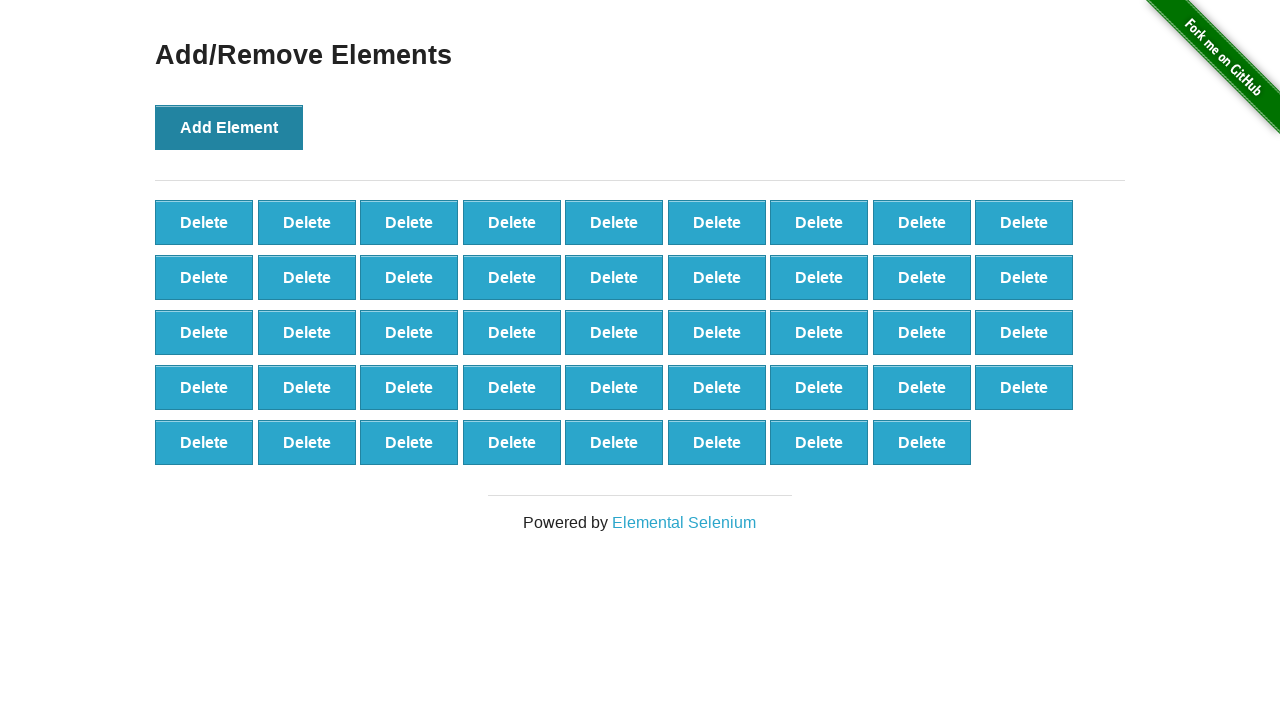

Clicked 'Add Element' button (iteration 45/100) at (229, 127) on button[onclick='addElement()']
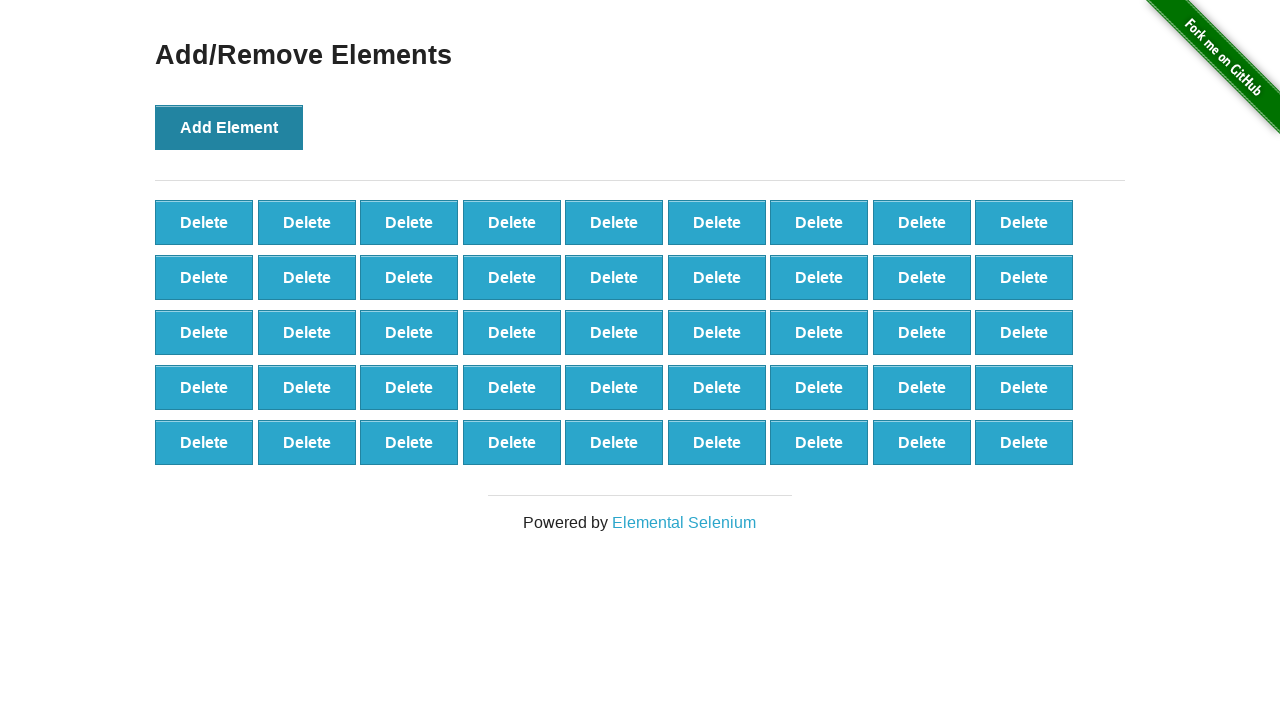

Clicked 'Add Element' button (iteration 46/100) at (229, 127) on button[onclick='addElement()']
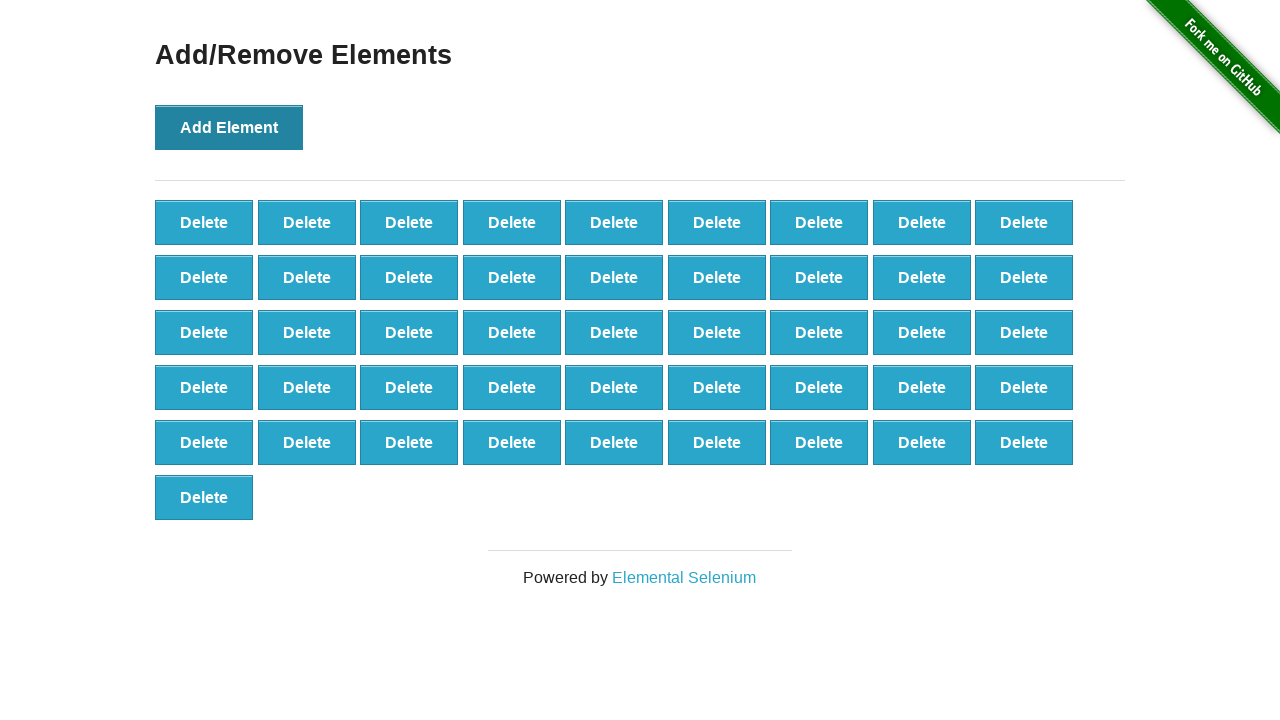

Clicked 'Add Element' button (iteration 47/100) at (229, 127) on button[onclick='addElement()']
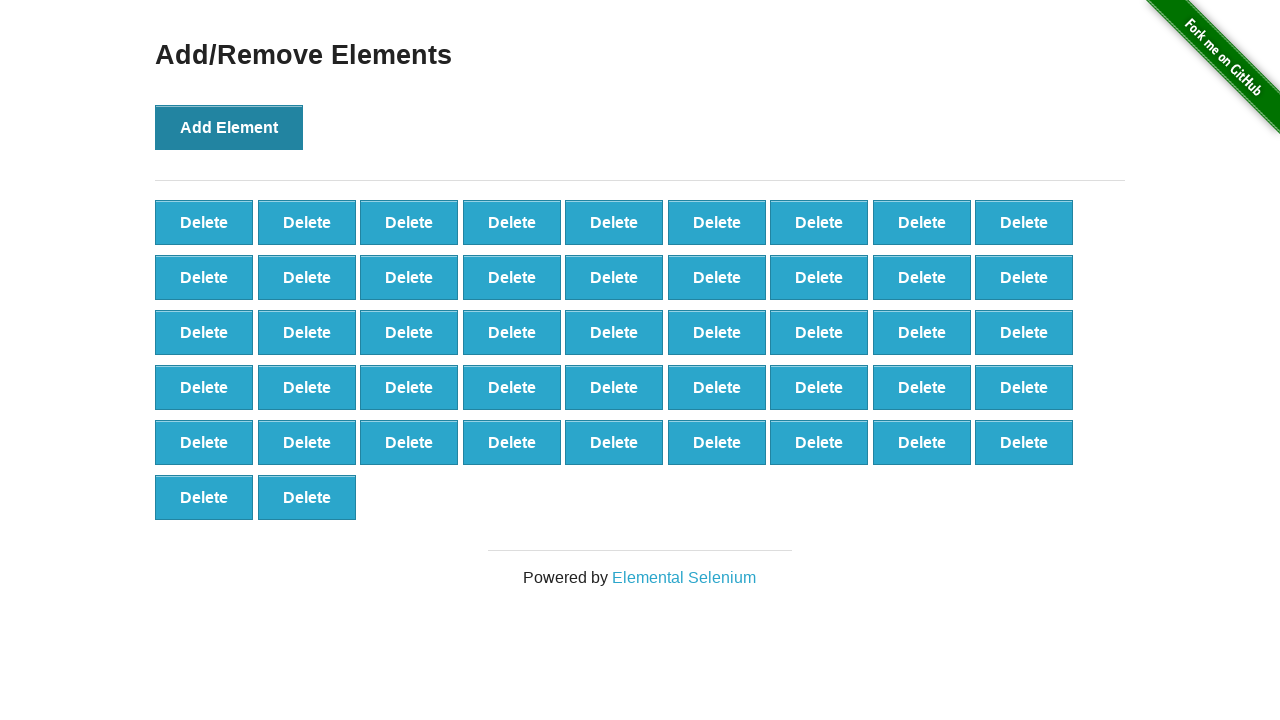

Clicked 'Add Element' button (iteration 48/100) at (229, 127) on button[onclick='addElement()']
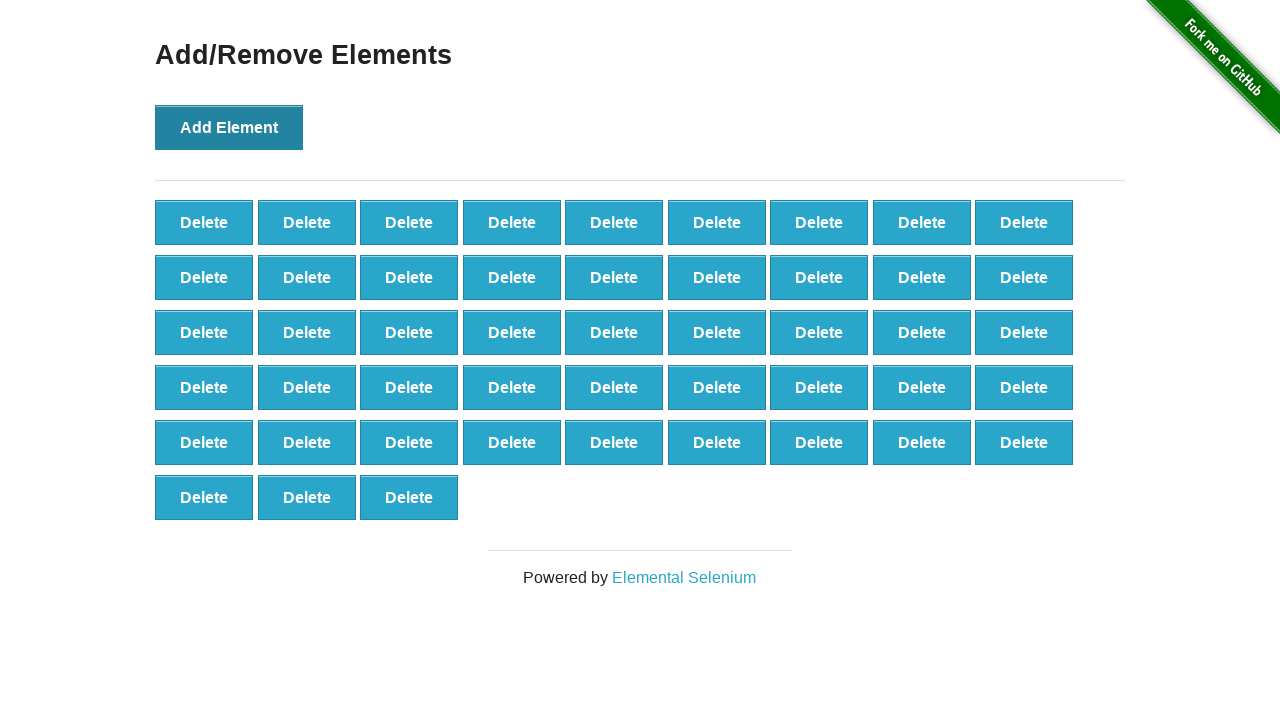

Clicked 'Add Element' button (iteration 49/100) at (229, 127) on button[onclick='addElement()']
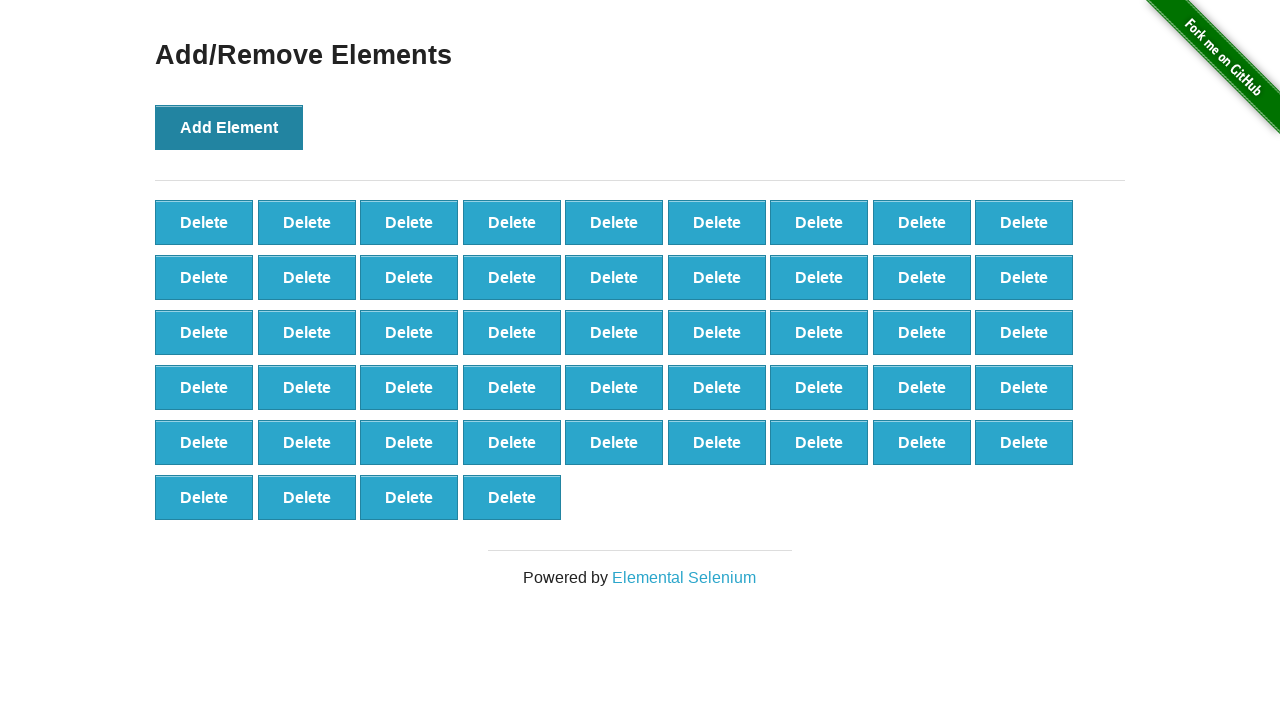

Clicked 'Add Element' button (iteration 50/100) at (229, 127) on button[onclick='addElement()']
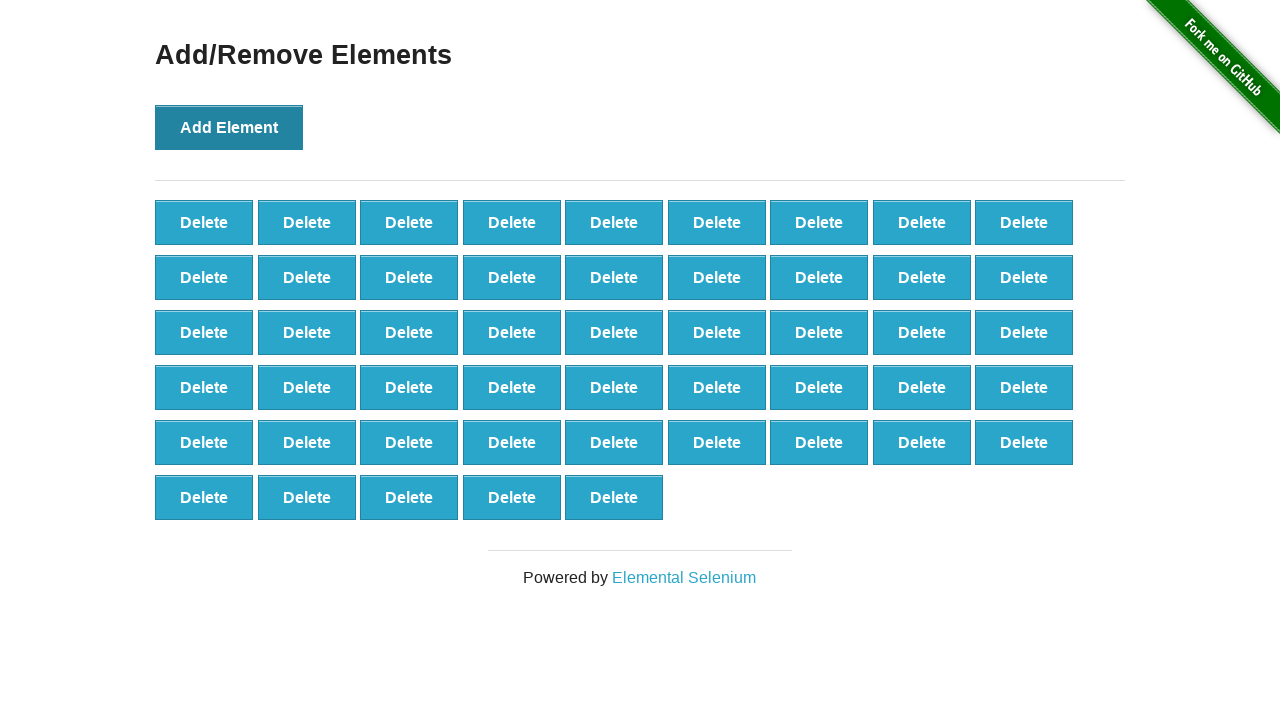

Clicked 'Add Element' button (iteration 51/100) at (229, 127) on button[onclick='addElement()']
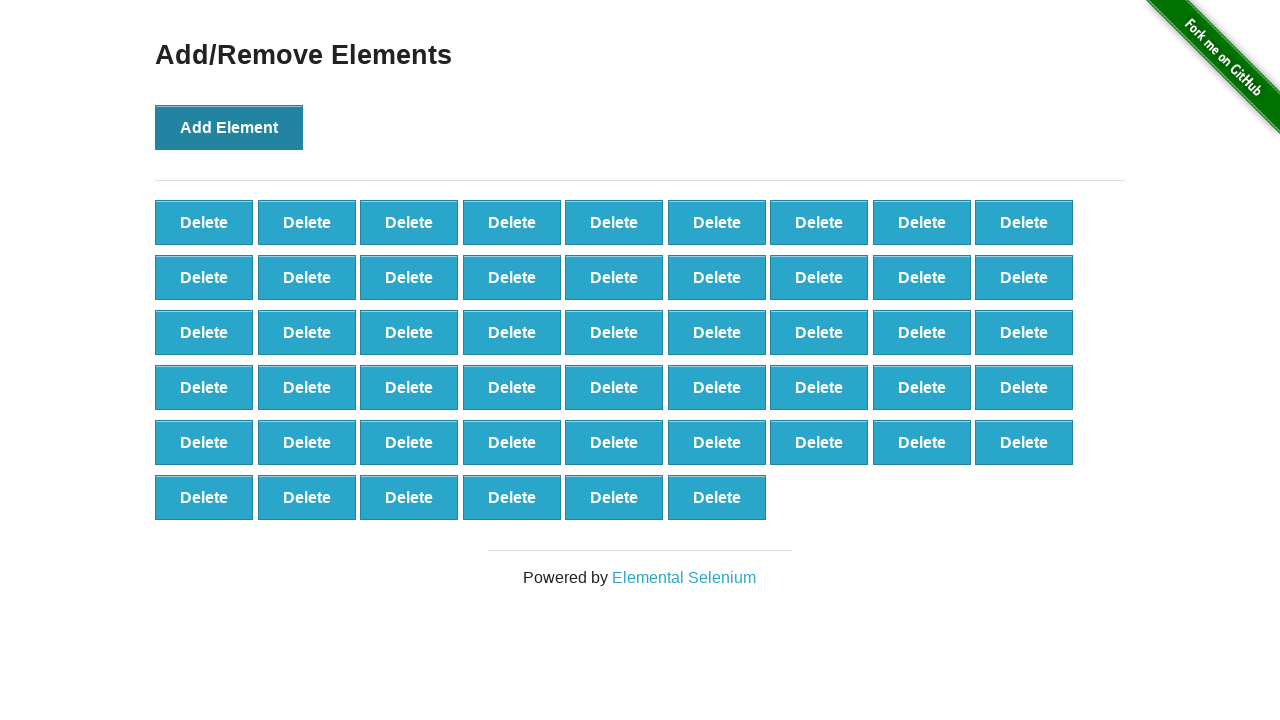

Clicked 'Add Element' button (iteration 52/100) at (229, 127) on button[onclick='addElement()']
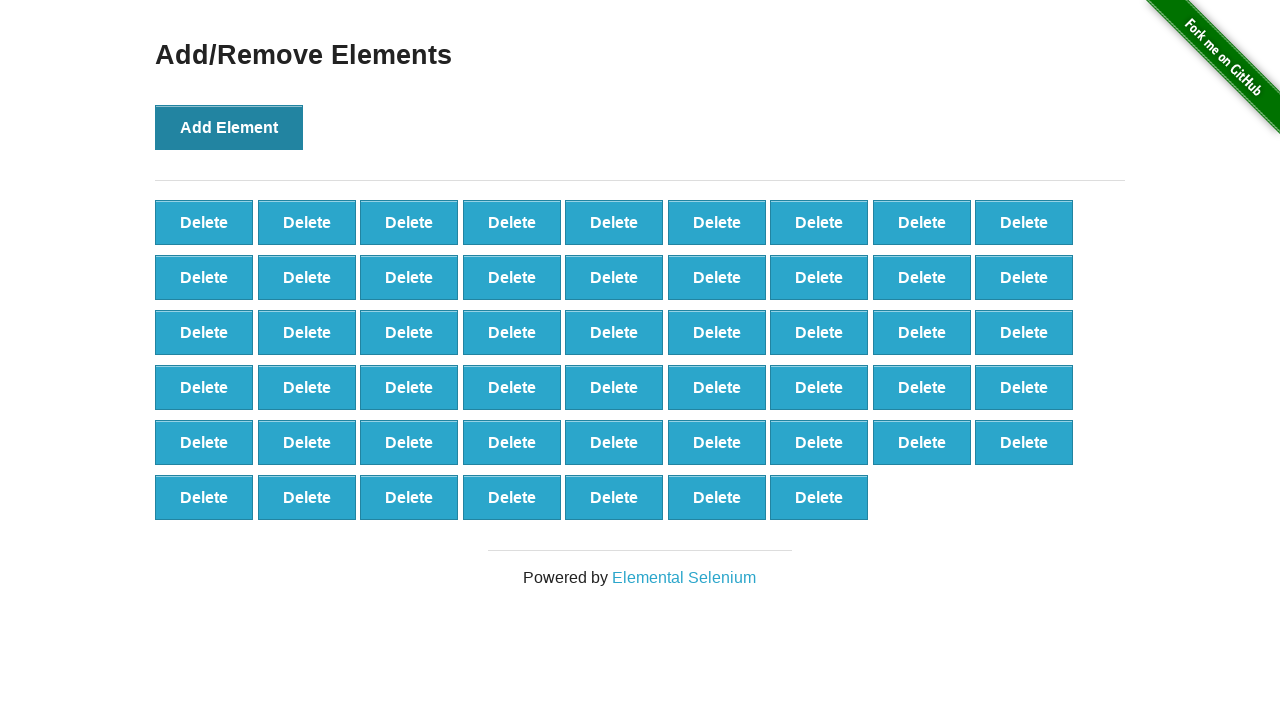

Clicked 'Add Element' button (iteration 53/100) at (229, 127) on button[onclick='addElement()']
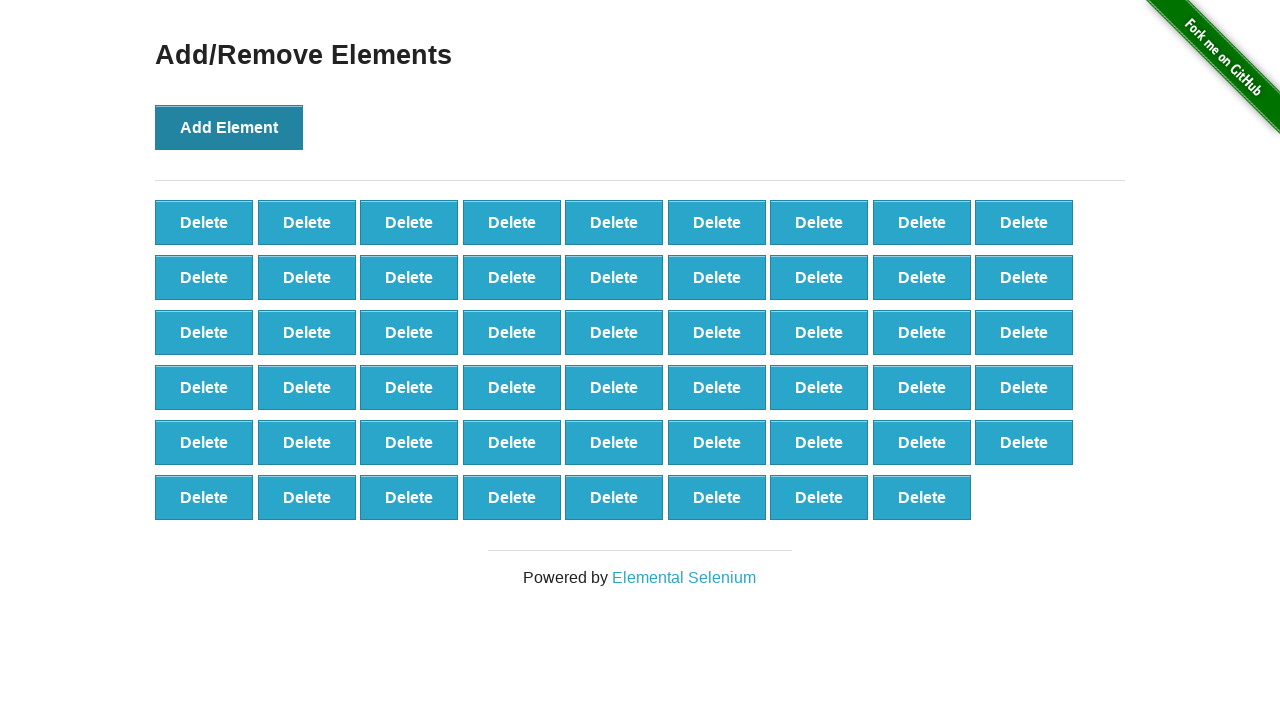

Clicked 'Add Element' button (iteration 54/100) at (229, 127) on button[onclick='addElement()']
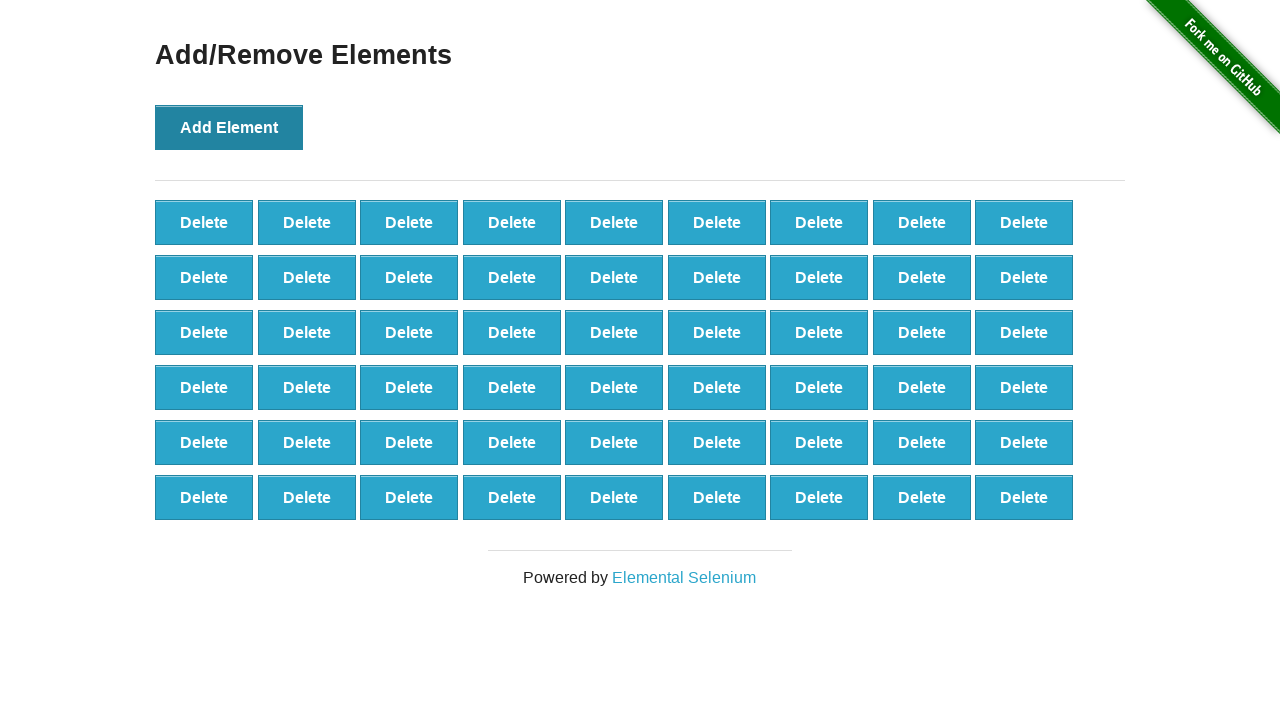

Clicked 'Add Element' button (iteration 55/100) at (229, 127) on button[onclick='addElement()']
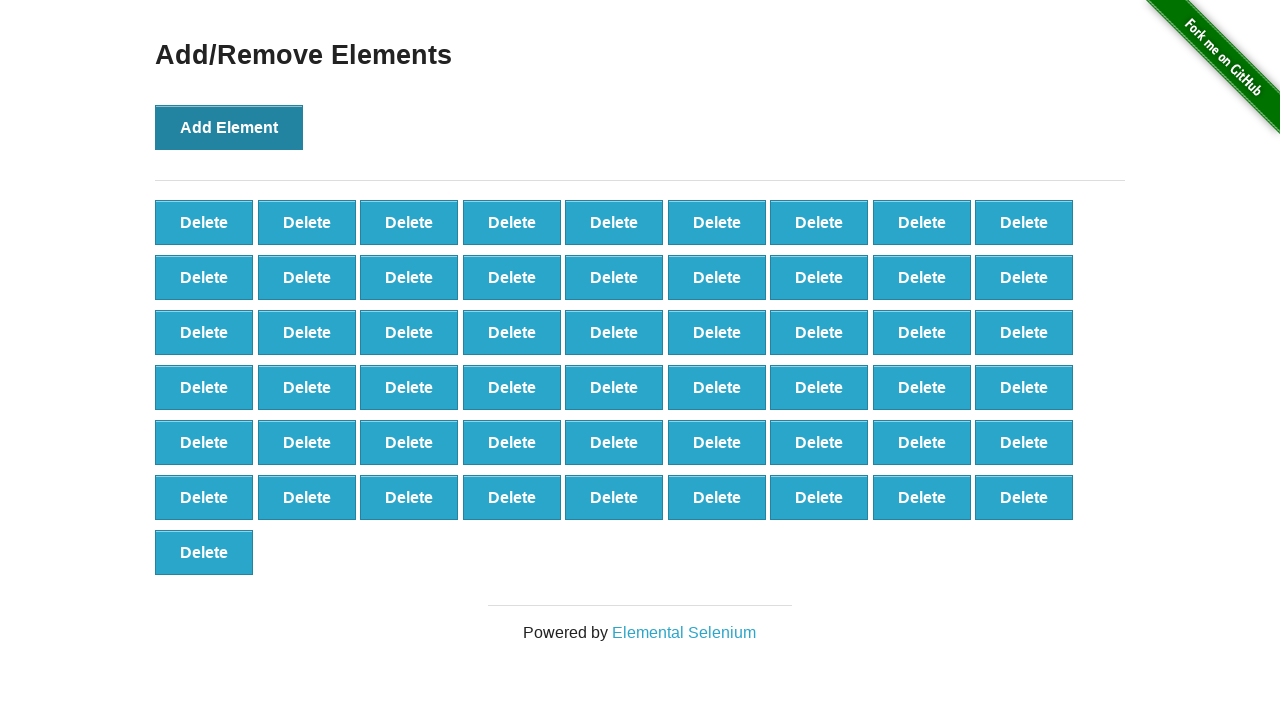

Clicked 'Add Element' button (iteration 56/100) at (229, 127) on button[onclick='addElement()']
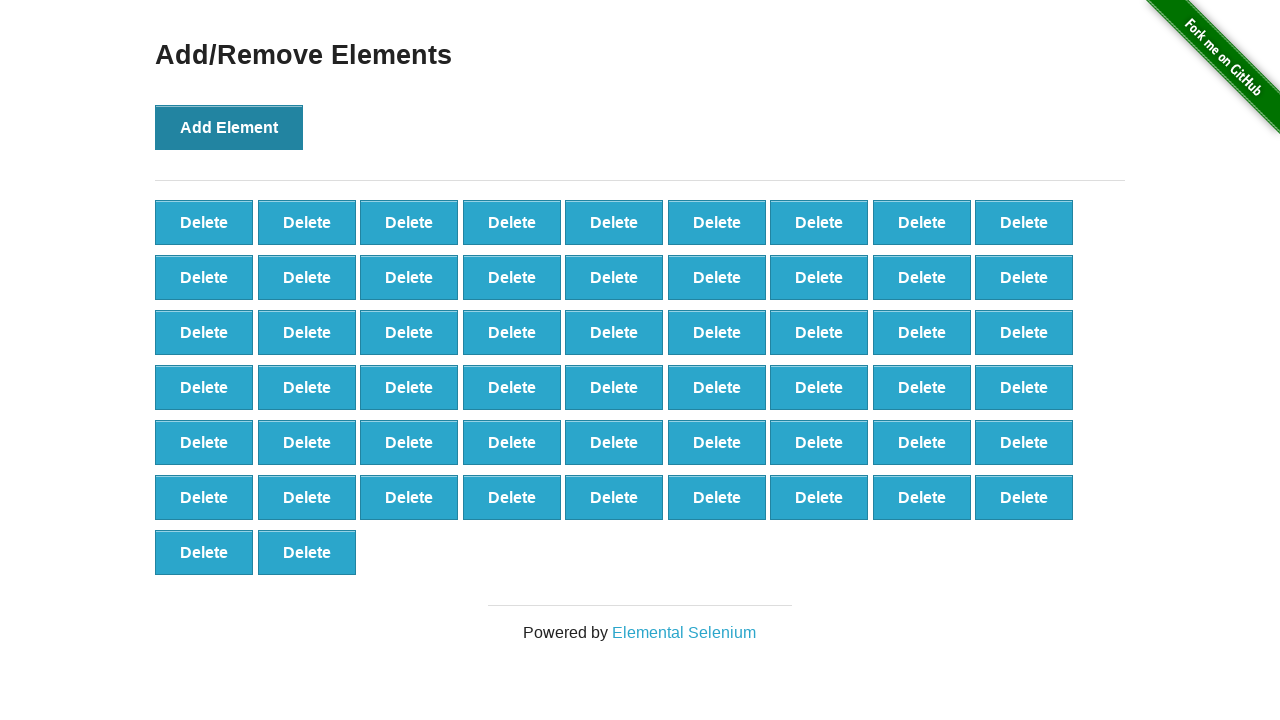

Clicked 'Add Element' button (iteration 57/100) at (229, 127) on button[onclick='addElement()']
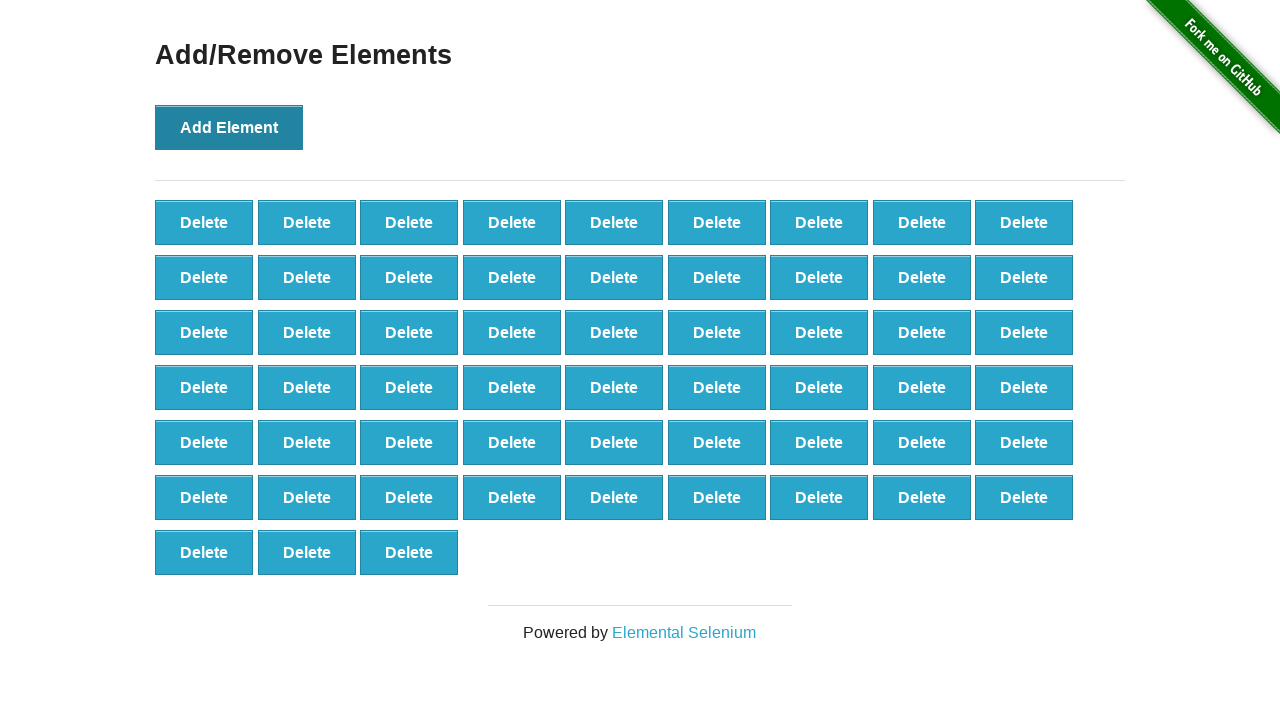

Clicked 'Add Element' button (iteration 58/100) at (229, 127) on button[onclick='addElement()']
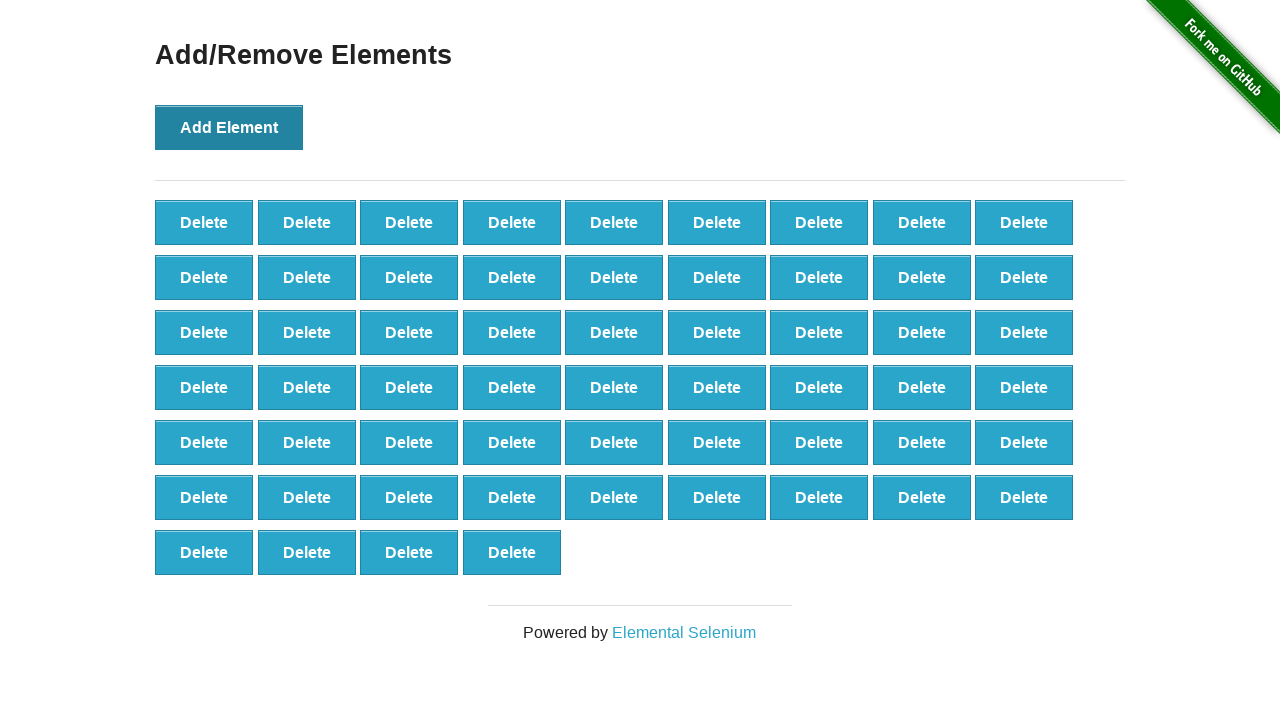

Clicked 'Add Element' button (iteration 59/100) at (229, 127) on button[onclick='addElement()']
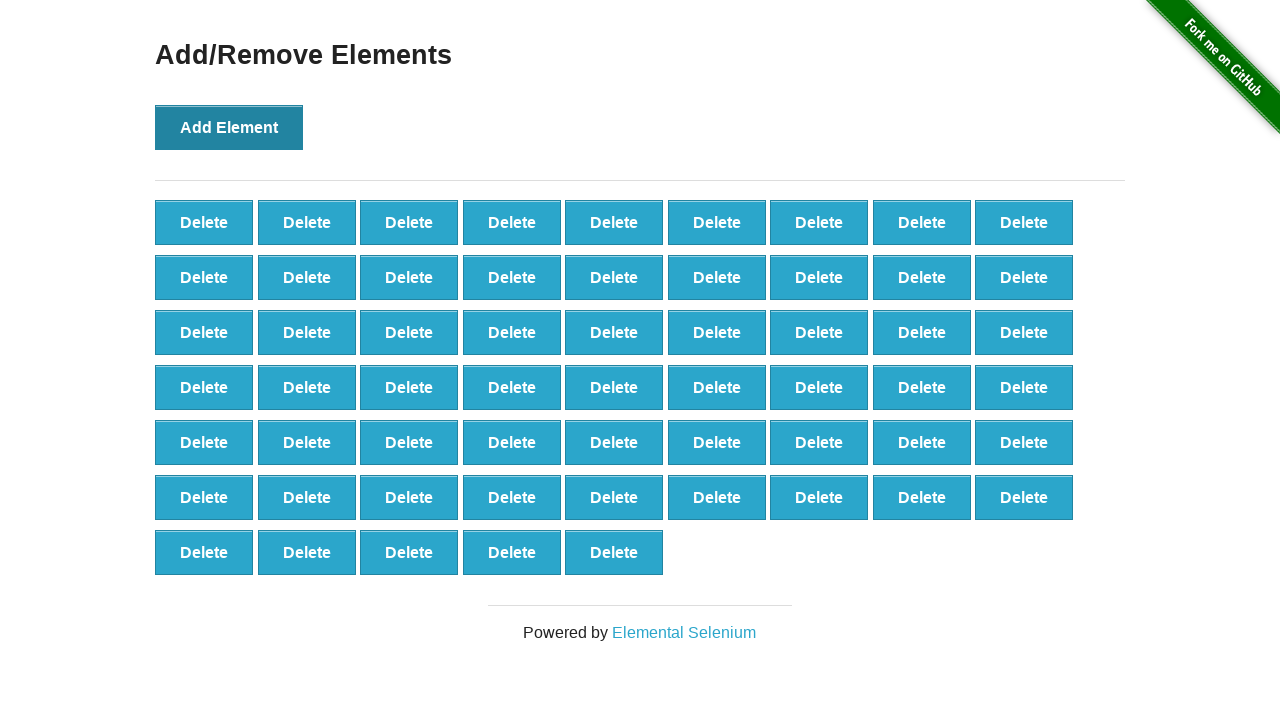

Clicked 'Add Element' button (iteration 60/100) at (229, 127) on button[onclick='addElement()']
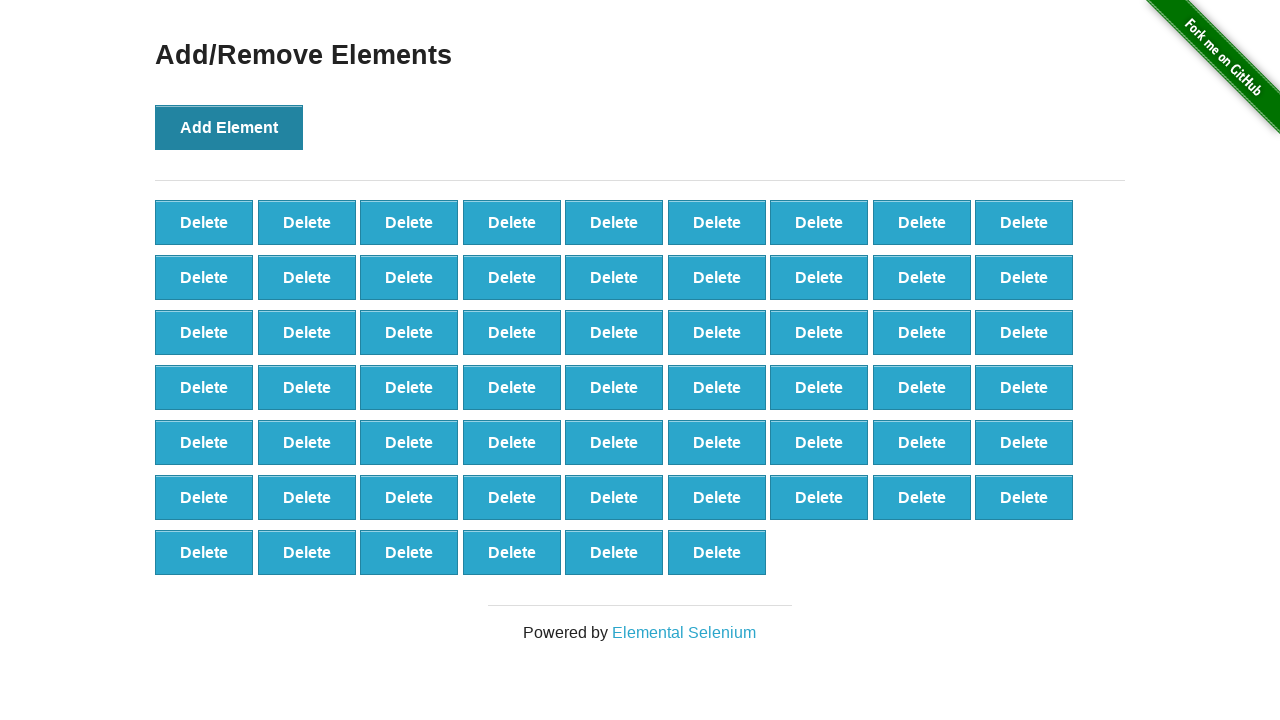

Clicked 'Add Element' button (iteration 61/100) at (229, 127) on button[onclick='addElement()']
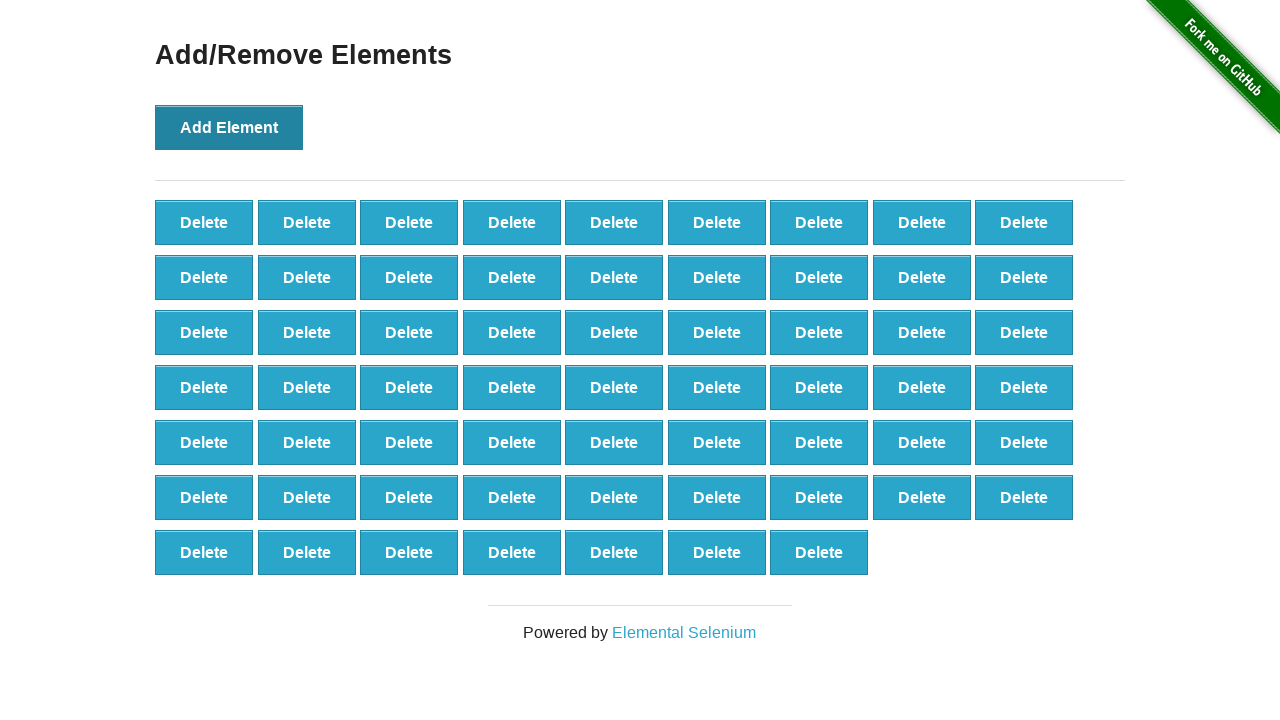

Clicked 'Add Element' button (iteration 62/100) at (229, 127) on button[onclick='addElement()']
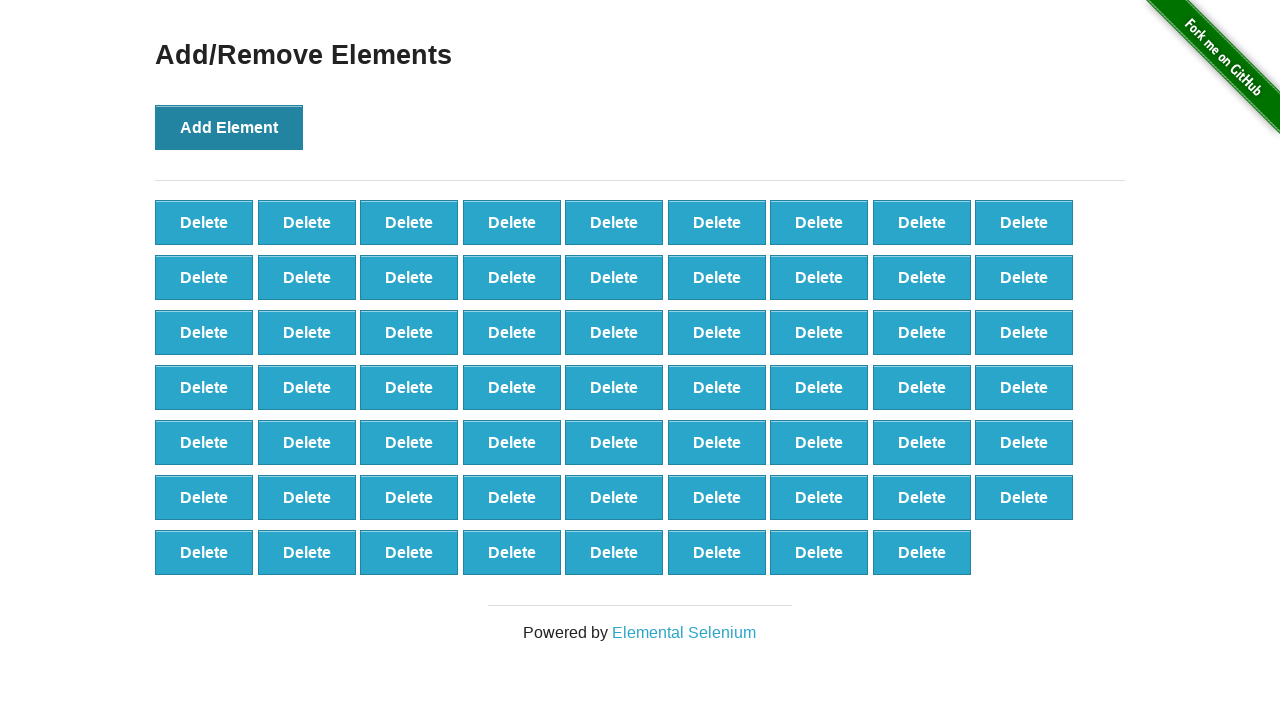

Clicked 'Add Element' button (iteration 63/100) at (229, 127) on button[onclick='addElement()']
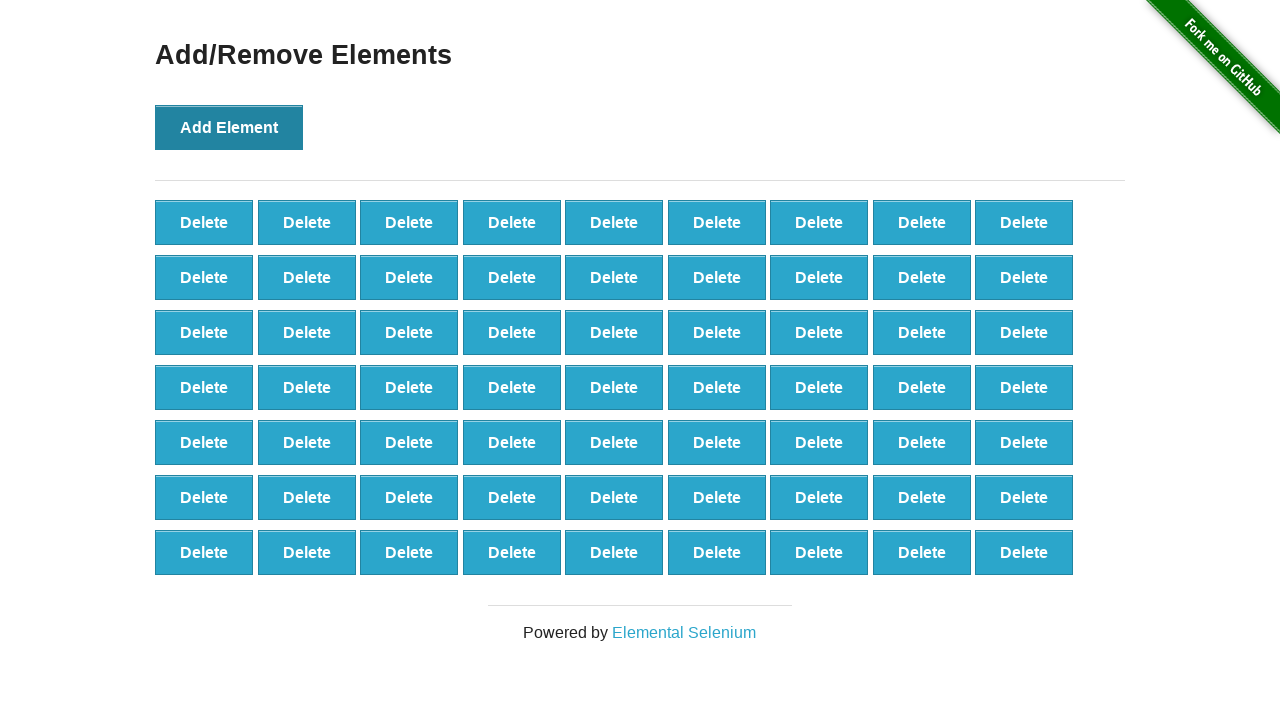

Clicked 'Add Element' button (iteration 64/100) at (229, 127) on button[onclick='addElement()']
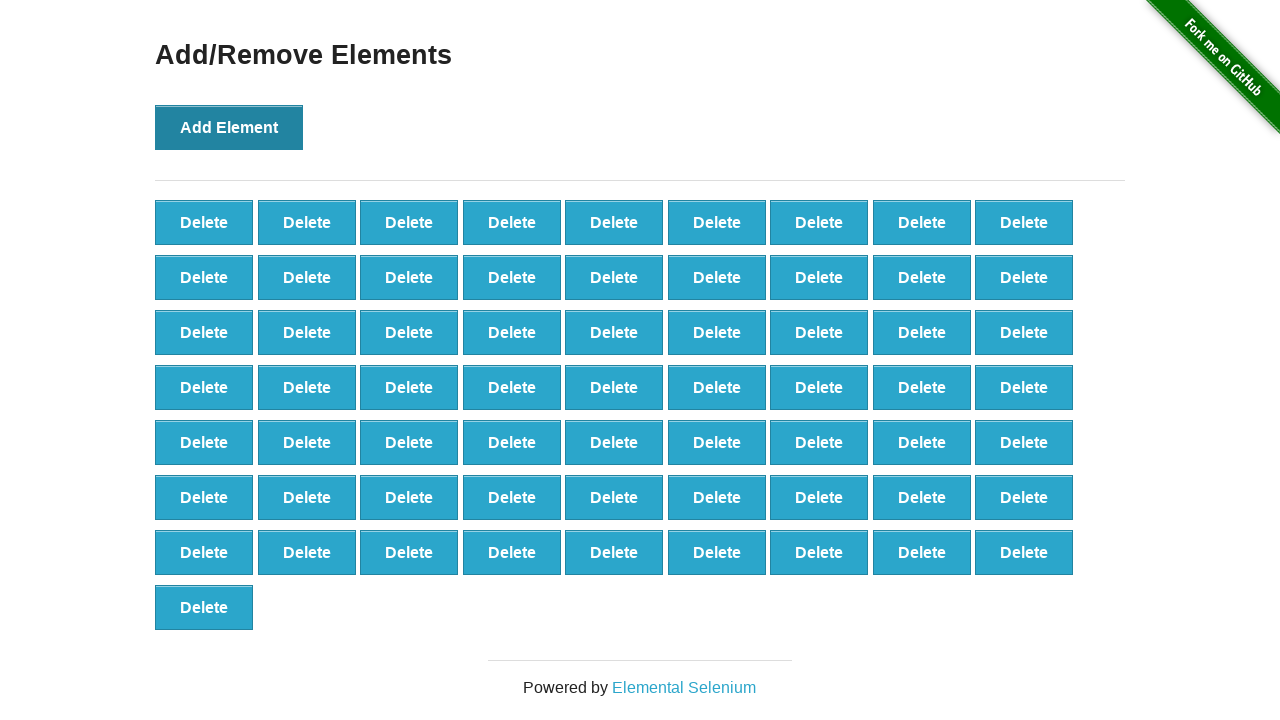

Clicked 'Add Element' button (iteration 65/100) at (229, 127) on button[onclick='addElement()']
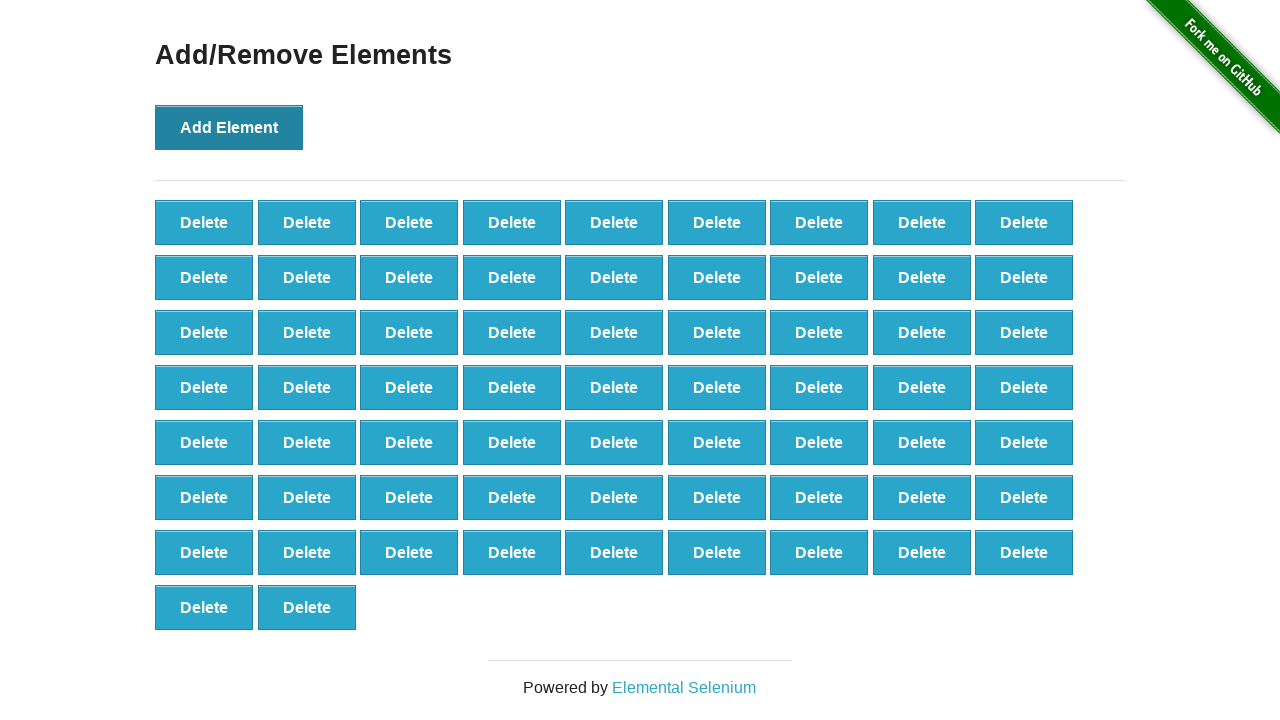

Clicked 'Add Element' button (iteration 66/100) at (229, 127) on button[onclick='addElement()']
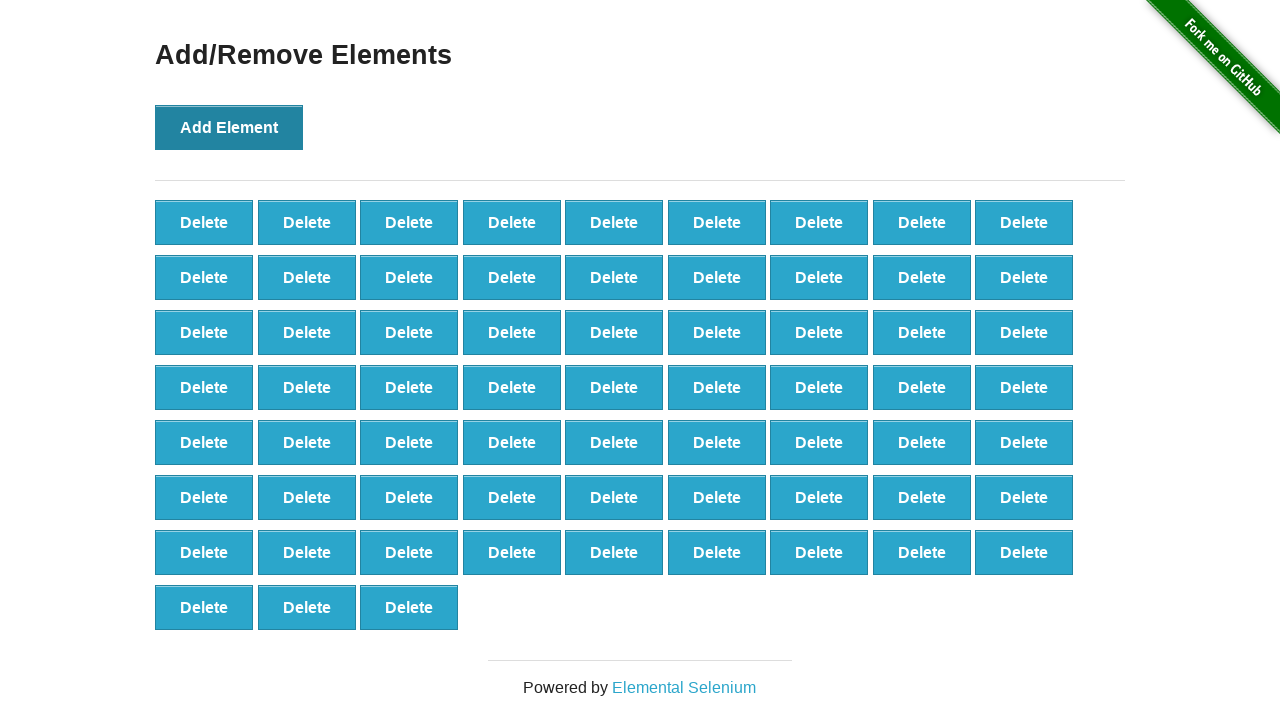

Clicked 'Add Element' button (iteration 67/100) at (229, 127) on button[onclick='addElement()']
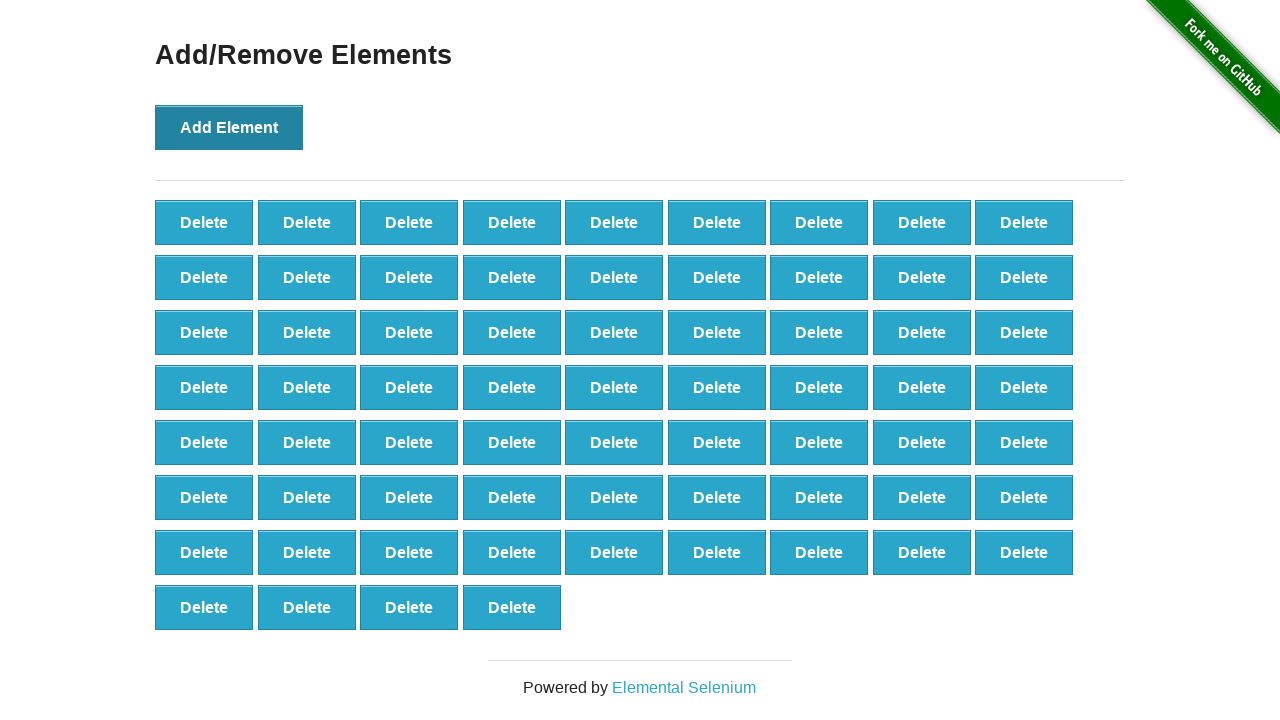

Clicked 'Add Element' button (iteration 68/100) at (229, 127) on button[onclick='addElement()']
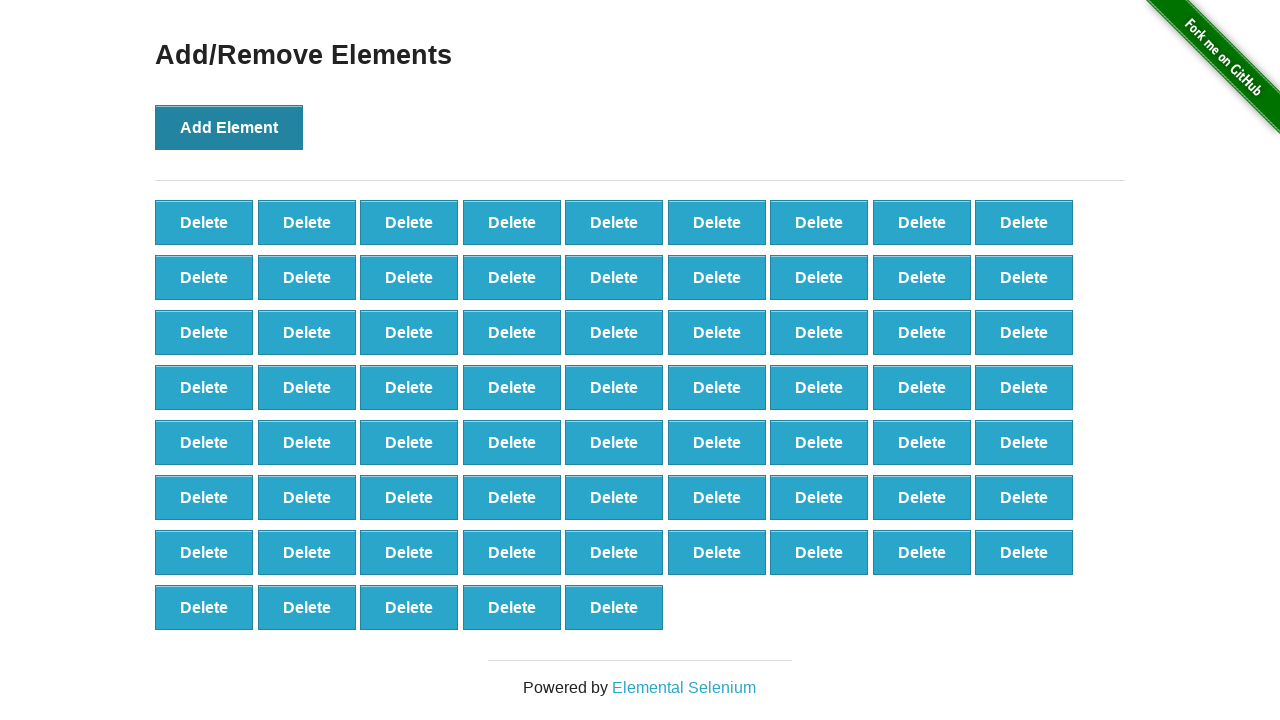

Clicked 'Add Element' button (iteration 69/100) at (229, 127) on button[onclick='addElement()']
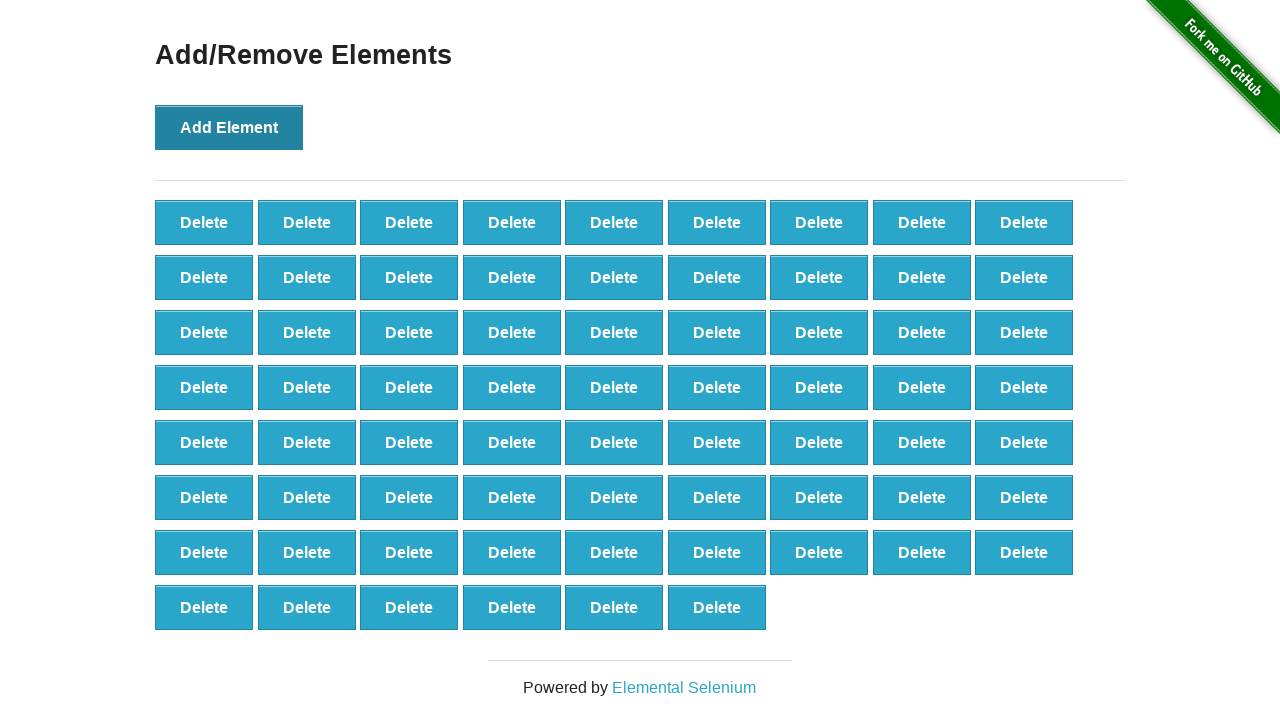

Clicked 'Add Element' button (iteration 70/100) at (229, 127) on button[onclick='addElement()']
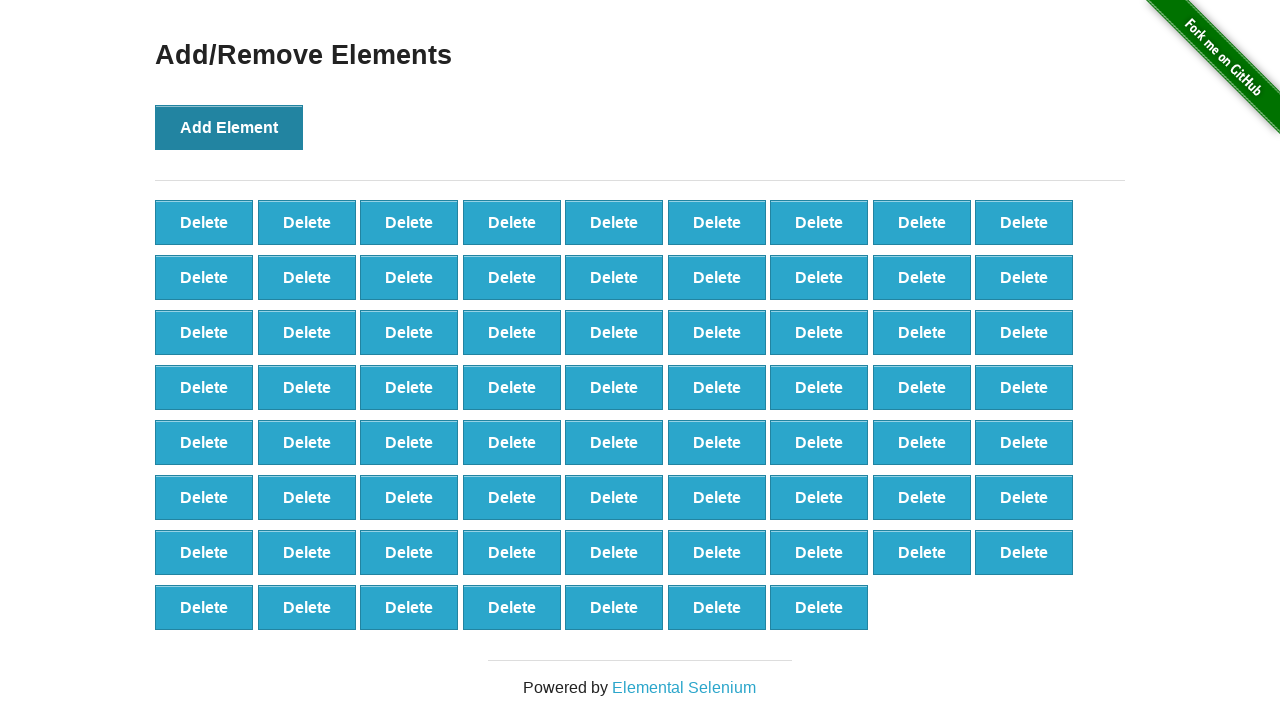

Clicked 'Add Element' button (iteration 71/100) at (229, 127) on button[onclick='addElement()']
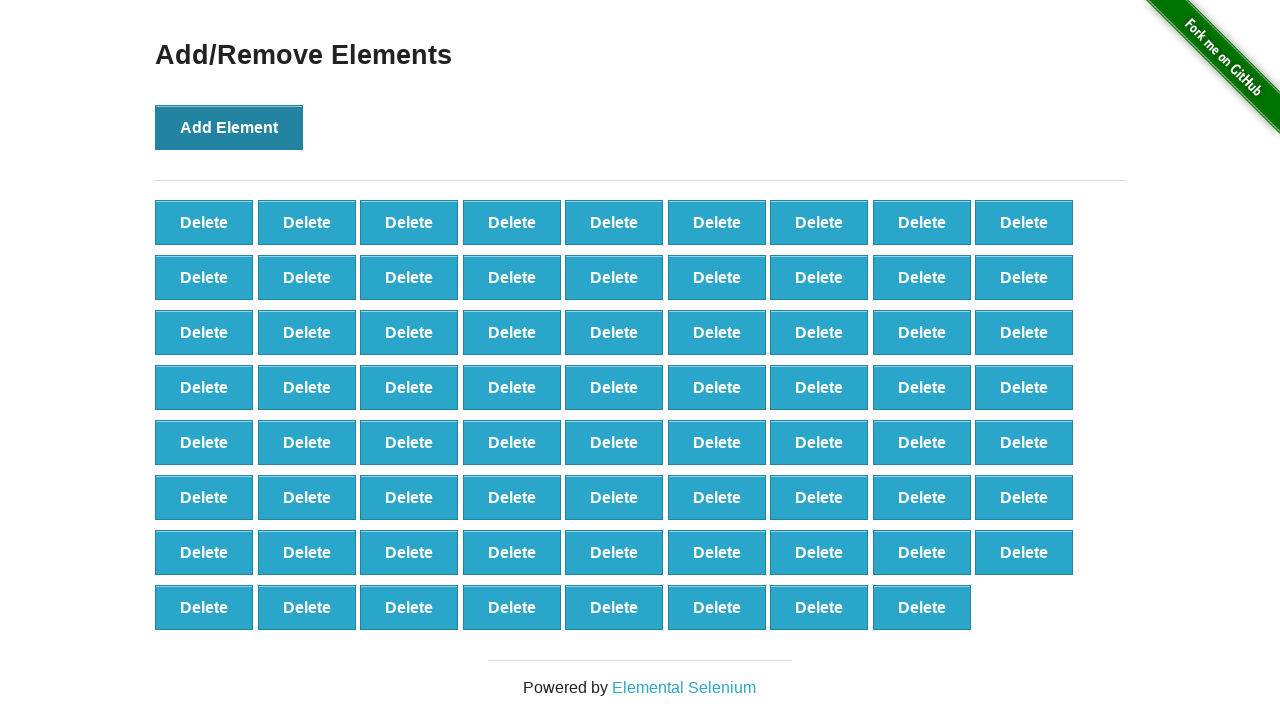

Clicked 'Add Element' button (iteration 72/100) at (229, 127) on button[onclick='addElement()']
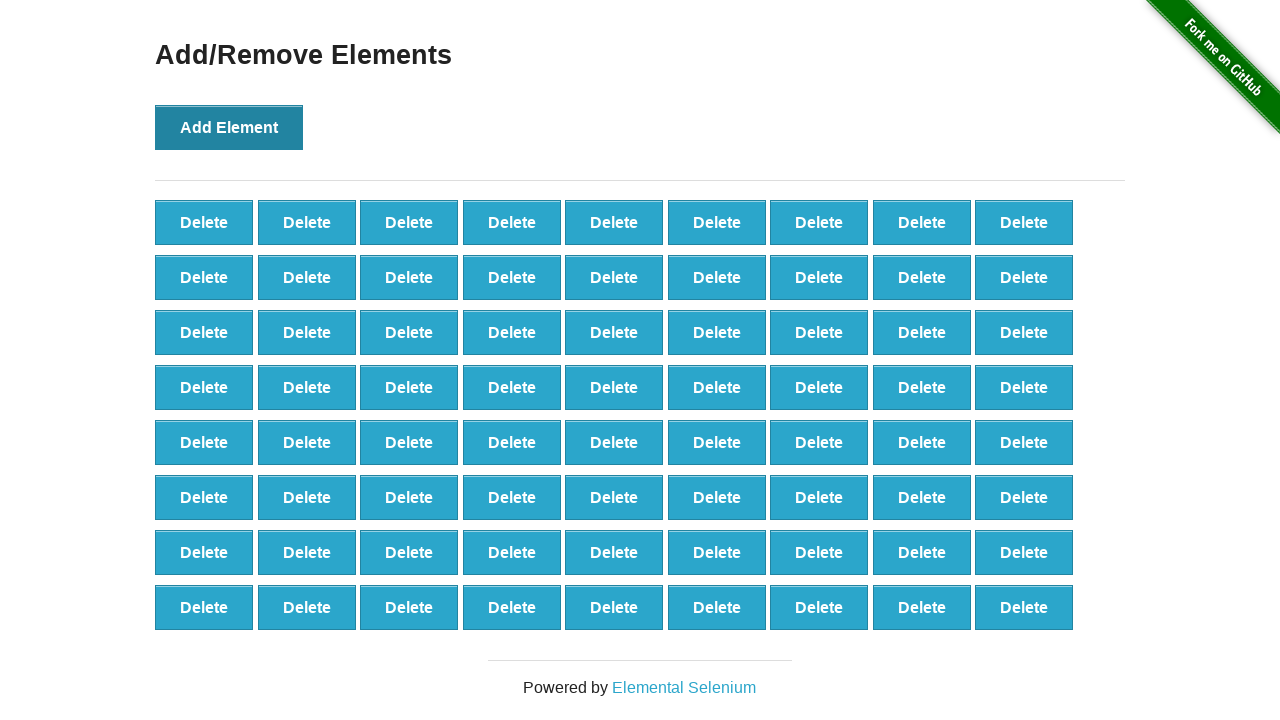

Clicked 'Add Element' button (iteration 73/100) at (229, 127) on button[onclick='addElement()']
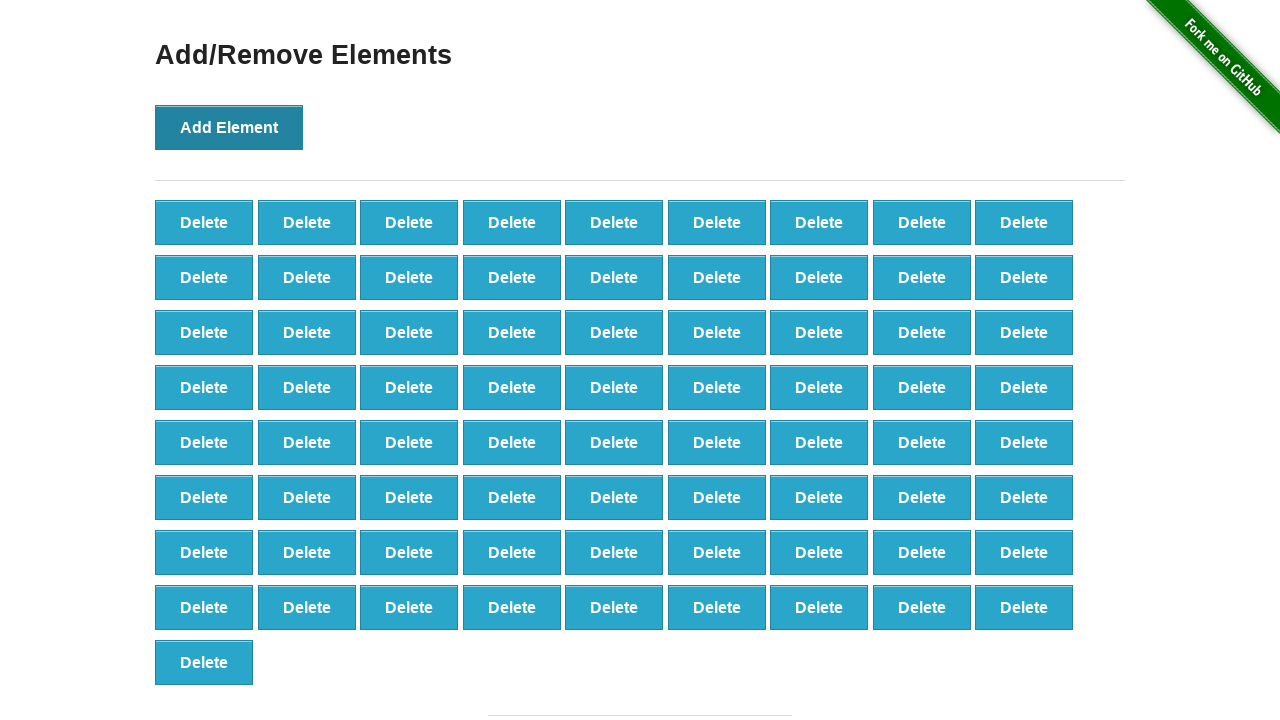

Clicked 'Add Element' button (iteration 74/100) at (229, 127) on button[onclick='addElement()']
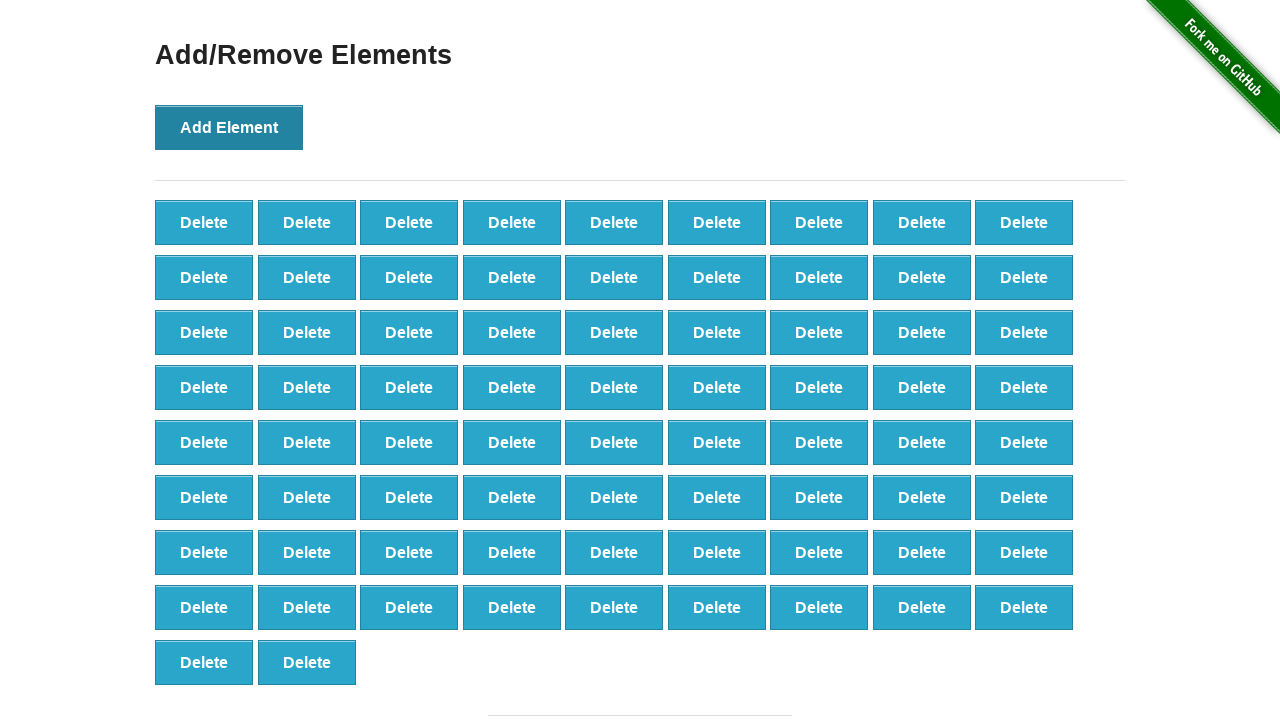

Clicked 'Add Element' button (iteration 75/100) at (229, 127) on button[onclick='addElement()']
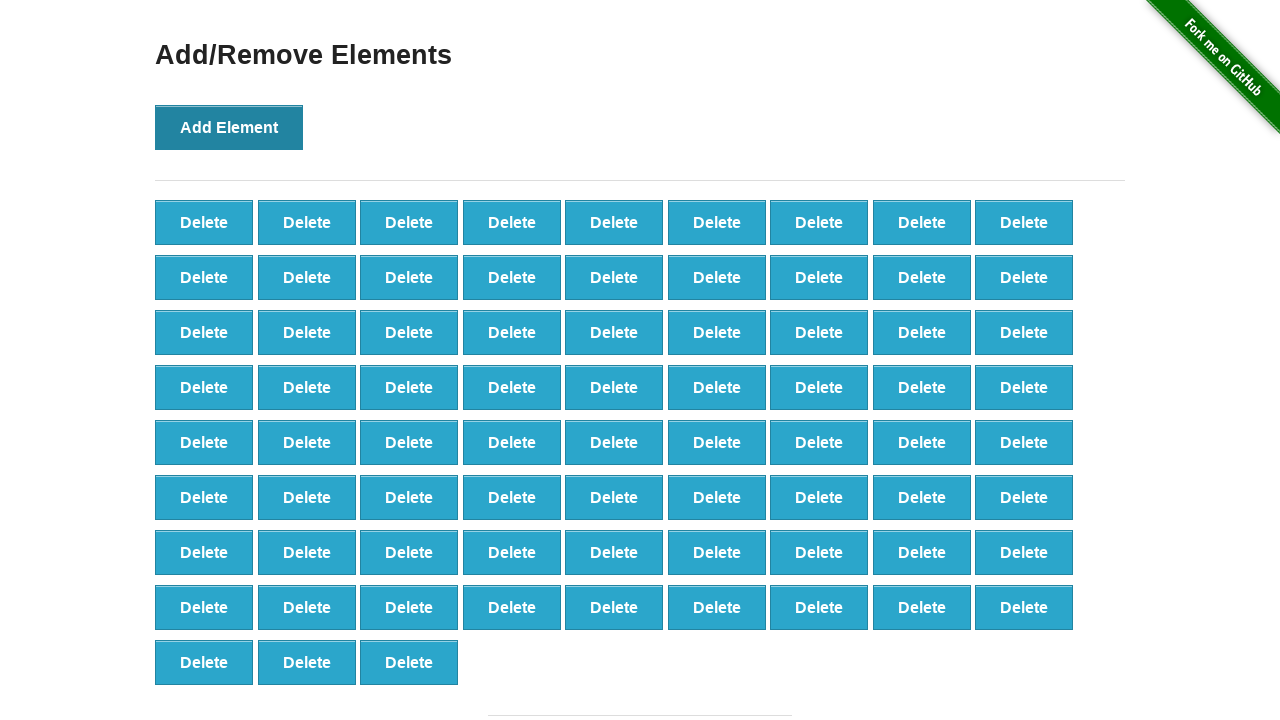

Clicked 'Add Element' button (iteration 76/100) at (229, 127) on button[onclick='addElement()']
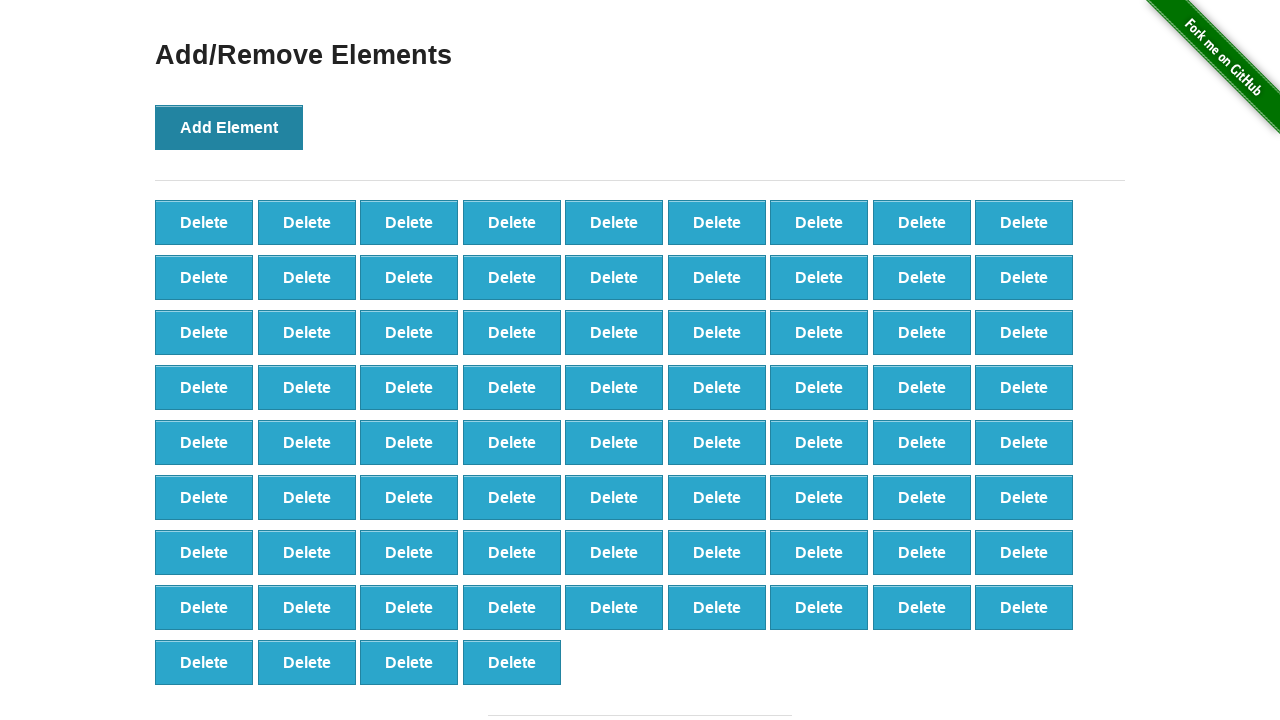

Clicked 'Add Element' button (iteration 77/100) at (229, 127) on button[onclick='addElement()']
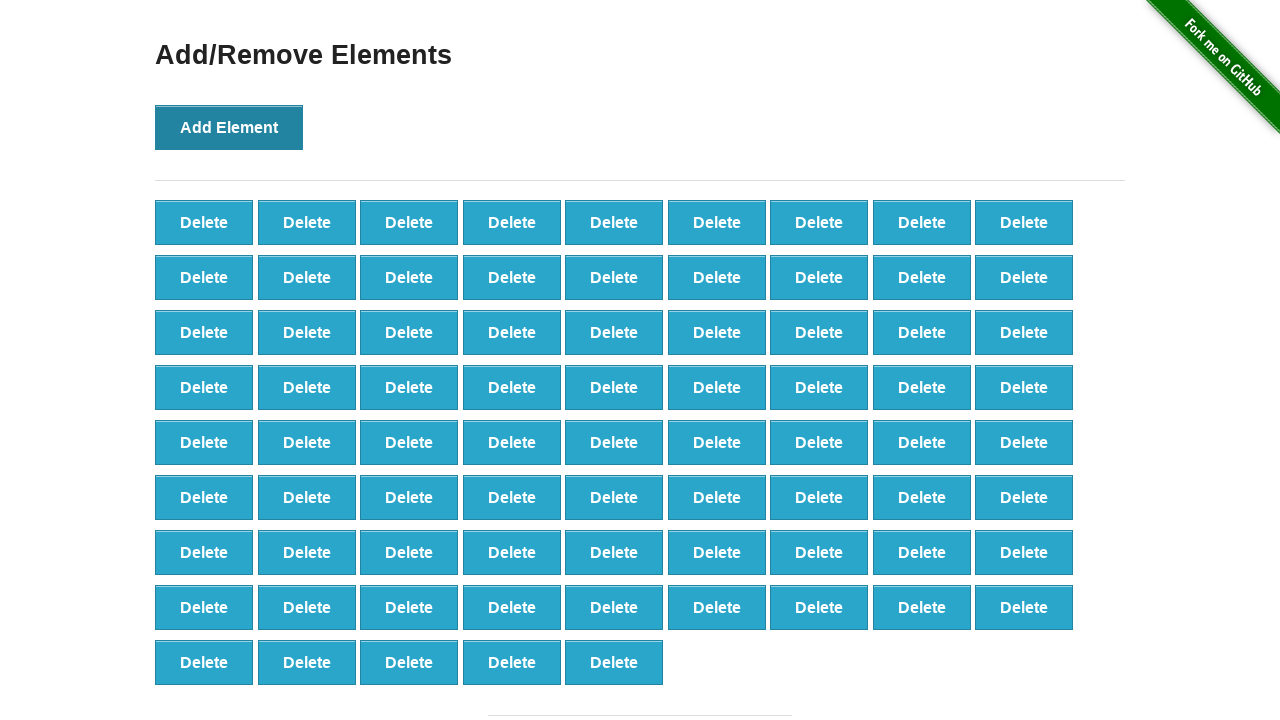

Clicked 'Add Element' button (iteration 78/100) at (229, 127) on button[onclick='addElement()']
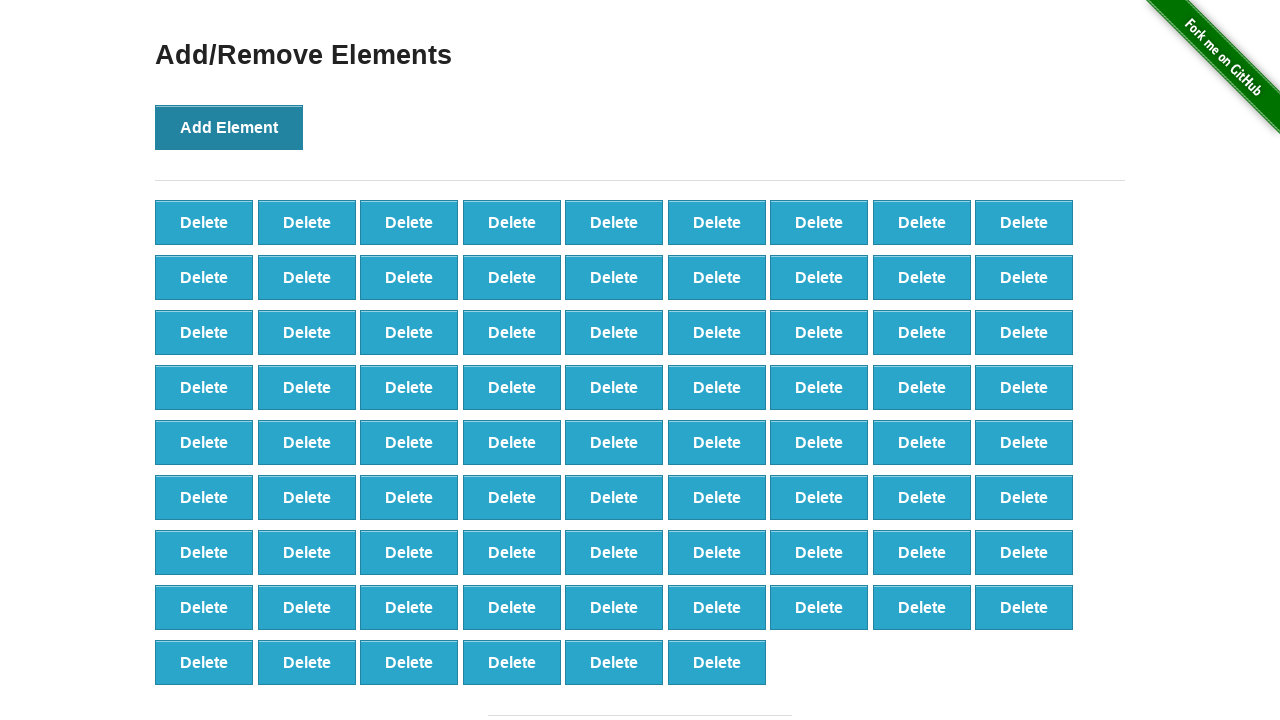

Clicked 'Add Element' button (iteration 79/100) at (229, 127) on button[onclick='addElement()']
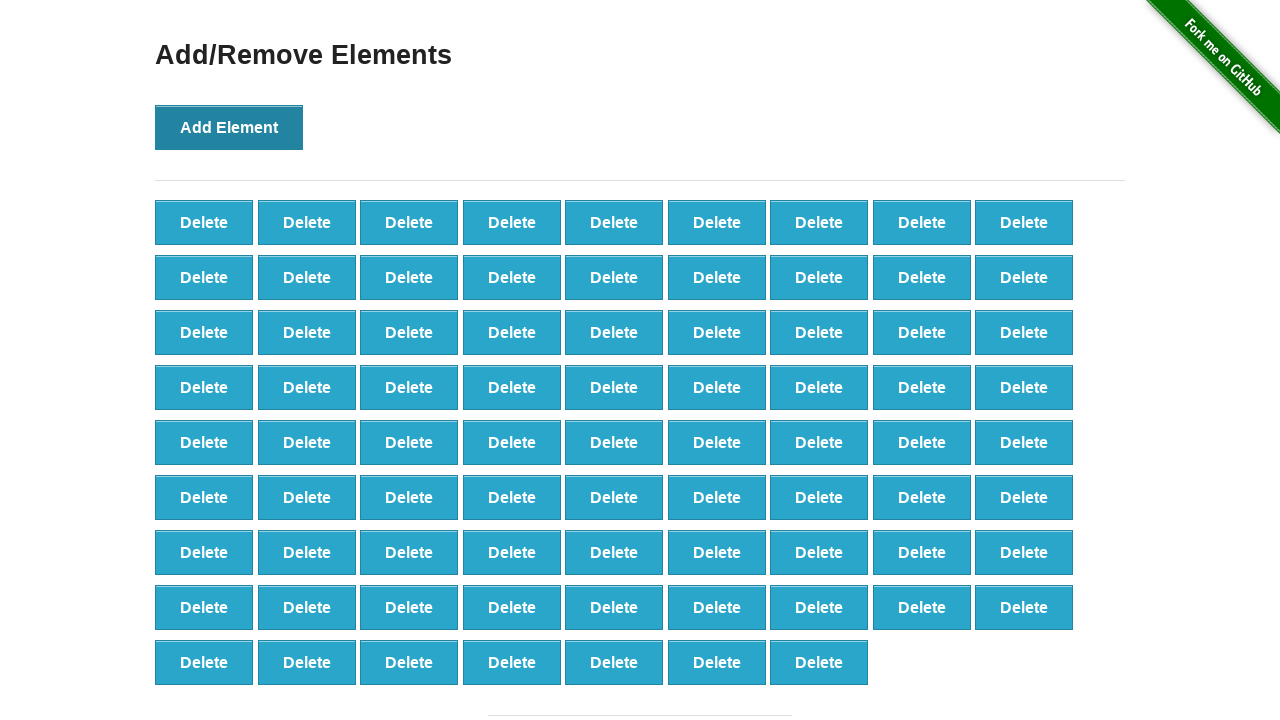

Clicked 'Add Element' button (iteration 80/100) at (229, 127) on button[onclick='addElement()']
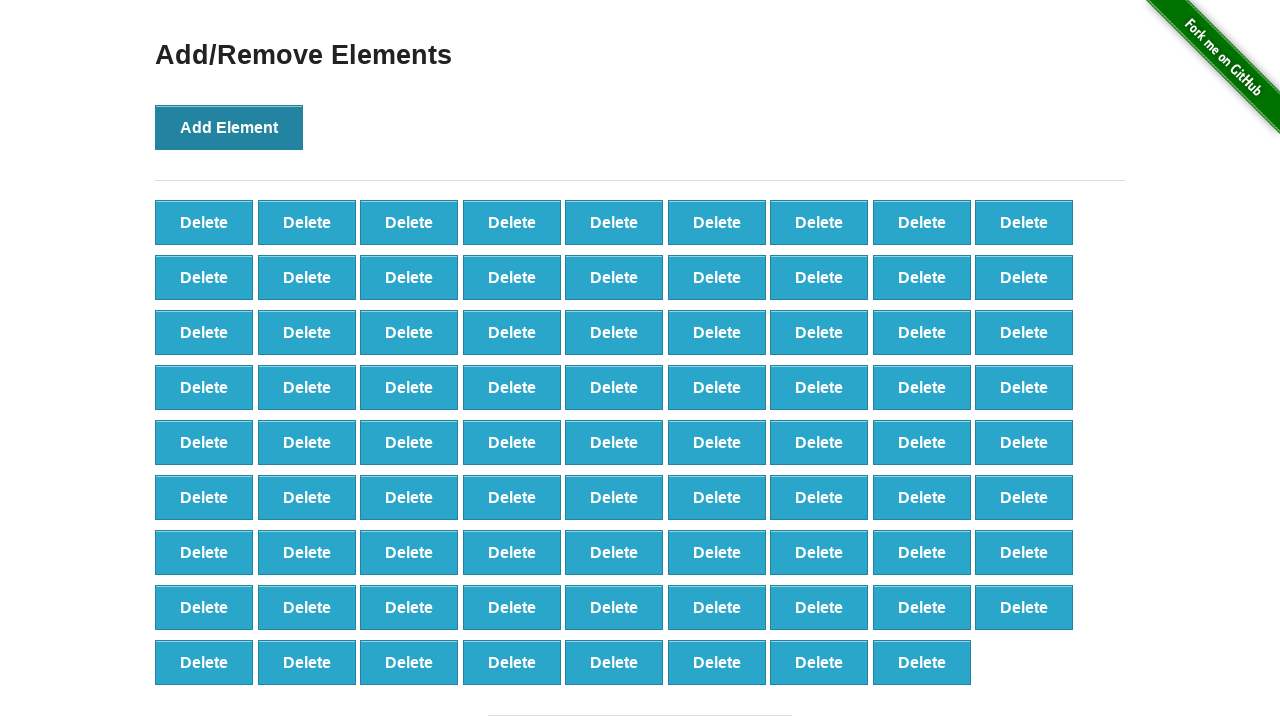

Clicked 'Add Element' button (iteration 81/100) at (229, 127) on button[onclick='addElement()']
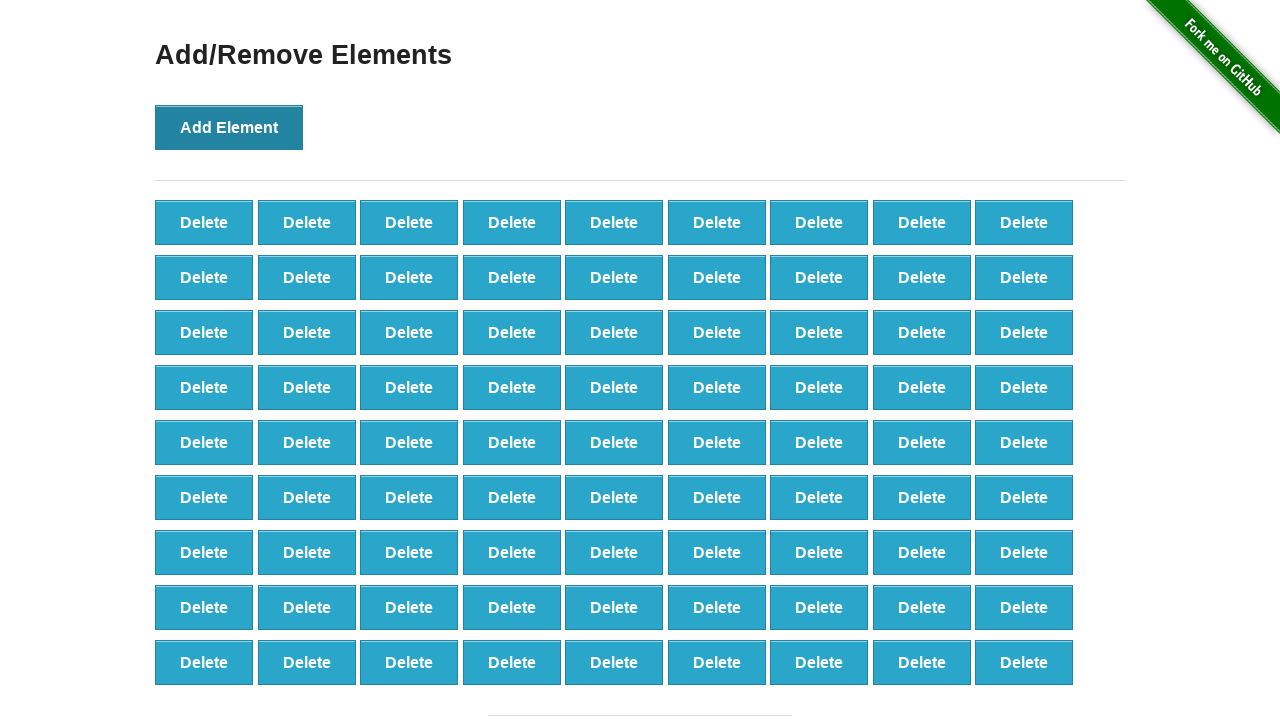

Clicked 'Add Element' button (iteration 82/100) at (229, 127) on button[onclick='addElement()']
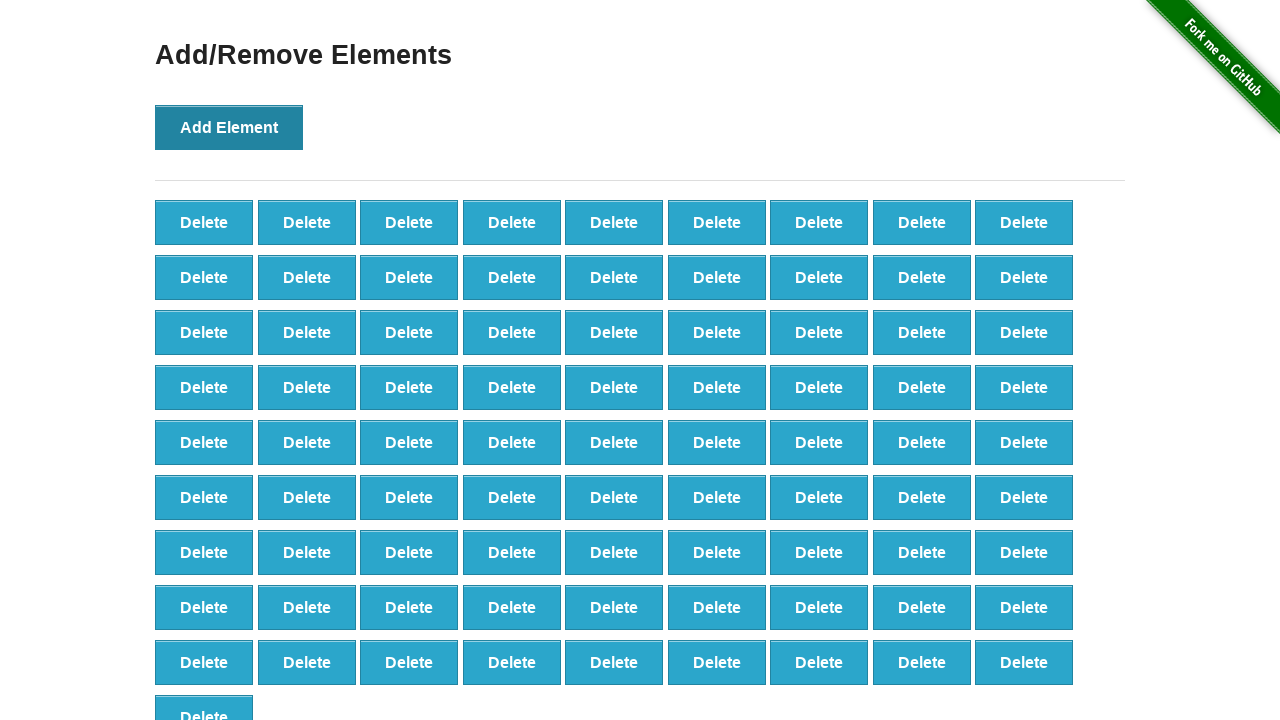

Clicked 'Add Element' button (iteration 83/100) at (229, 127) on button[onclick='addElement()']
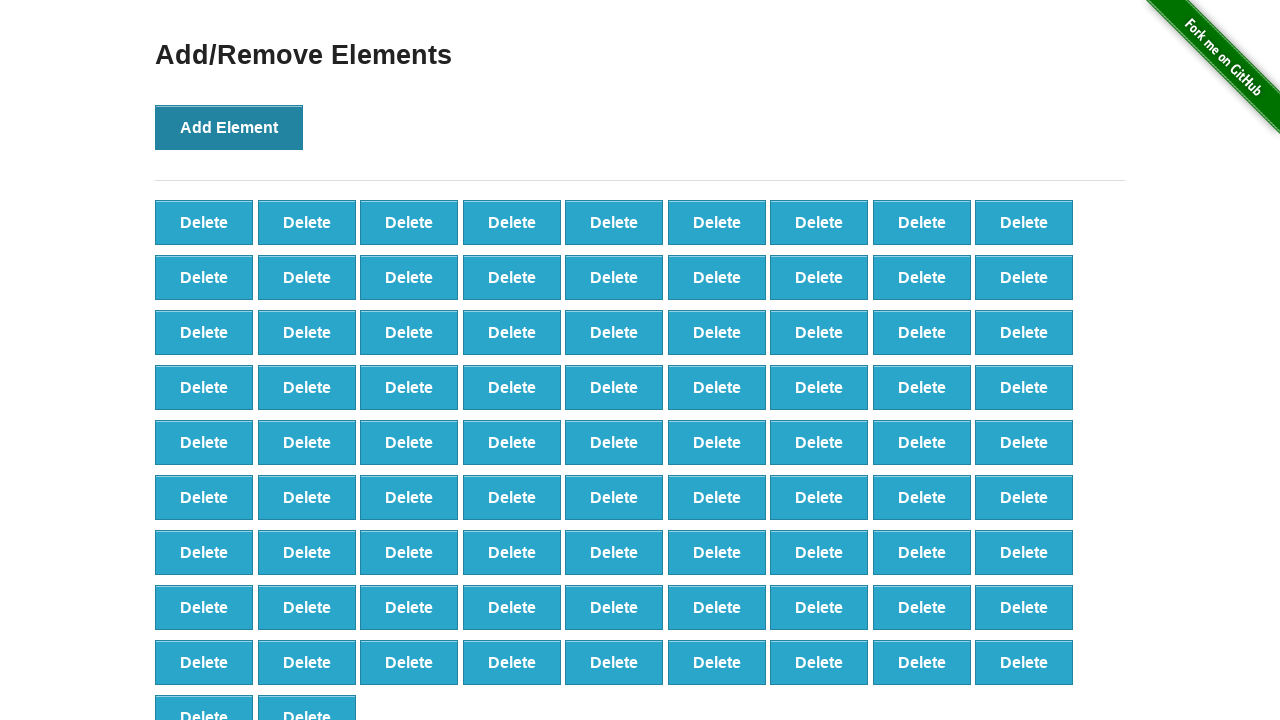

Clicked 'Add Element' button (iteration 84/100) at (229, 127) on button[onclick='addElement()']
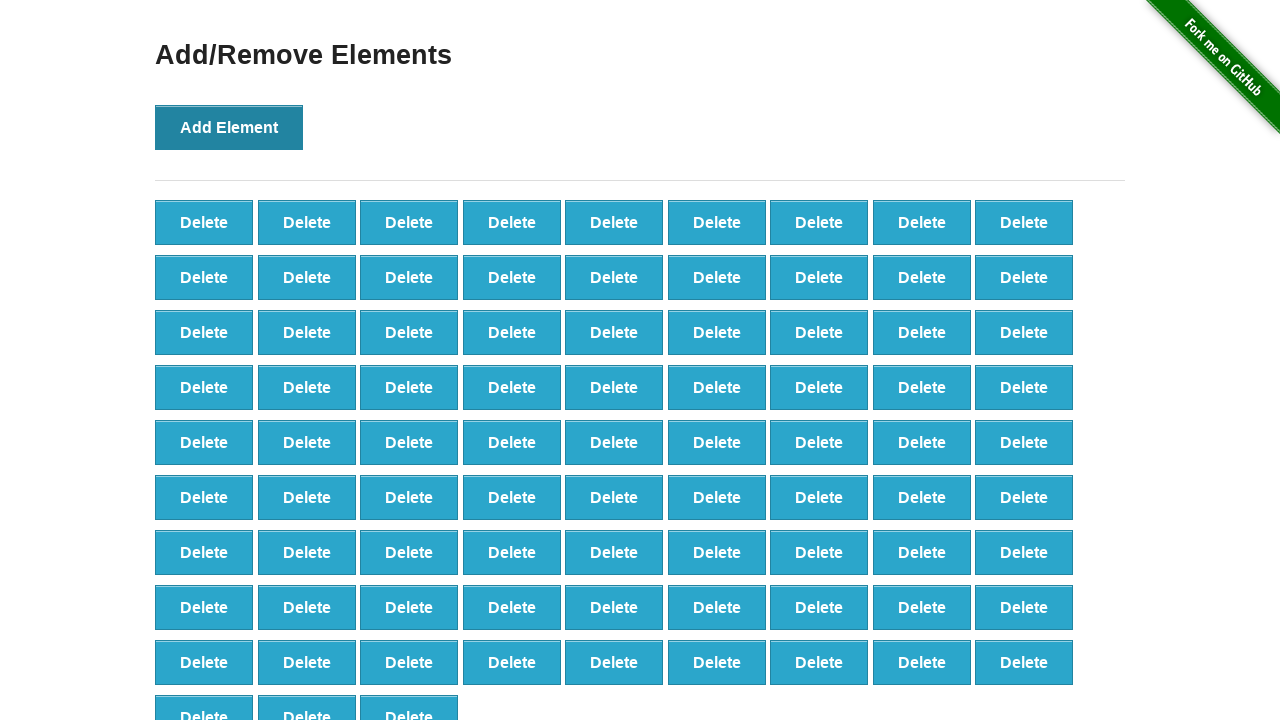

Clicked 'Add Element' button (iteration 85/100) at (229, 127) on button[onclick='addElement()']
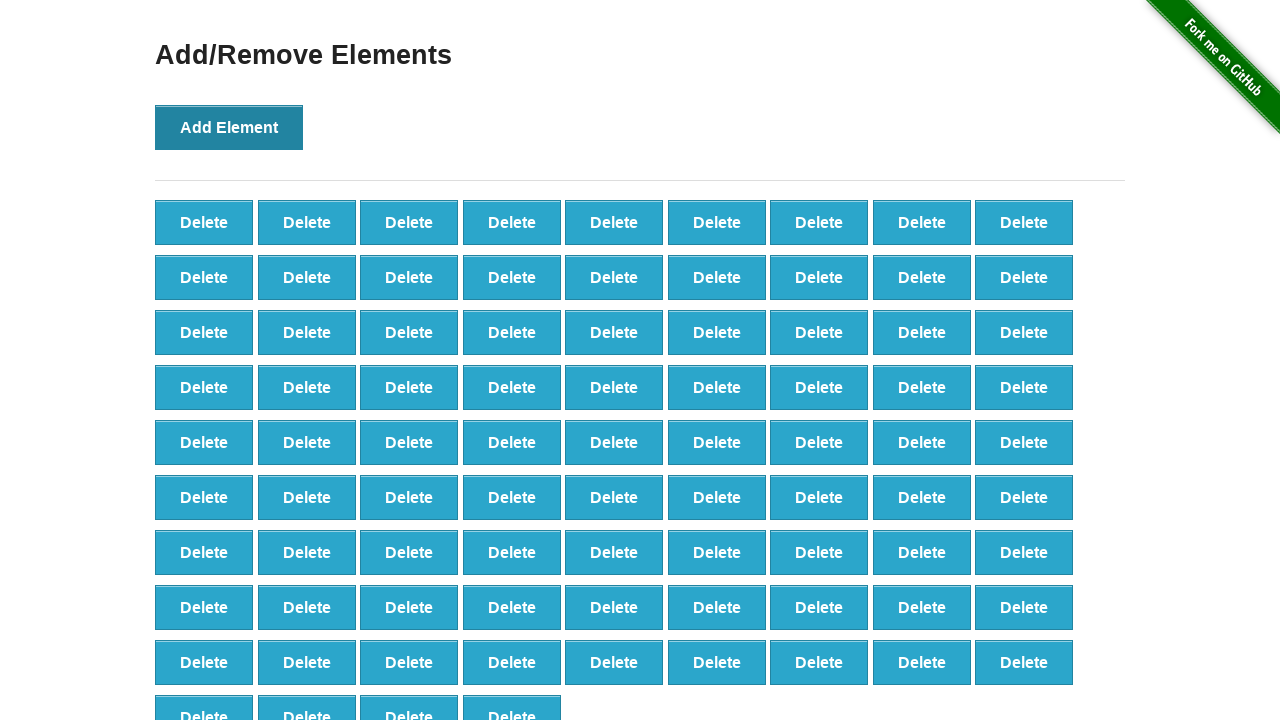

Clicked 'Add Element' button (iteration 86/100) at (229, 127) on button[onclick='addElement()']
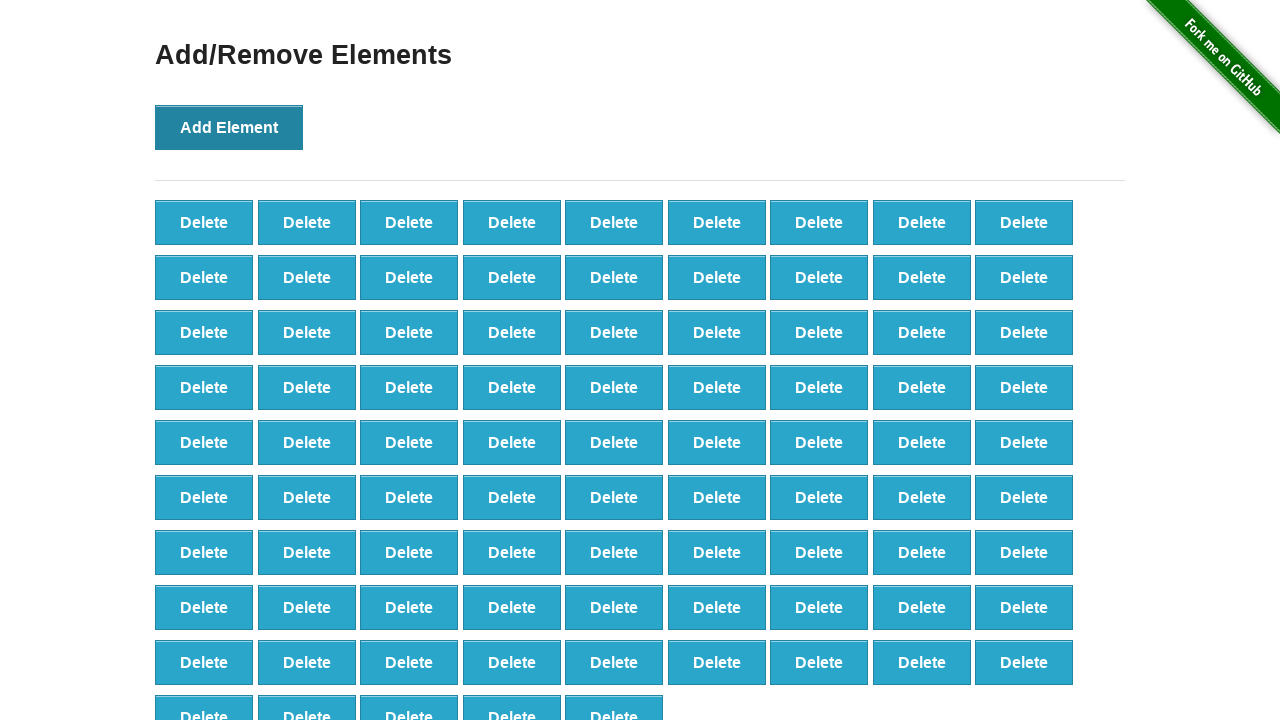

Clicked 'Add Element' button (iteration 87/100) at (229, 127) on button[onclick='addElement()']
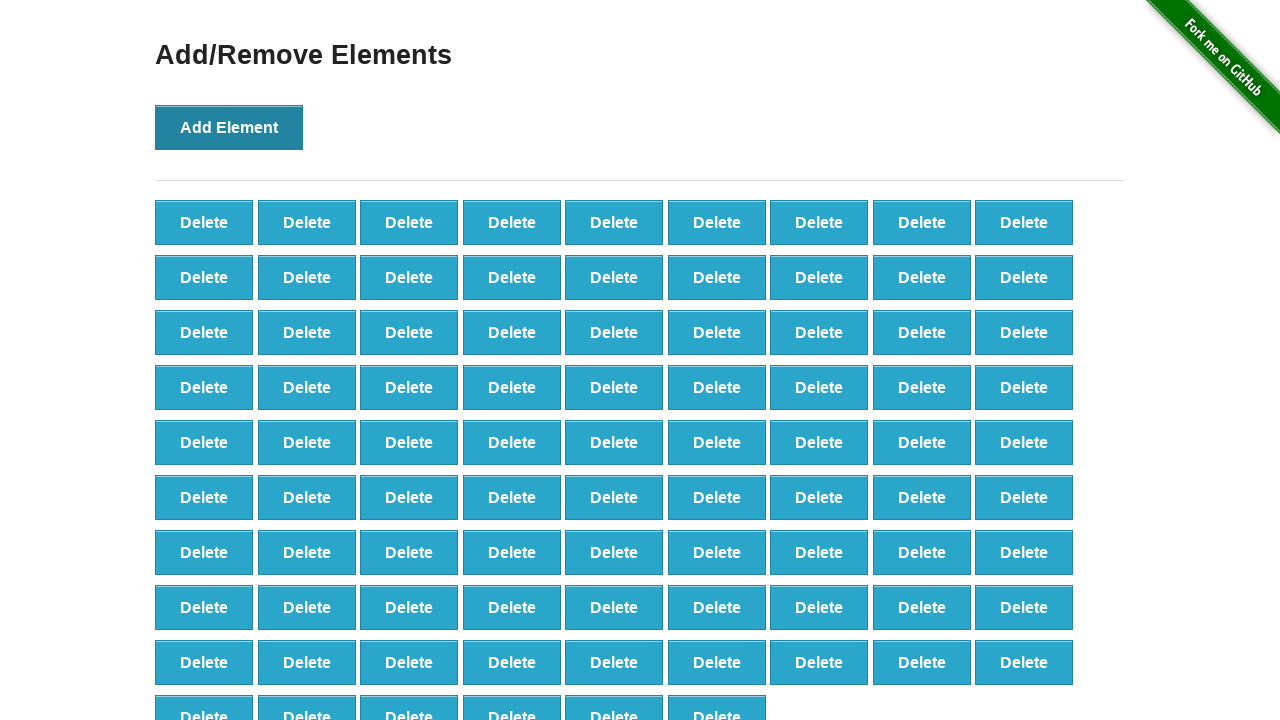

Clicked 'Add Element' button (iteration 88/100) at (229, 127) on button[onclick='addElement()']
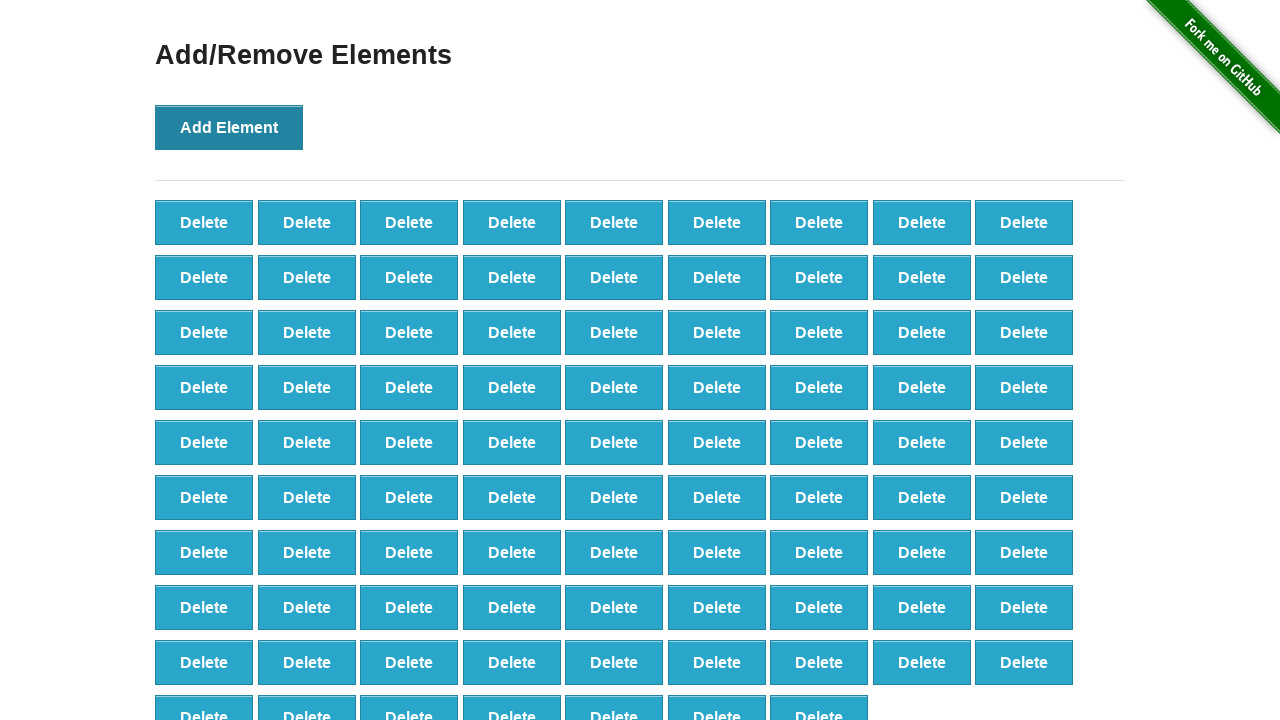

Clicked 'Add Element' button (iteration 89/100) at (229, 127) on button[onclick='addElement()']
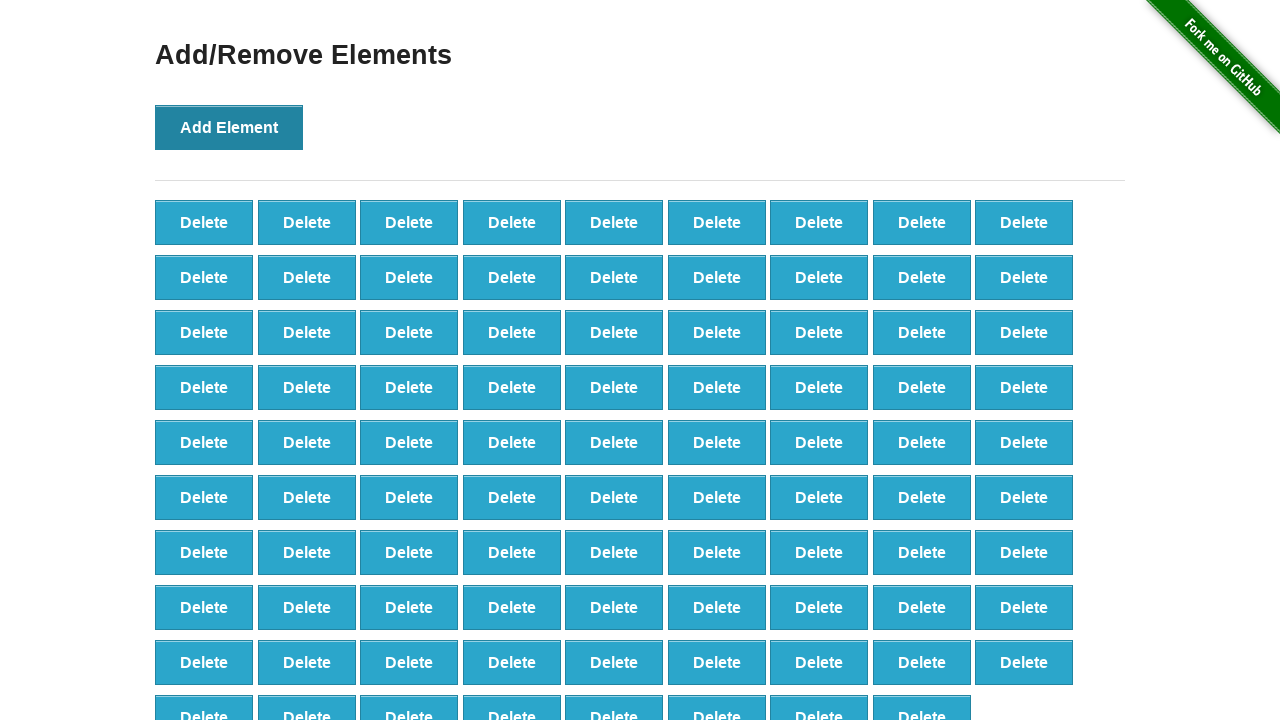

Clicked 'Add Element' button (iteration 90/100) at (229, 127) on button[onclick='addElement()']
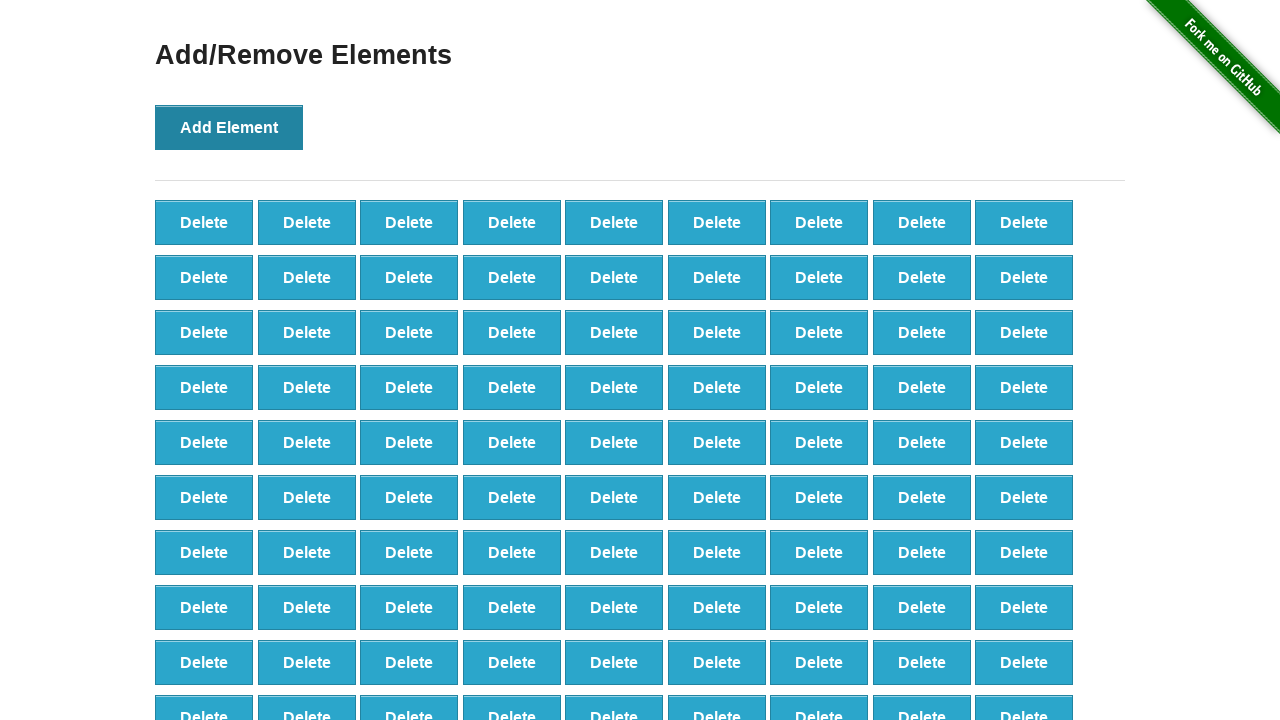

Clicked 'Add Element' button (iteration 91/100) at (229, 127) on button[onclick='addElement()']
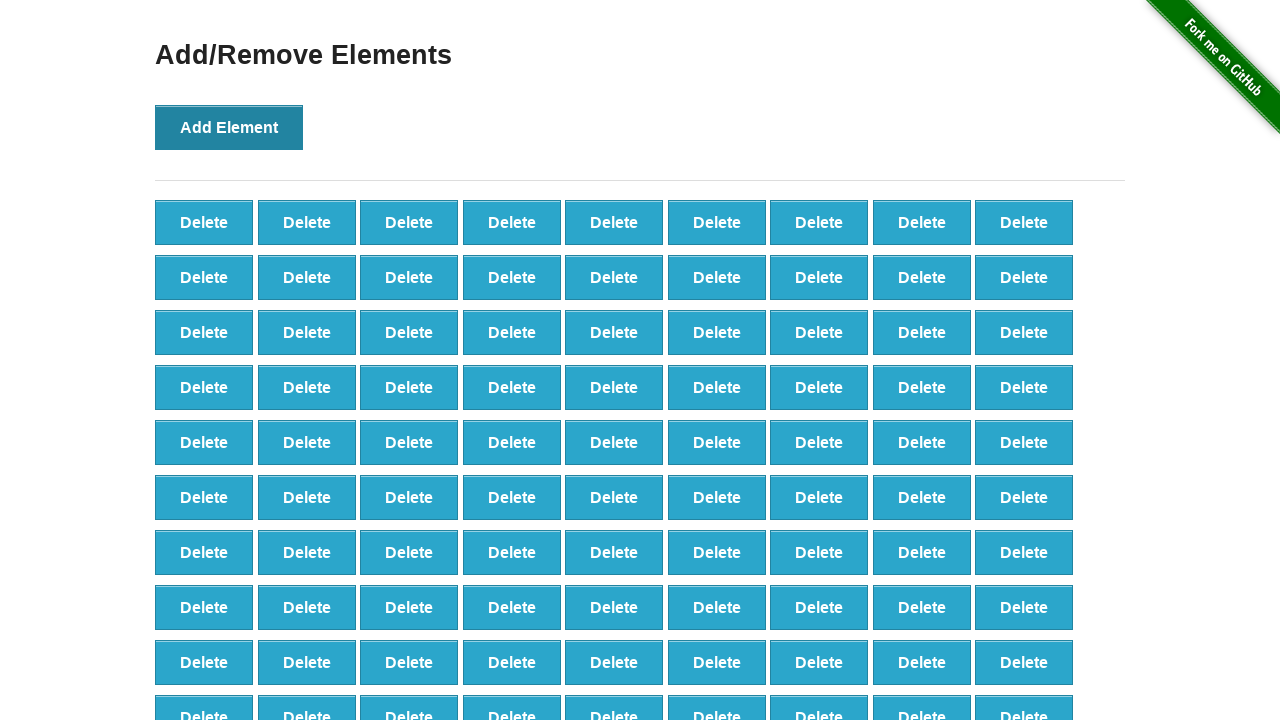

Clicked 'Add Element' button (iteration 92/100) at (229, 127) on button[onclick='addElement()']
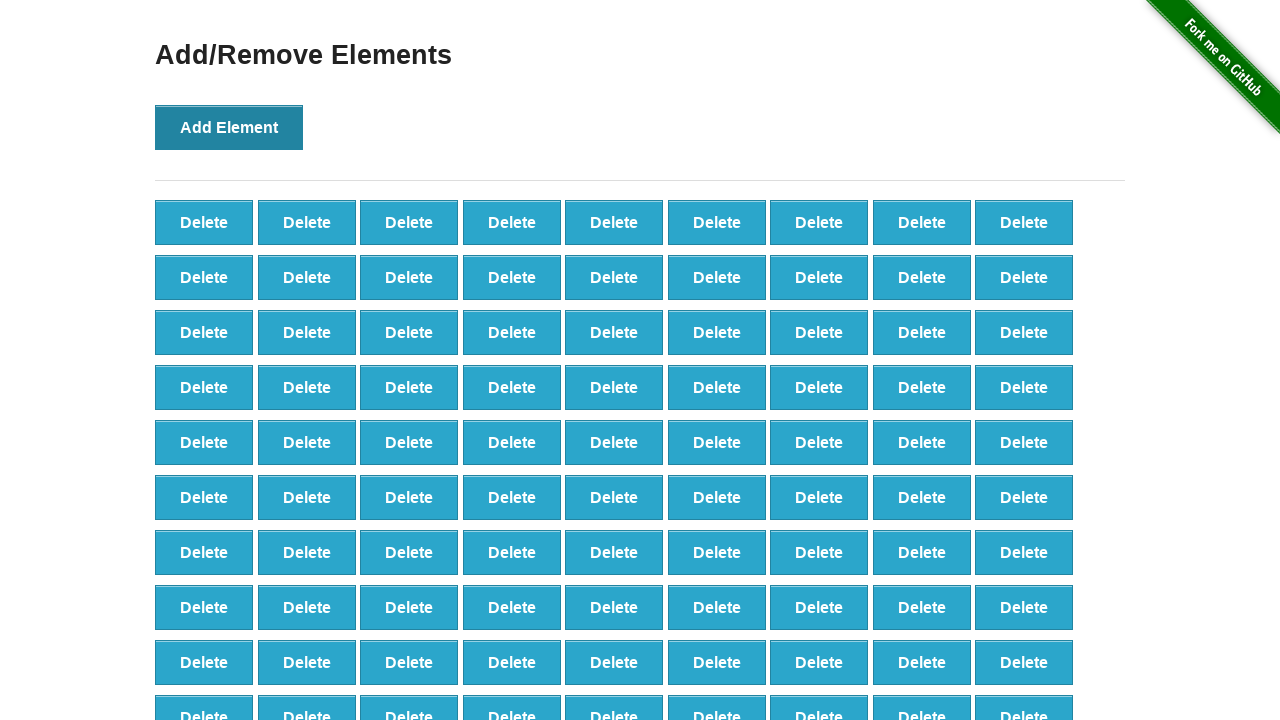

Clicked 'Add Element' button (iteration 93/100) at (229, 127) on button[onclick='addElement()']
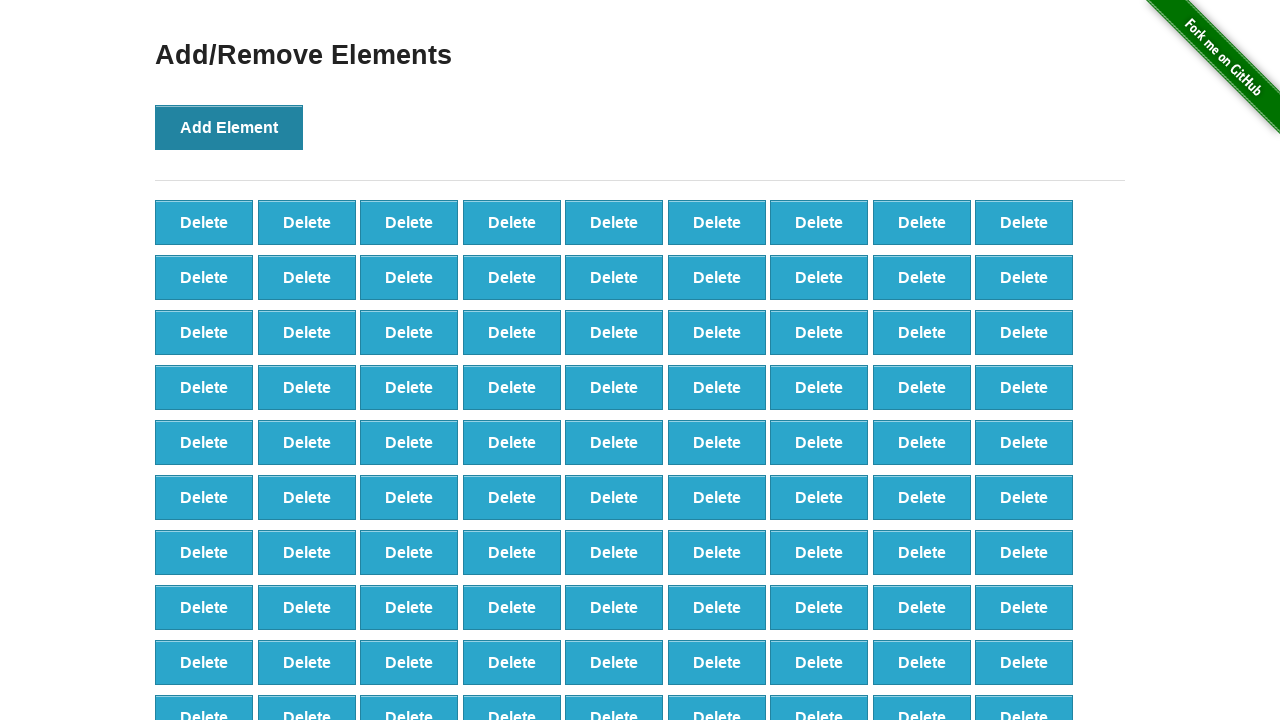

Clicked 'Add Element' button (iteration 94/100) at (229, 127) on button[onclick='addElement()']
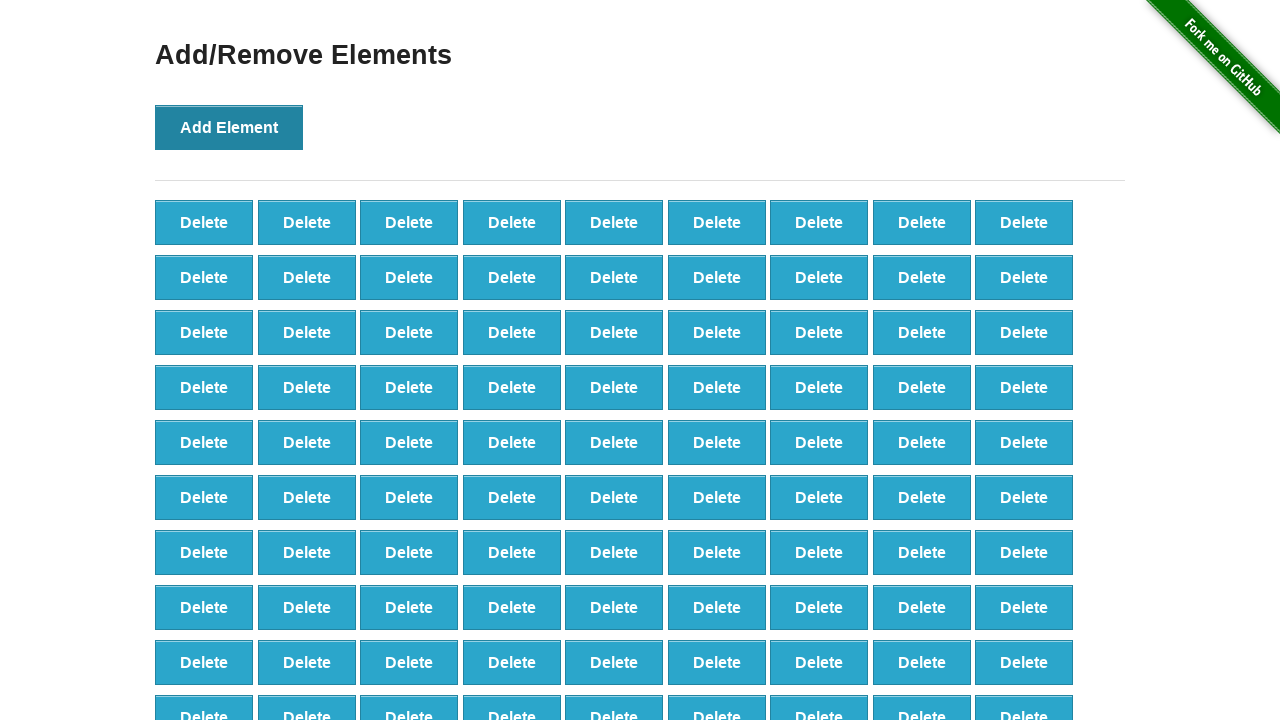

Clicked 'Add Element' button (iteration 95/100) at (229, 127) on button[onclick='addElement()']
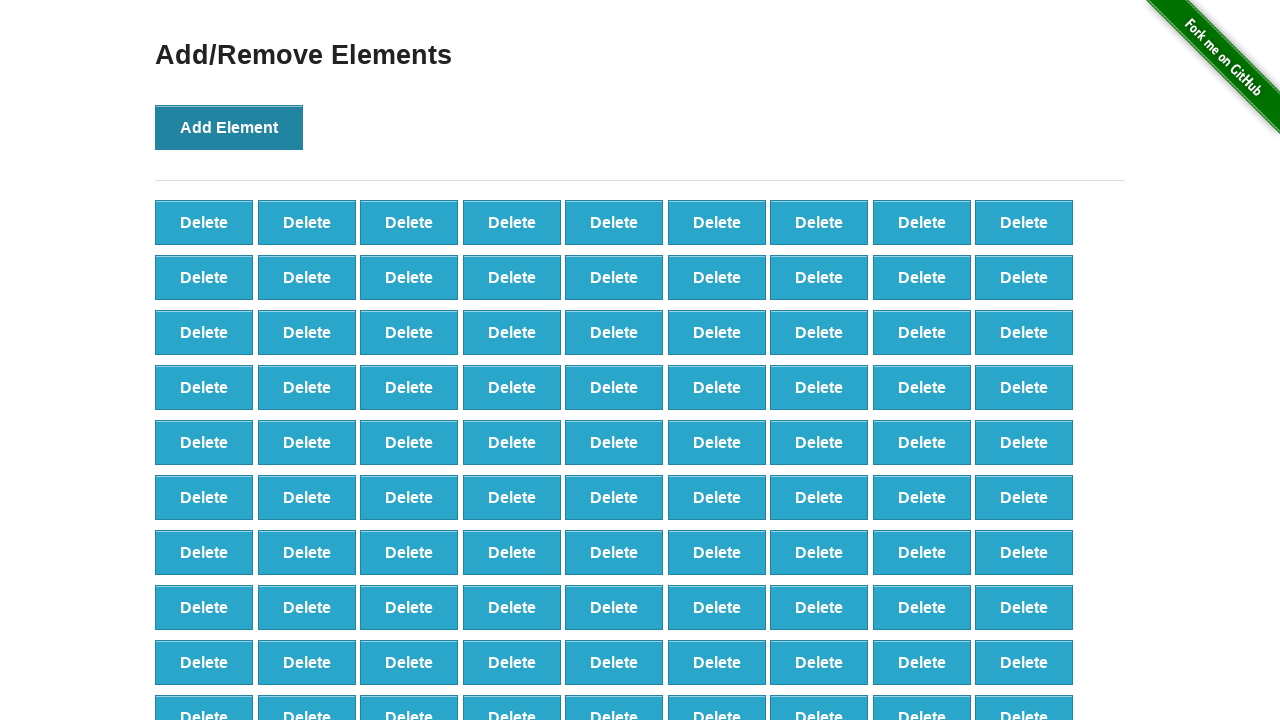

Clicked 'Add Element' button (iteration 96/100) at (229, 127) on button[onclick='addElement()']
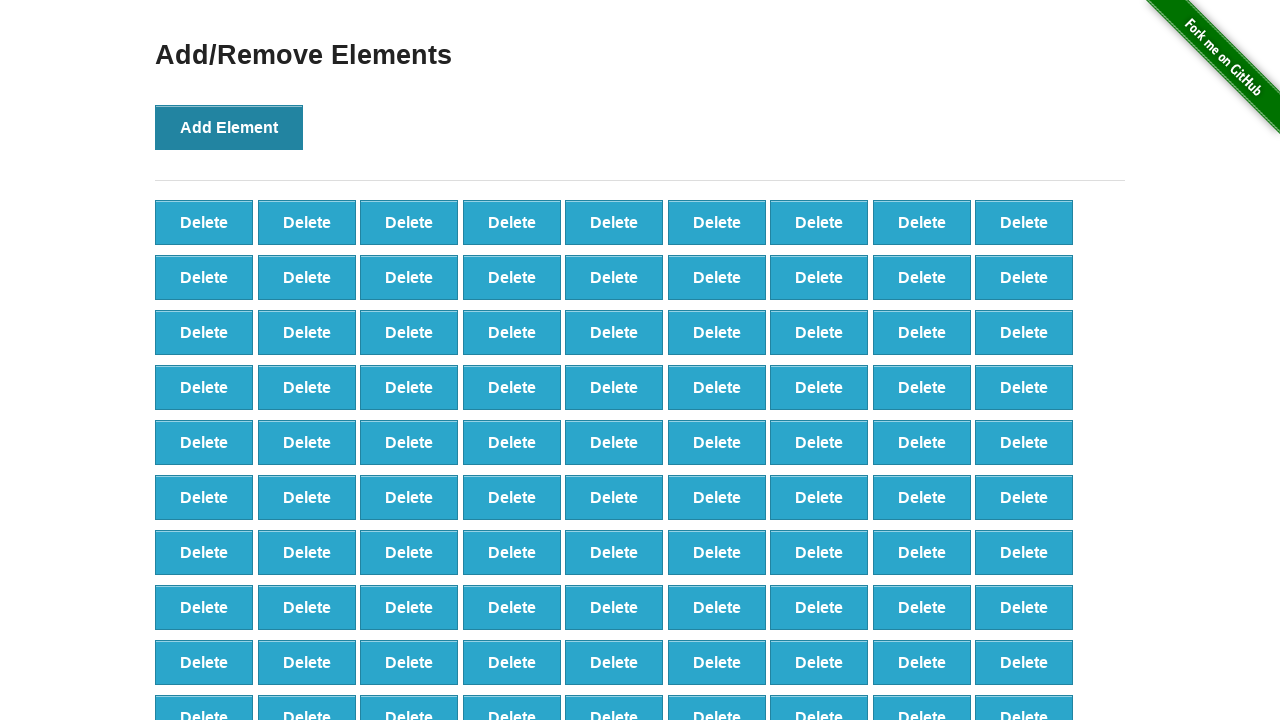

Clicked 'Add Element' button (iteration 97/100) at (229, 127) on button[onclick='addElement()']
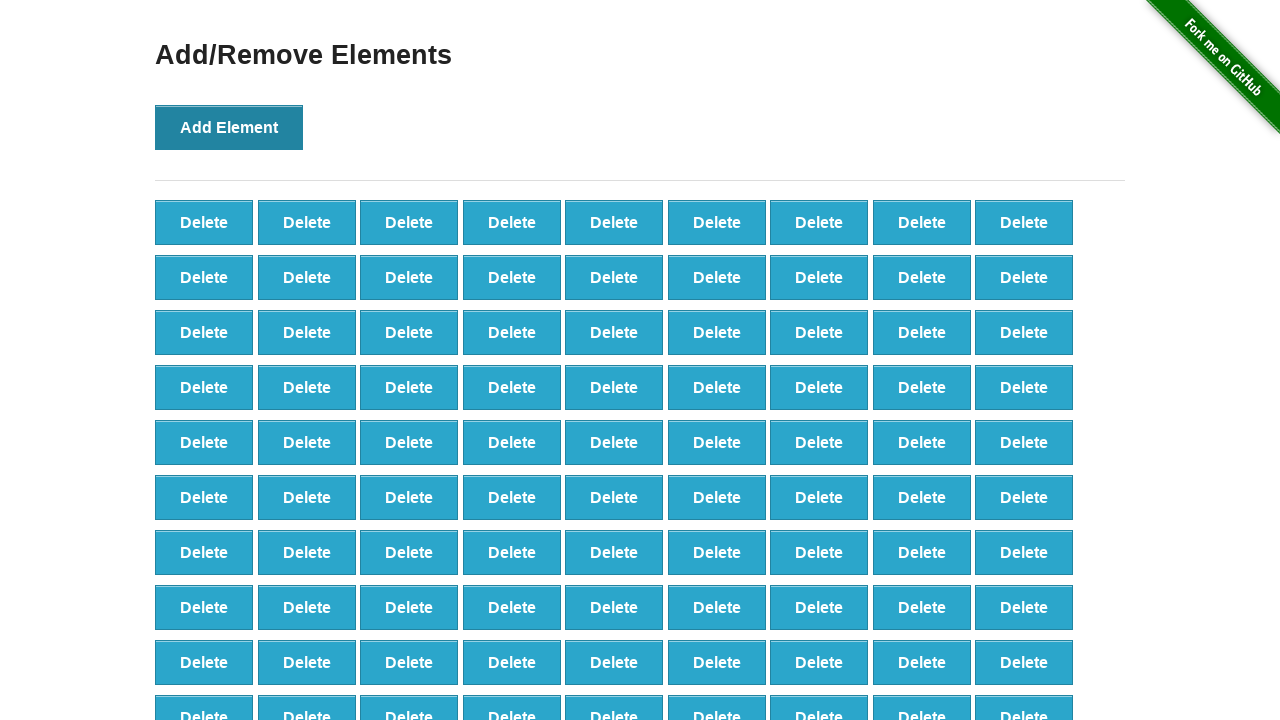

Clicked 'Add Element' button (iteration 98/100) at (229, 127) on button[onclick='addElement()']
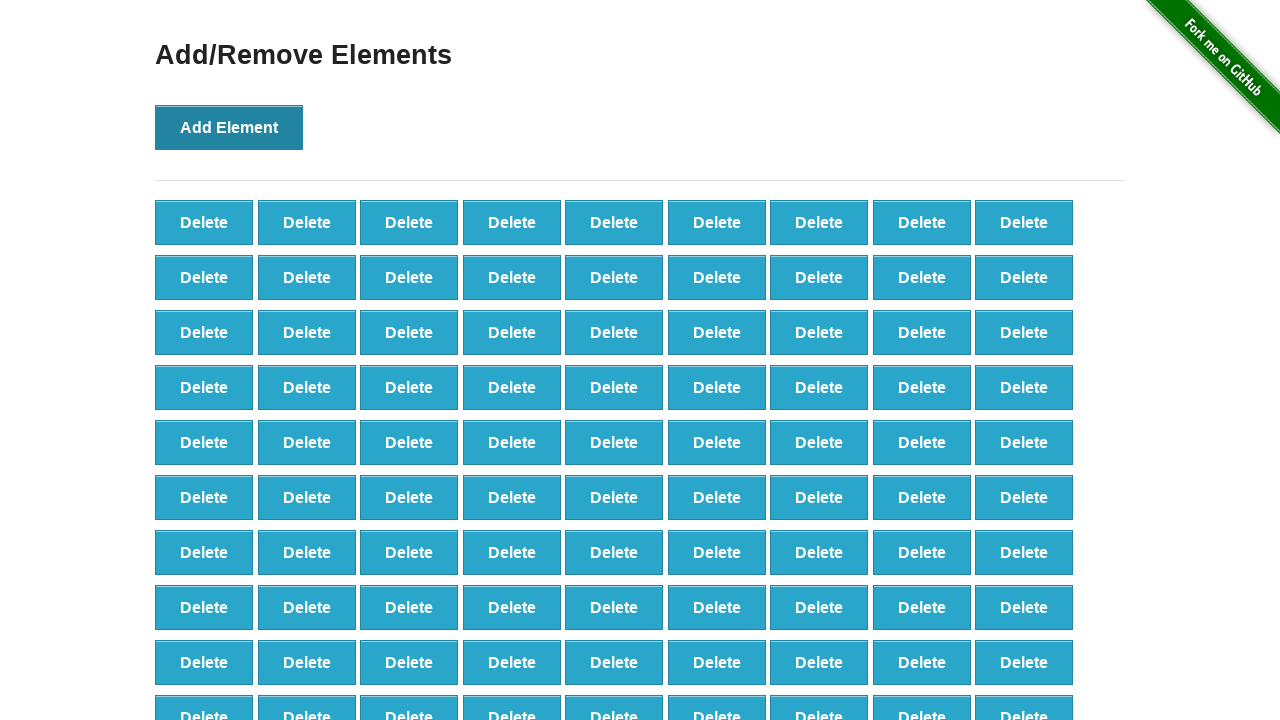

Clicked 'Add Element' button (iteration 99/100) at (229, 127) on button[onclick='addElement()']
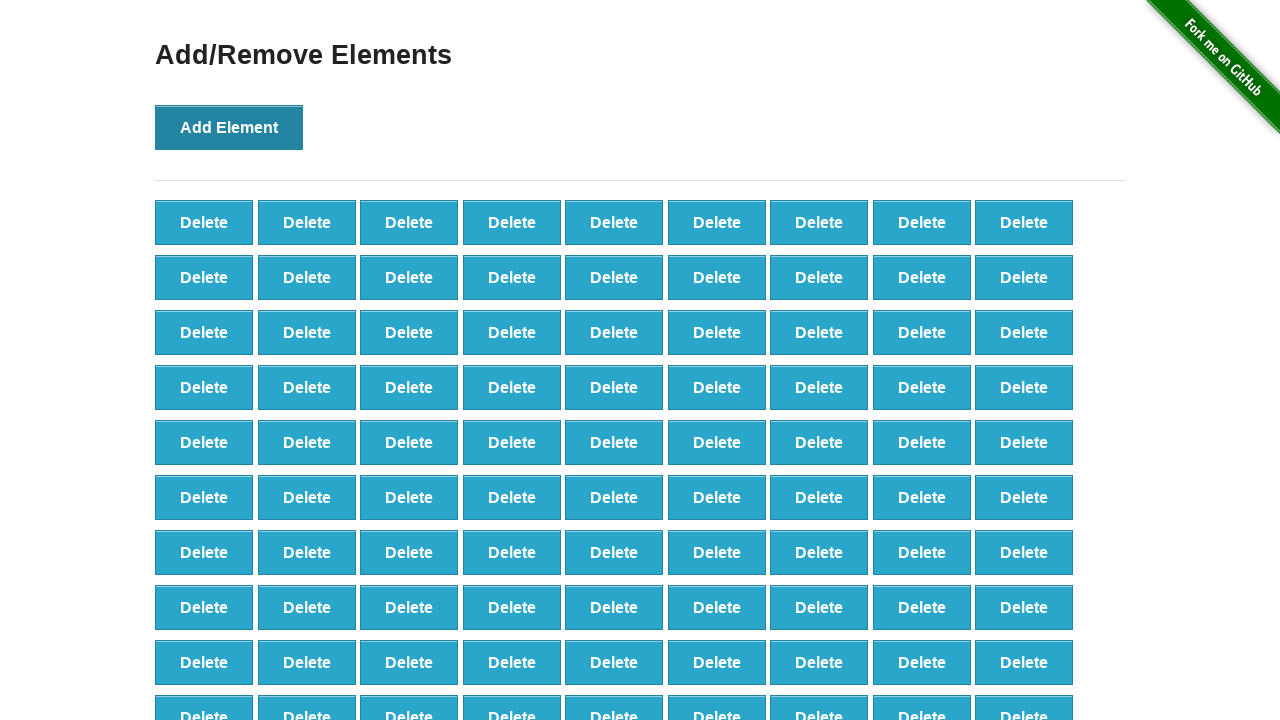

Clicked 'Add Element' button (iteration 100/100) at (229, 127) on button[onclick='addElement()']
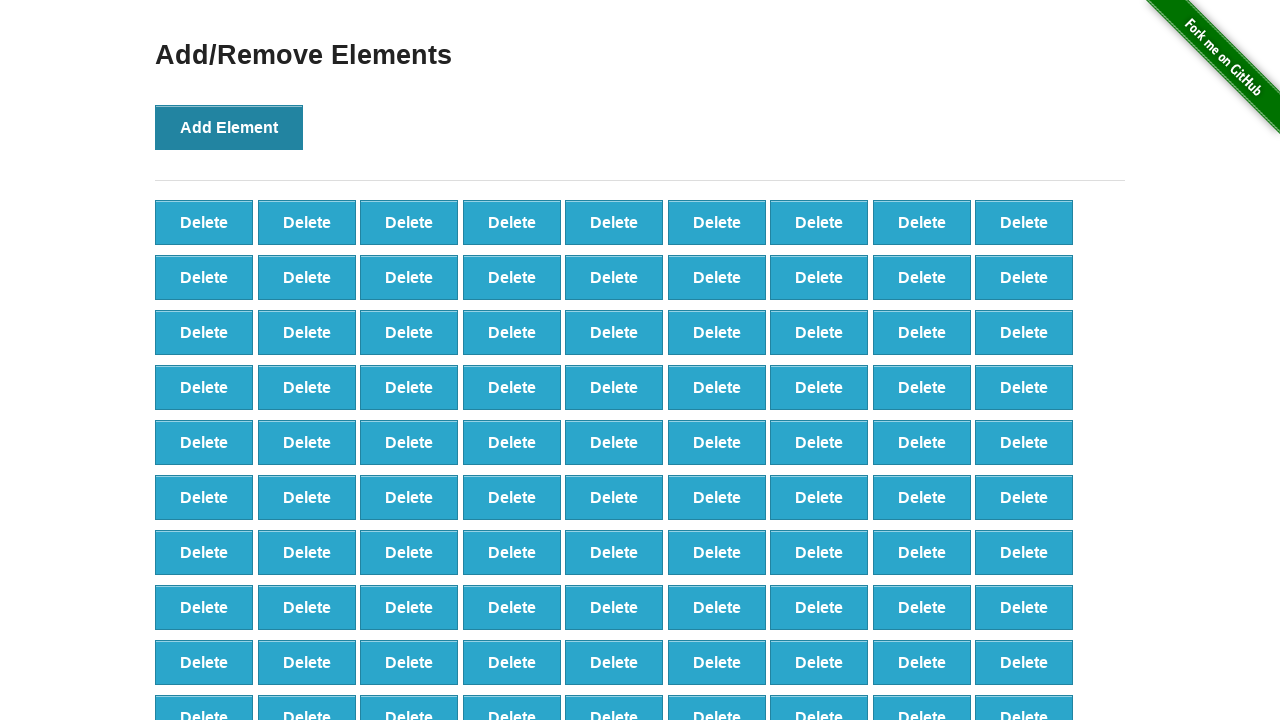

Counted 100 delete buttons before deletion
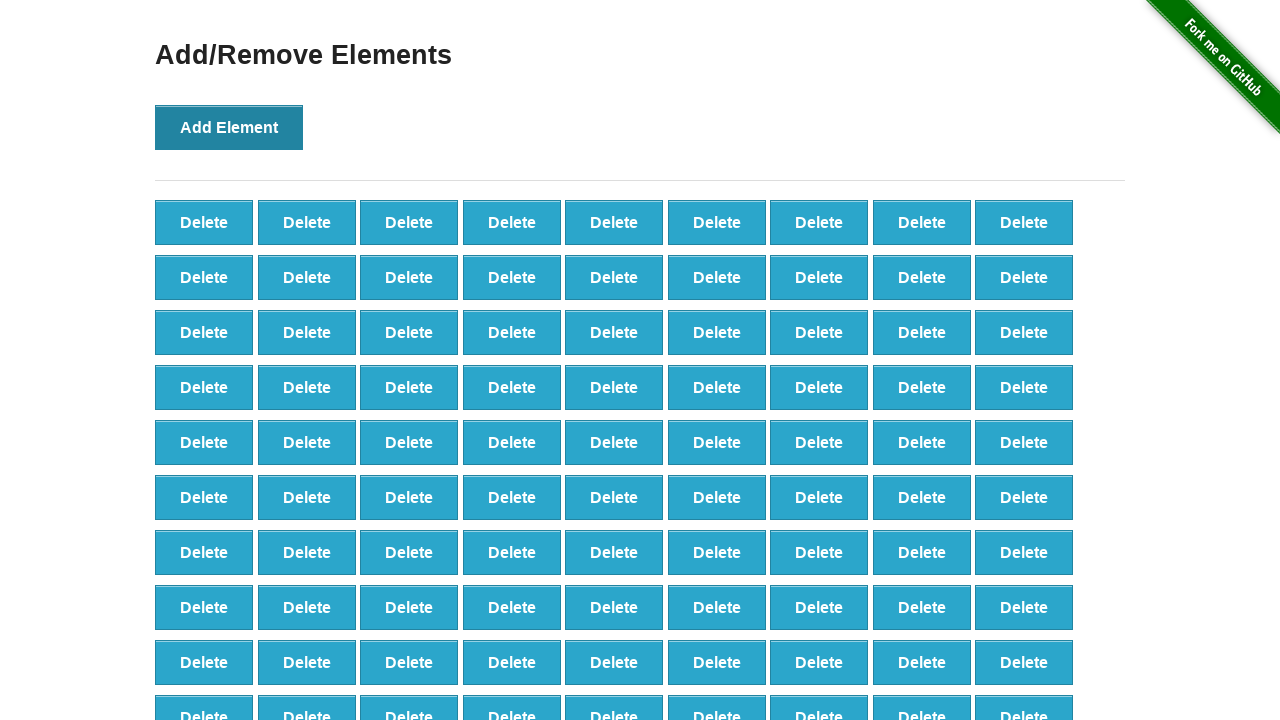

Clicked delete button (iteration 1/20) at (204, 222) on button[onclick='deleteElement()'] >> nth=0
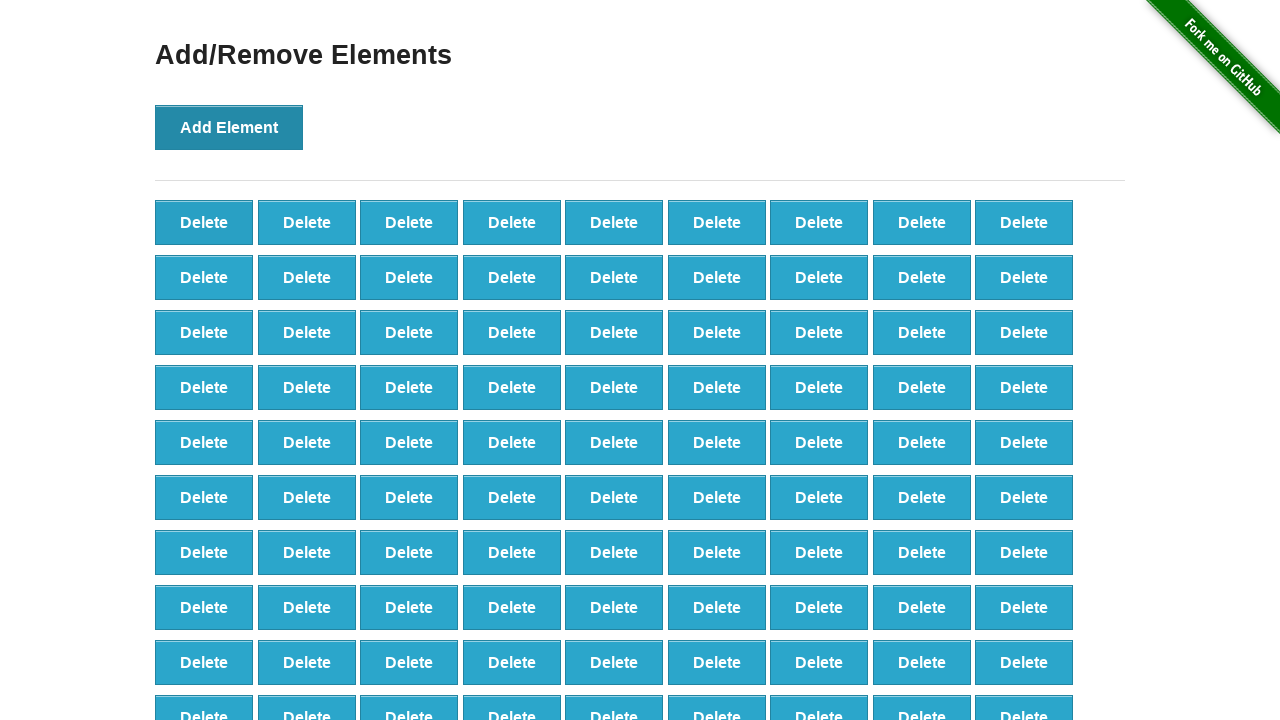

Clicked delete button (iteration 2/20) at (204, 222) on button[onclick='deleteElement()'] >> nth=0
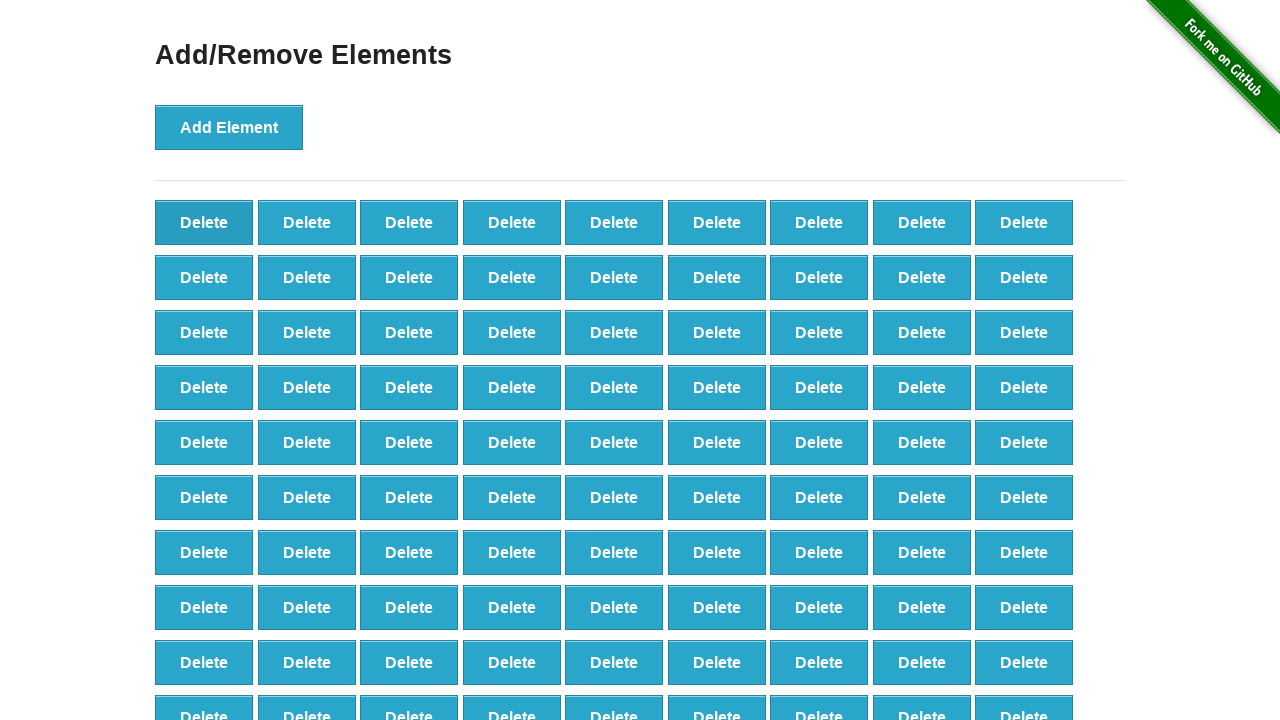

Clicked delete button (iteration 3/20) at (204, 222) on button[onclick='deleteElement()'] >> nth=0
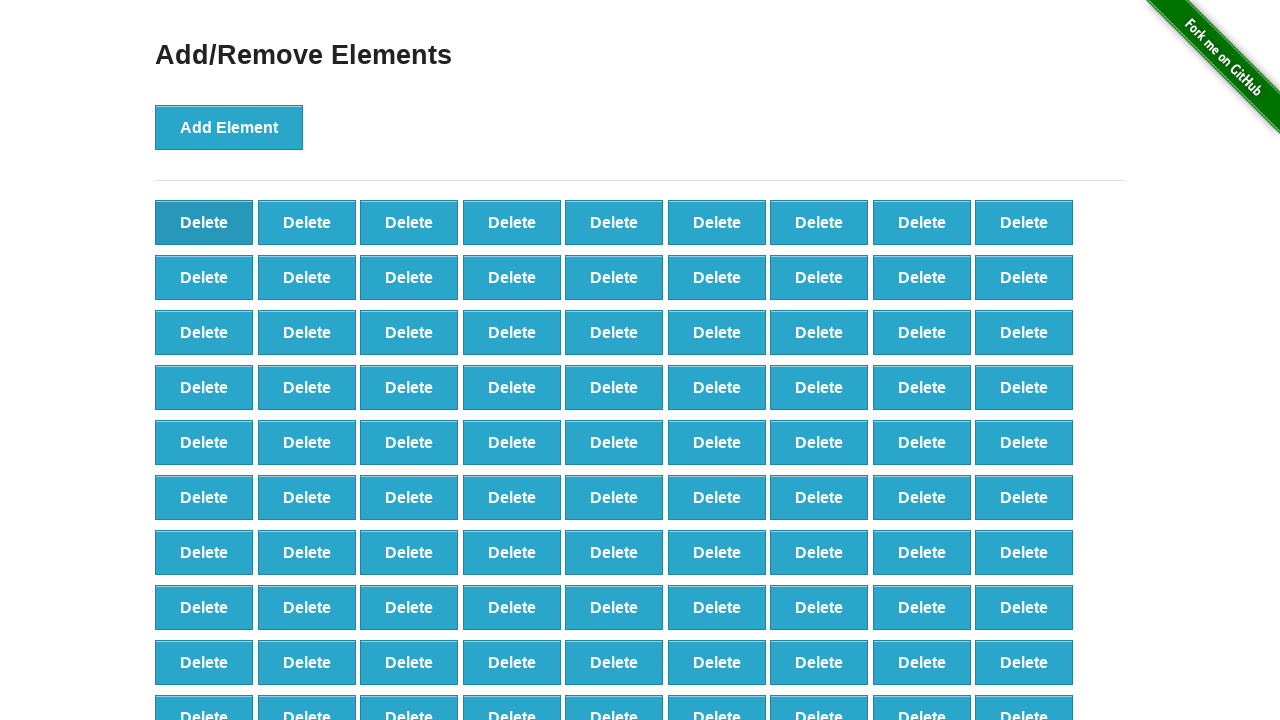

Clicked delete button (iteration 4/20) at (204, 222) on button[onclick='deleteElement()'] >> nth=0
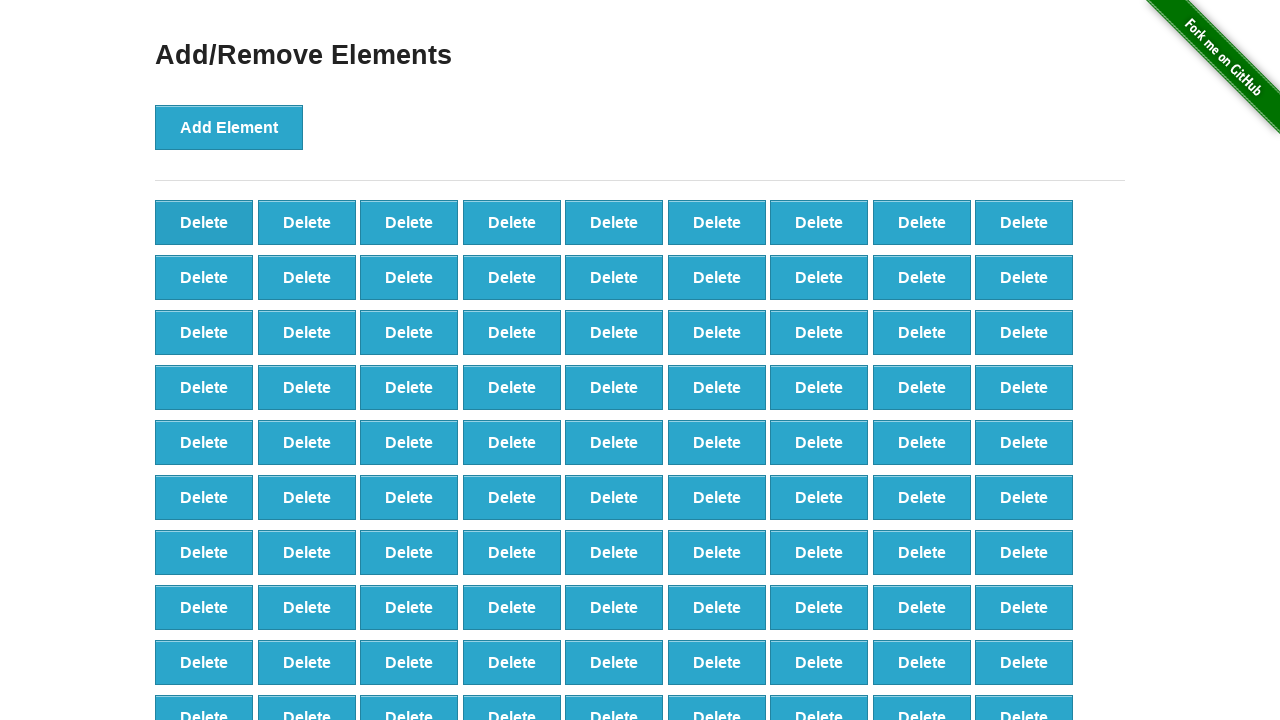

Clicked delete button (iteration 5/20) at (204, 222) on button[onclick='deleteElement()'] >> nth=0
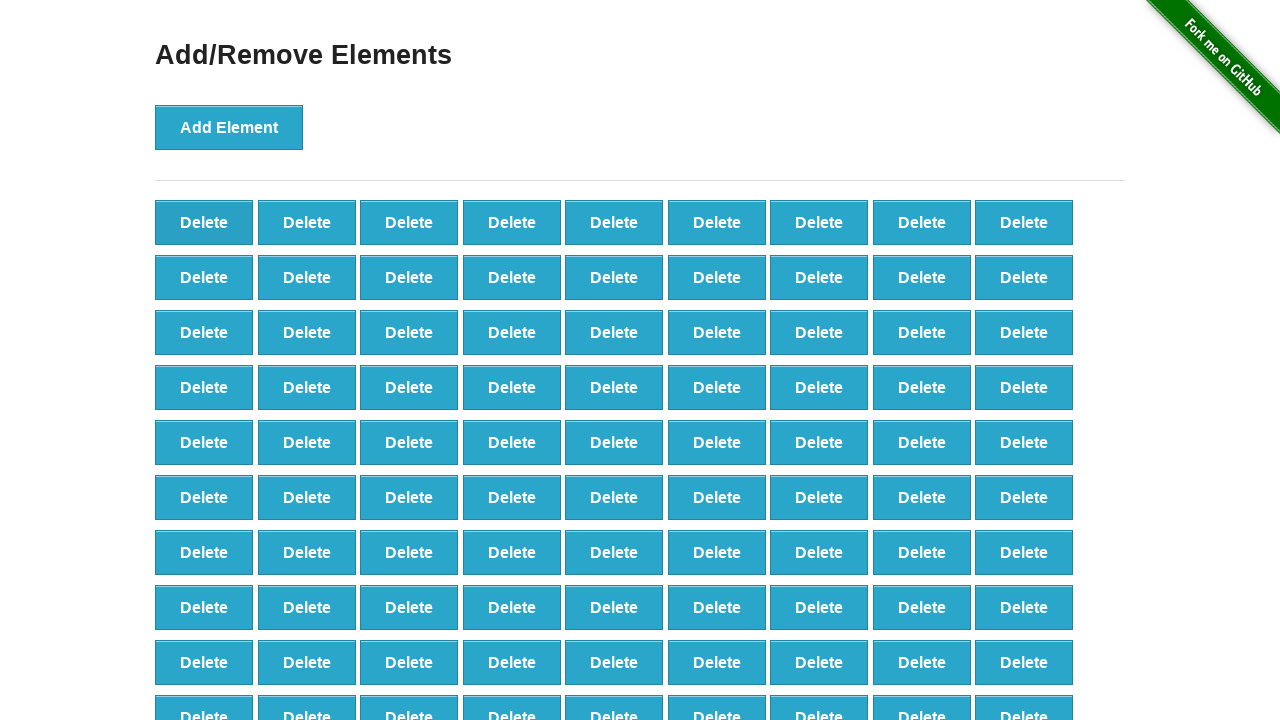

Clicked delete button (iteration 6/20) at (204, 222) on button[onclick='deleteElement()'] >> nth=0
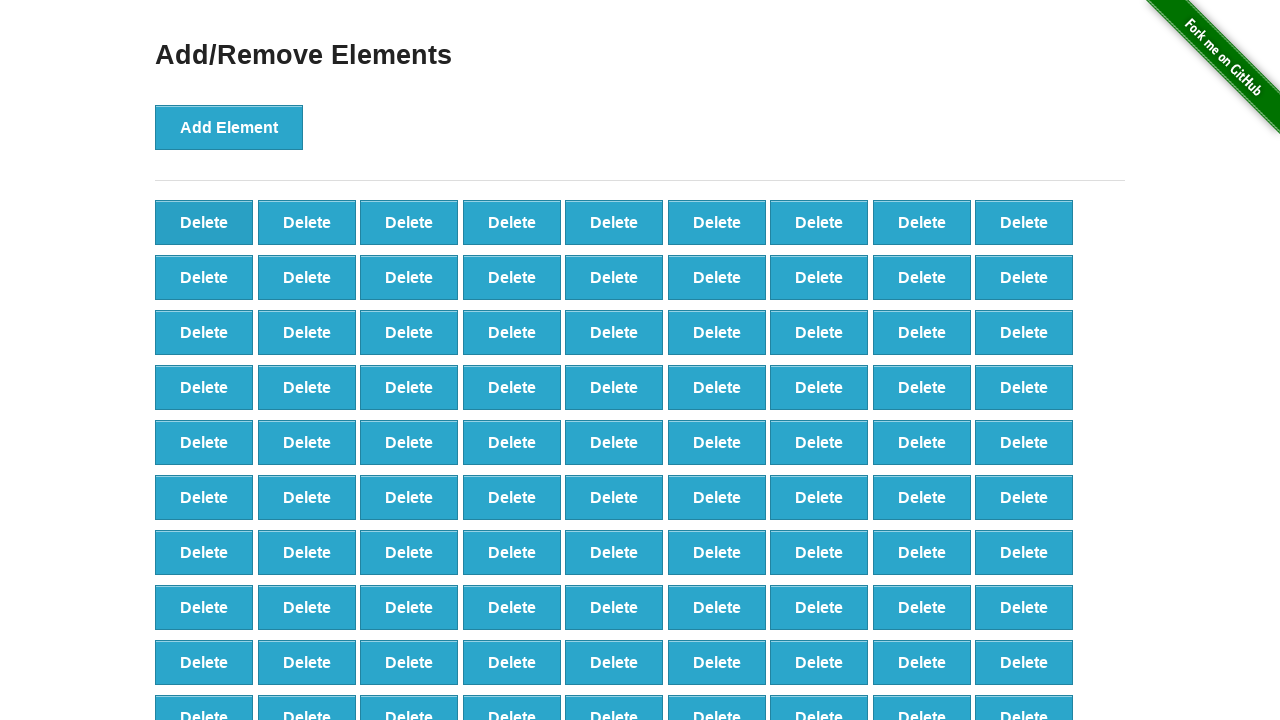

Clicked delete button (iteration 7/20) at (204, 222) on button[onclick='deleteElement()'] >> nth=0
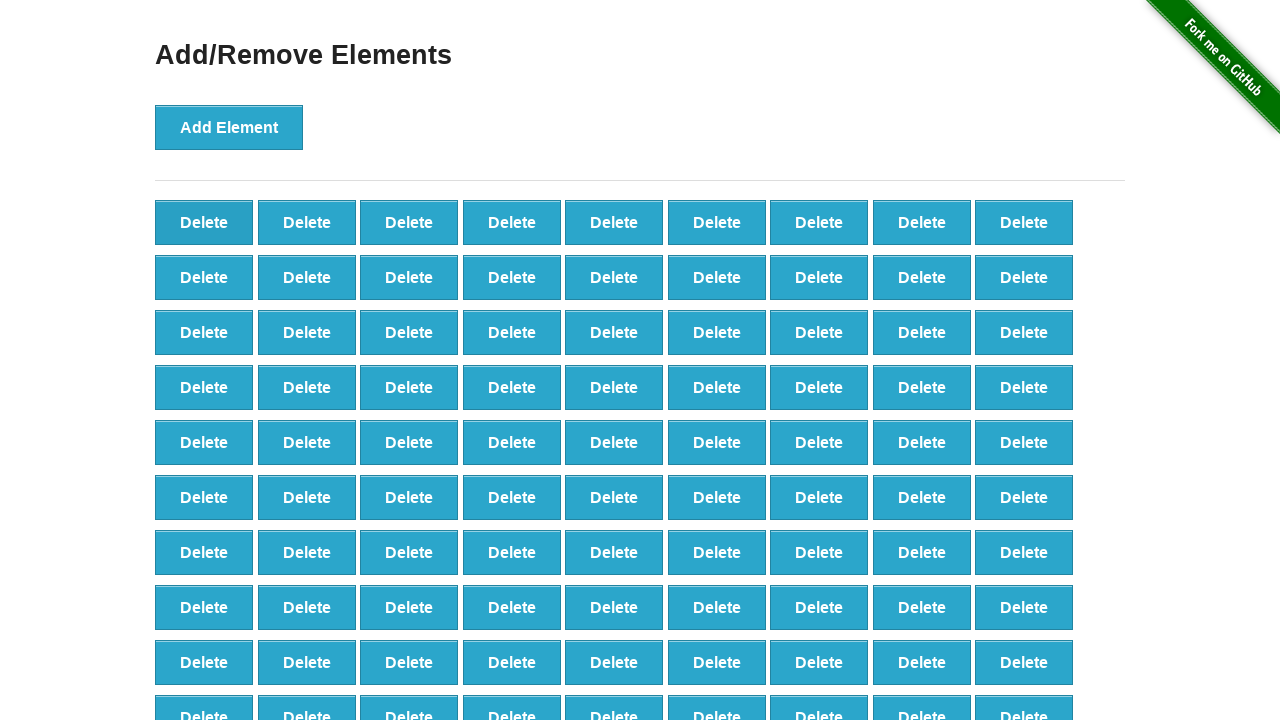

Clicked delete button (iteration 8/20) at (204, 222) on button[onclick='deleteElement()'] >> nth=0
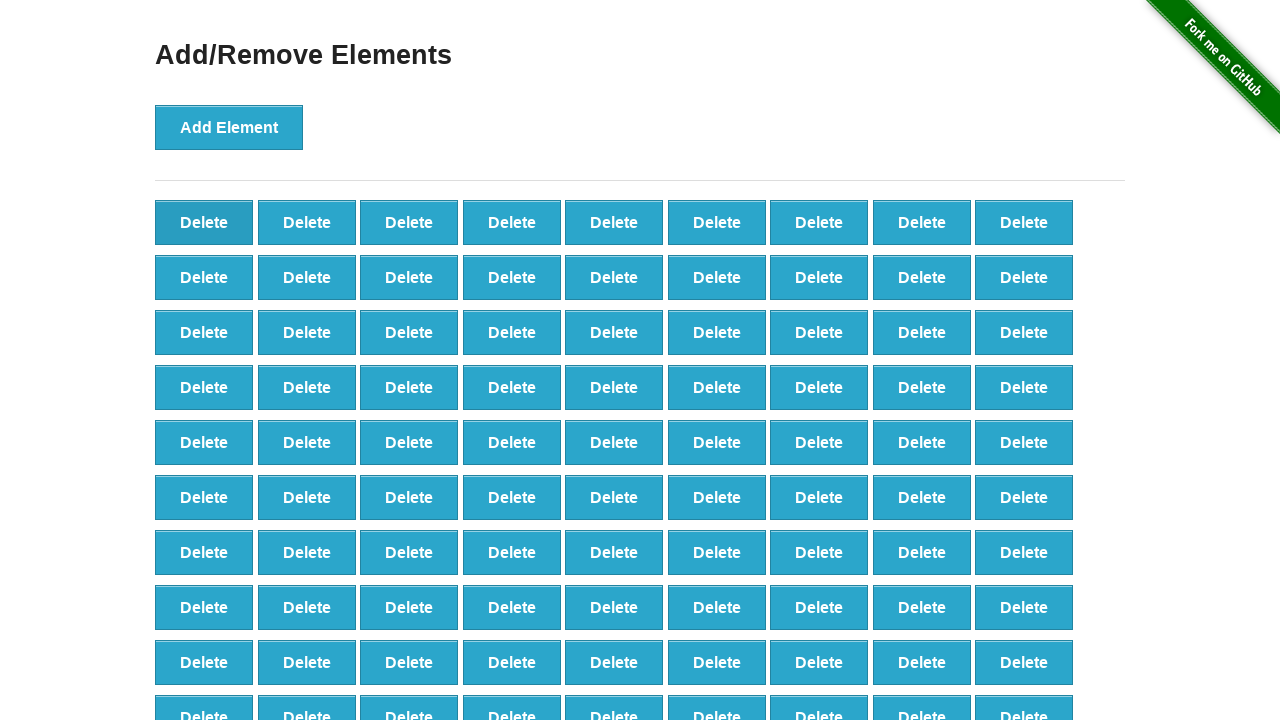

Clicked delete button (iteration 9/20) at (204, 222) on button[onclick='deleteElement()'] >> nth=0
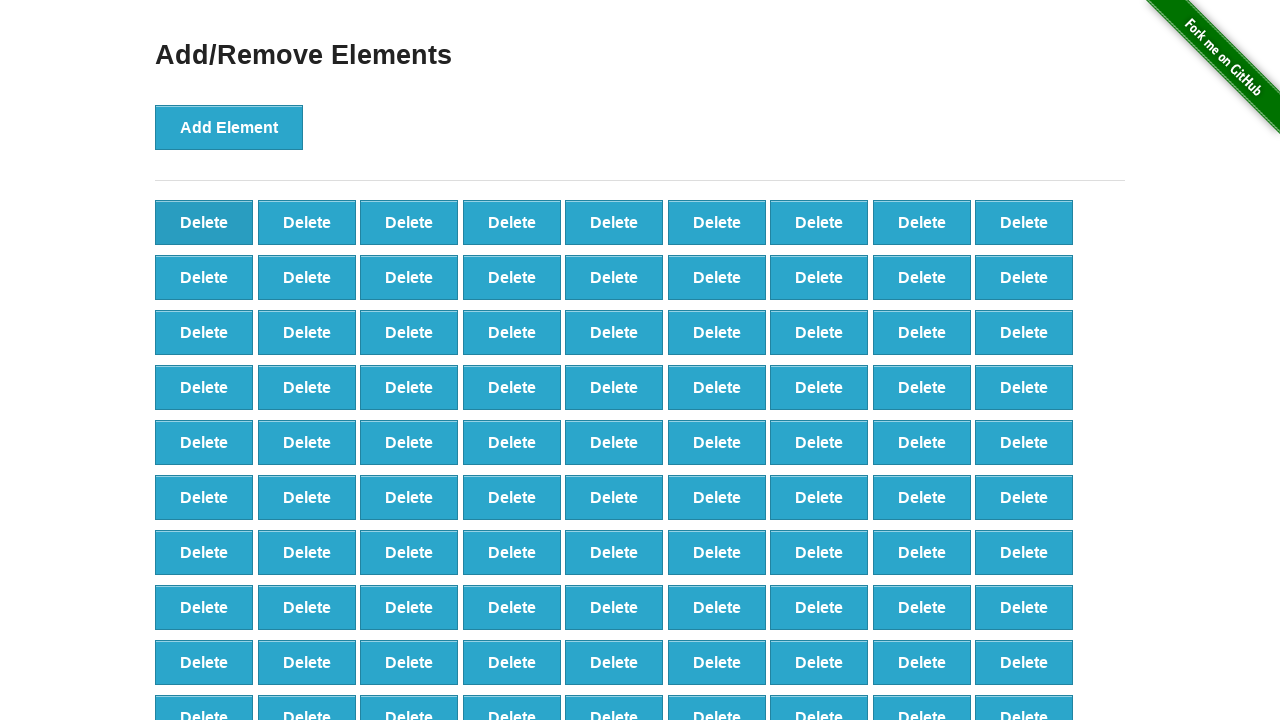

Clicked delete button (iteration 10/20) at (204, 222) on button[onclick='deleteElement()'] >> nth=0
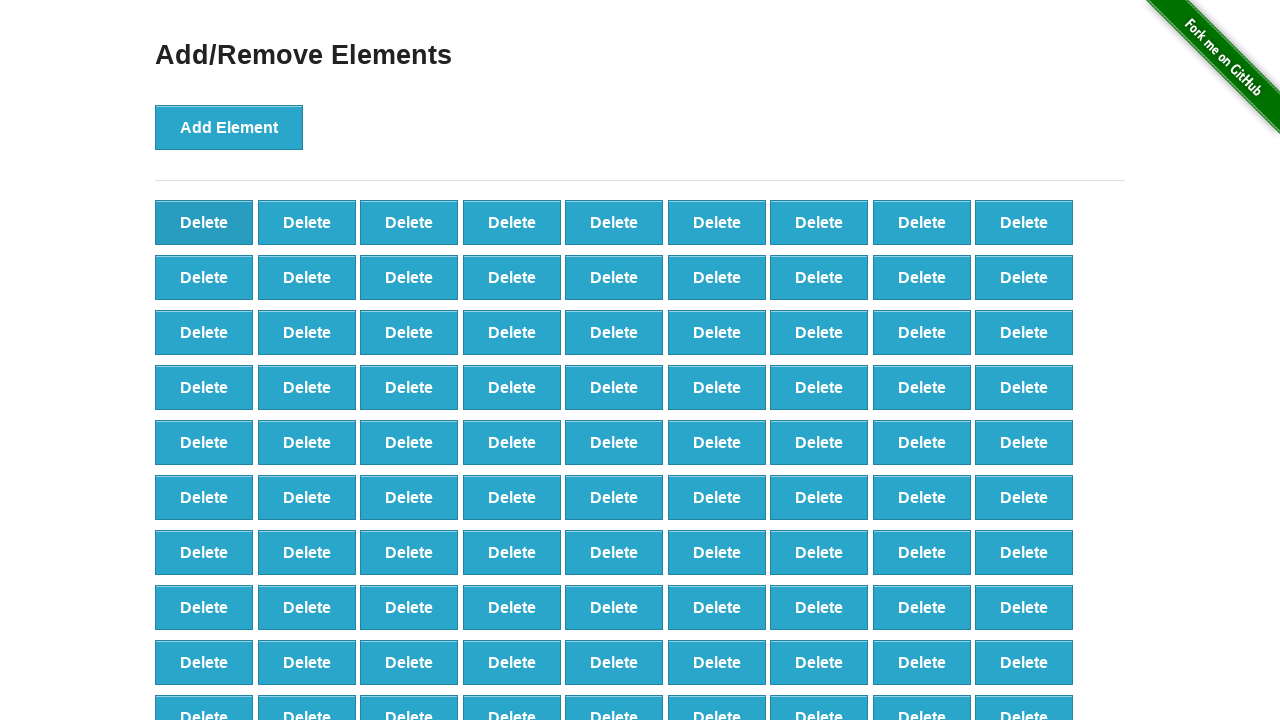

Clicked delete button (iteration 11/20) at (204, 222) on button[onclick='deleteElement()'] >> nth=0
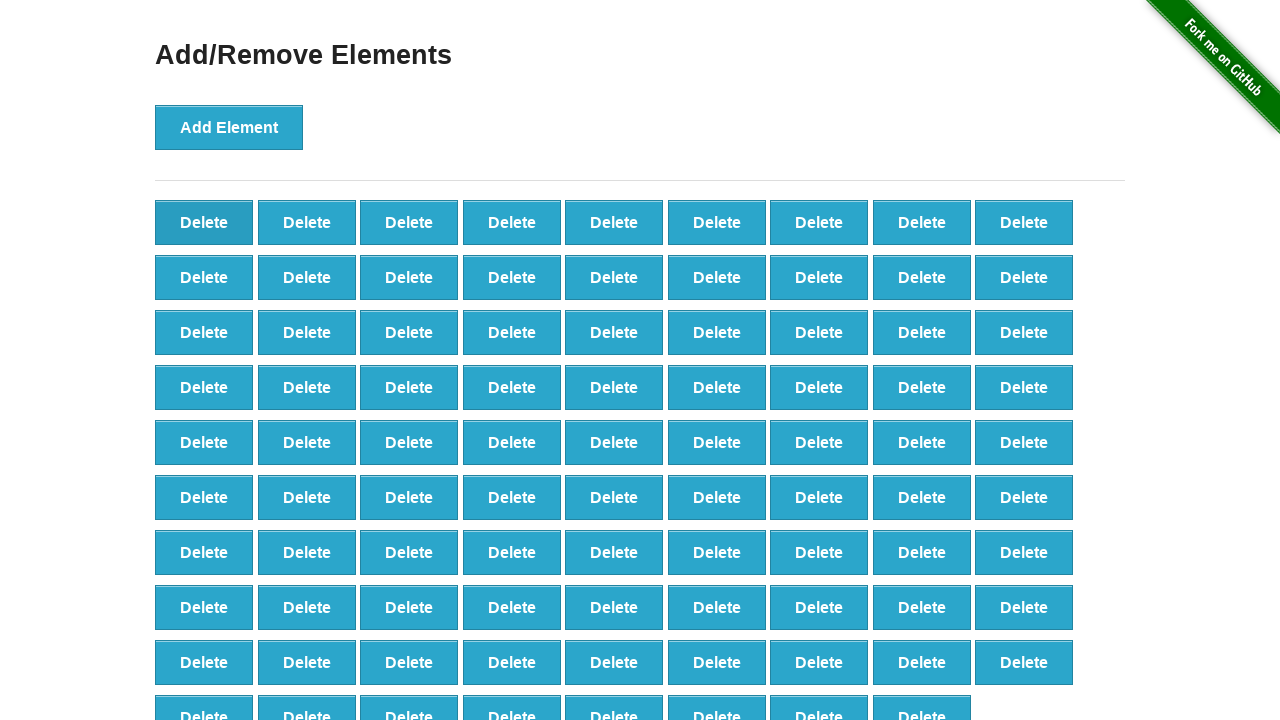

Clicked delete button (iteration 12/20) at (204, 222) on button[onclick='deleteElement()'] >> nth=0
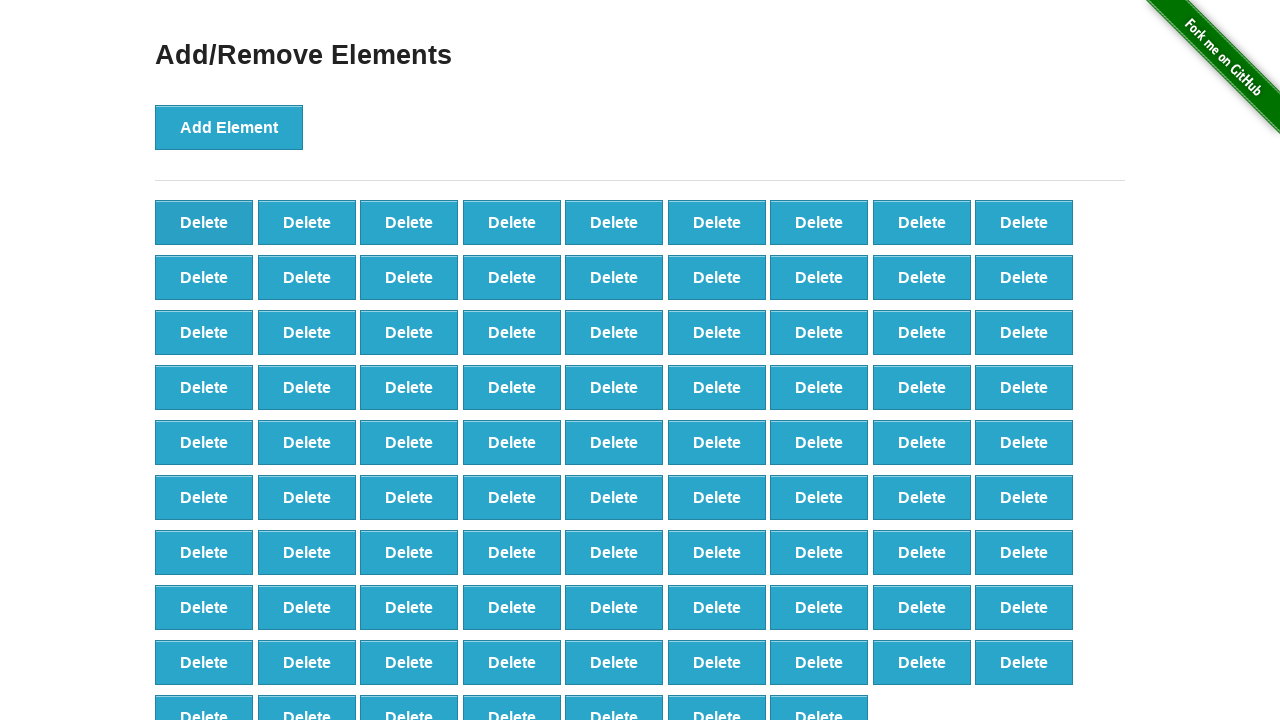

Clicked delete button (iteration 13/20) at (204, 222) on button[onclick='deleteElement()'] >> nth=0
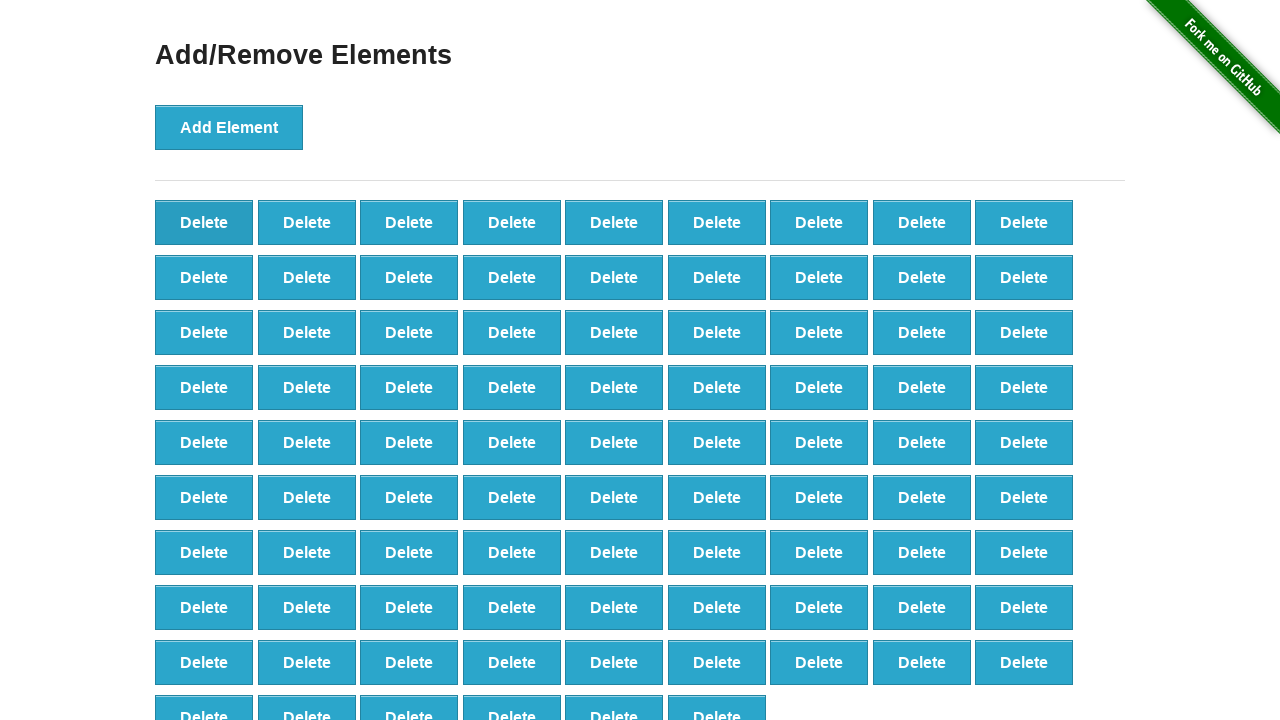

Clicked delete button (iteration 14/20) at (204, 222) on button[onclick='deleteElement()'] >> nth=0
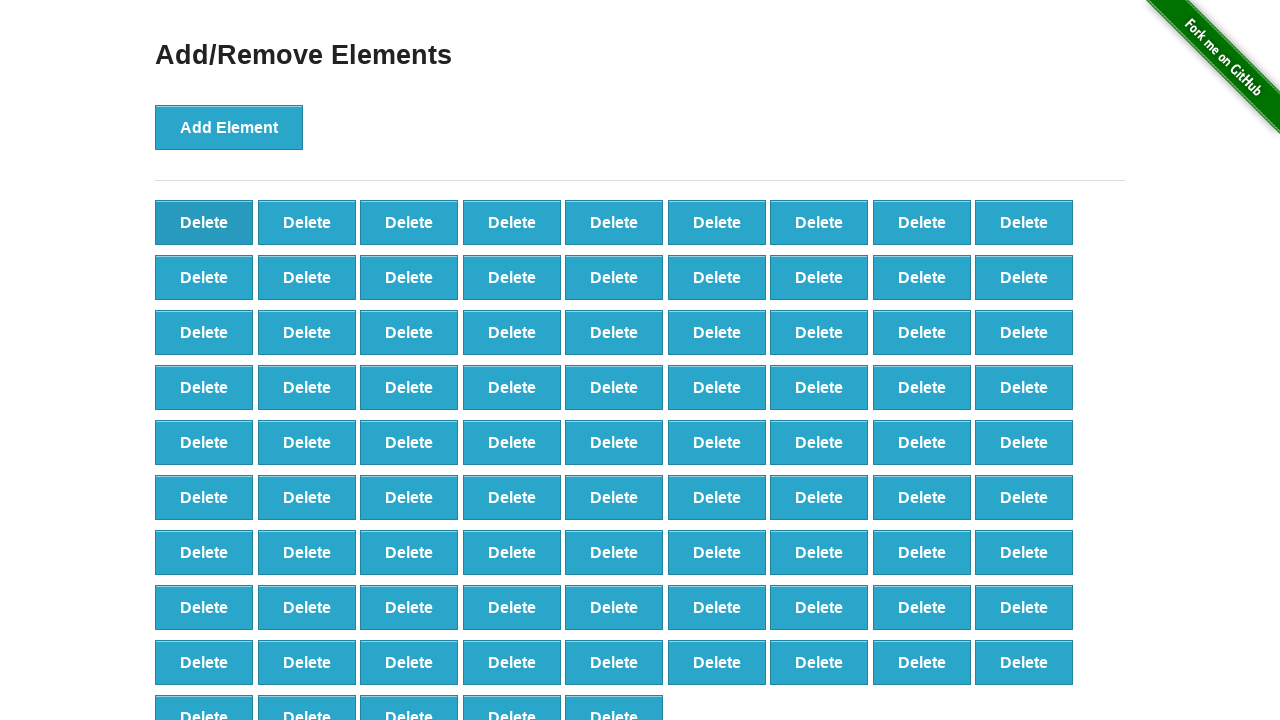

Clicked delete button (iteration 15/20) at (204, 222) on button[onclick='deleteElement()'] >> nth=0
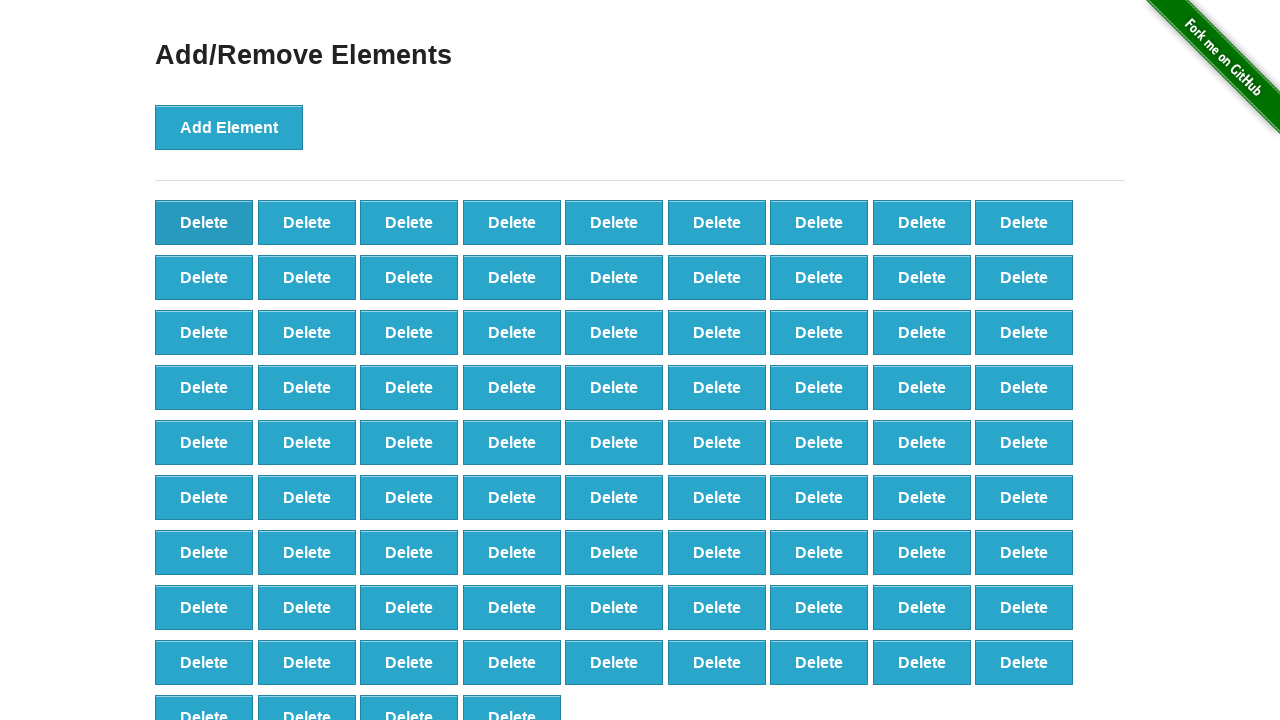

Clicked delete button (iteration 16/20) at (204, 222) on button[onclick='deleteElement()'] >> nth=0
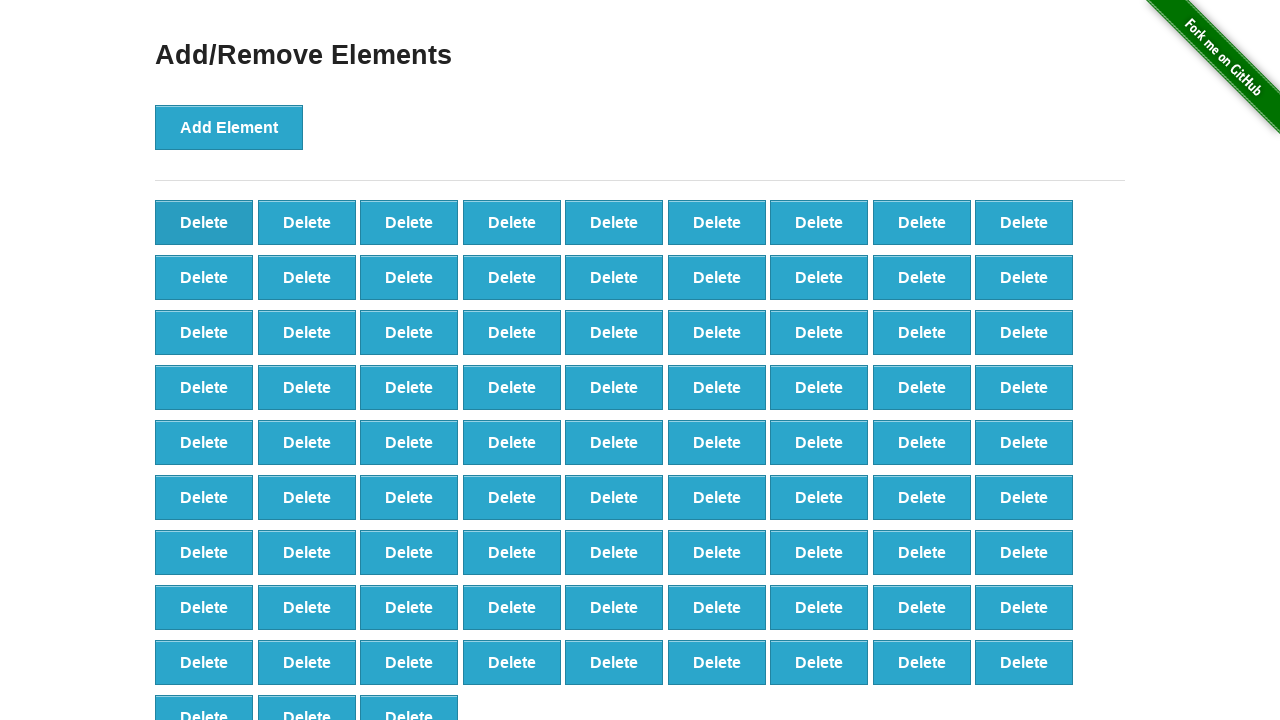

Clicked delete button (iteration 17/20) at (204, 222) on button[onclick='deleteElement()'] >> nth=0
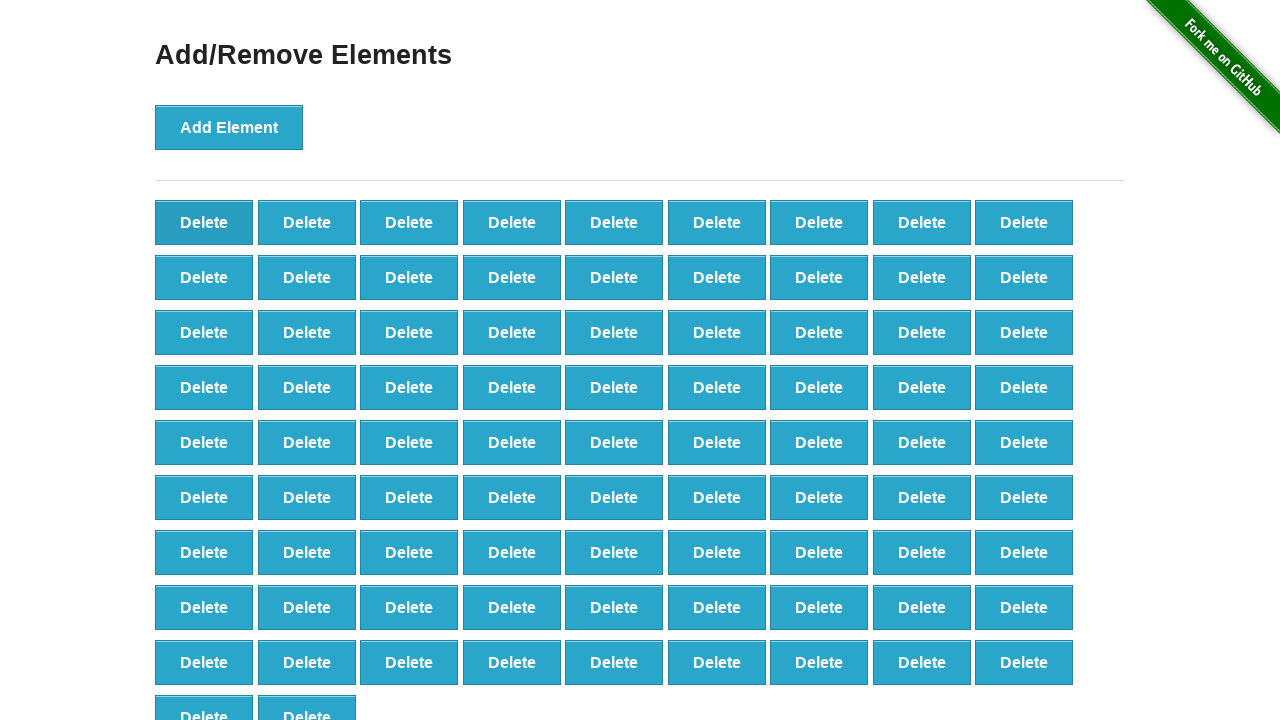

Clicked delete button (iteration 18/20) at (204, 222) on button[onclick='deleteElement()'] >> nth=0
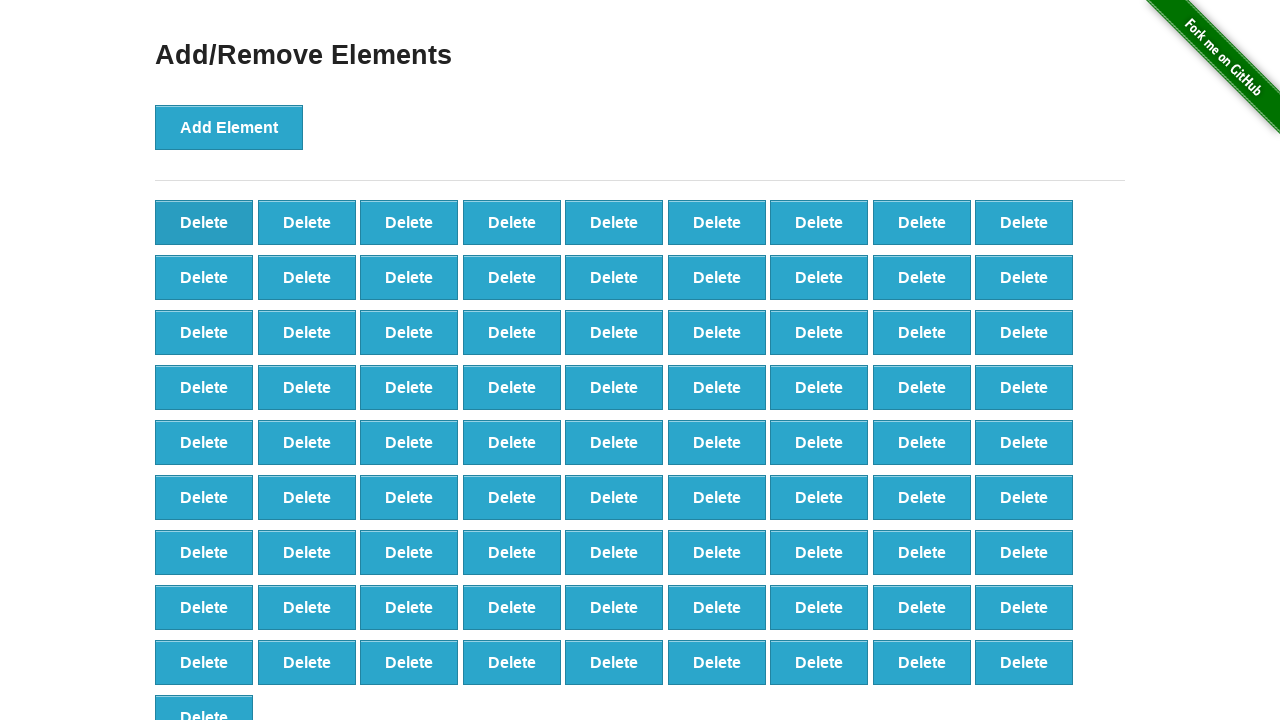

Clicked delete button (iteration 19/20) at (204, 222) on button[onclick='deleteElement()'] >> nth=0
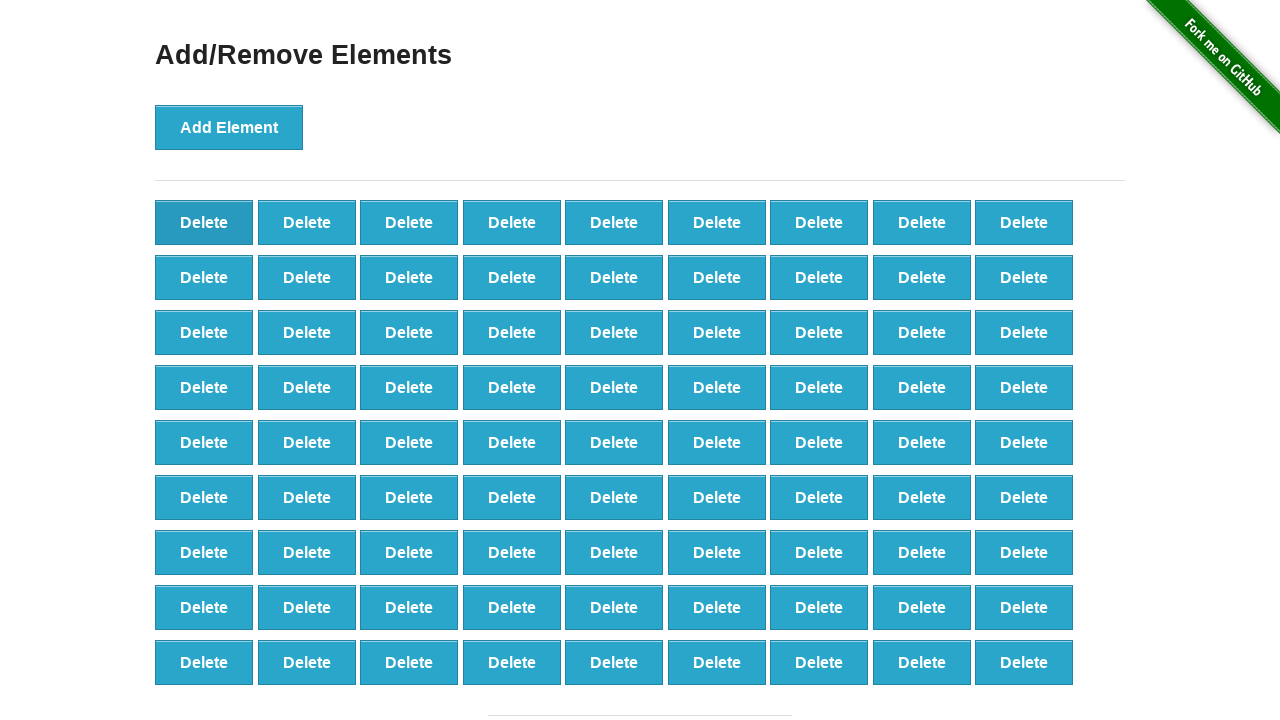

Clicked delete button (iteration 20/20) at (204, 222) on button[onclick='deleteElement()'] >> nth=0
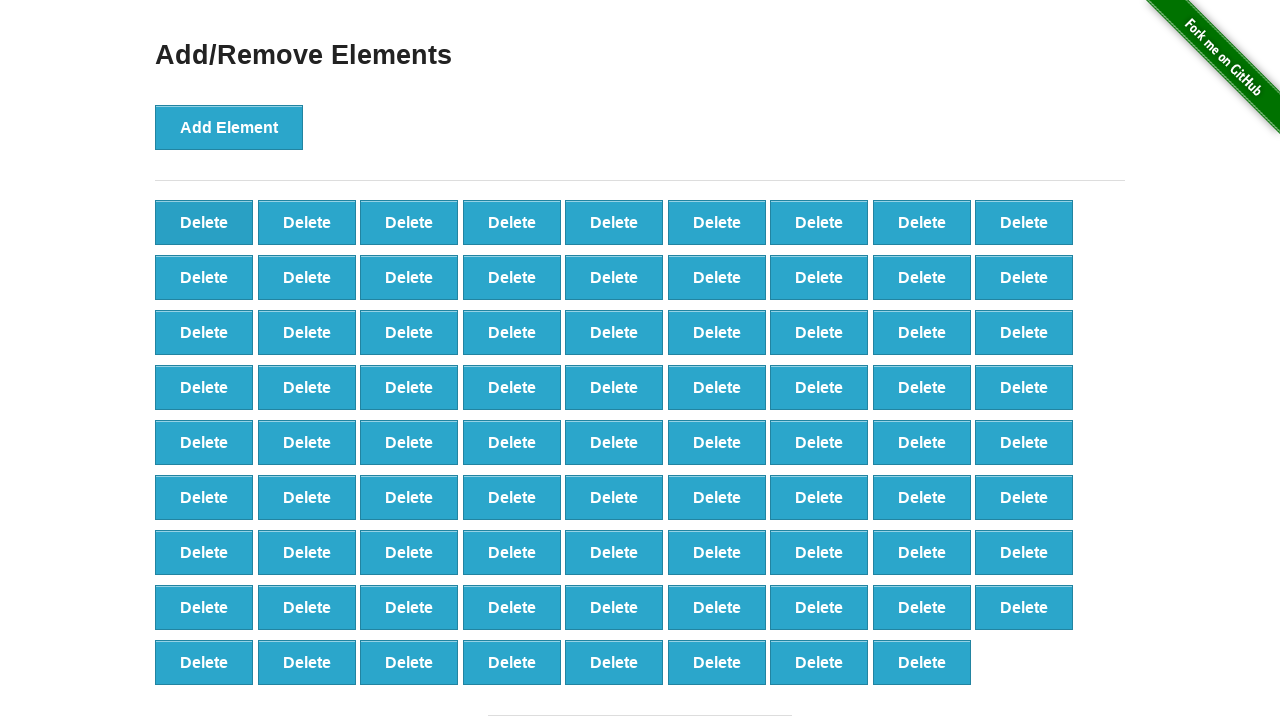

Counted 80 delete buttons after deletion
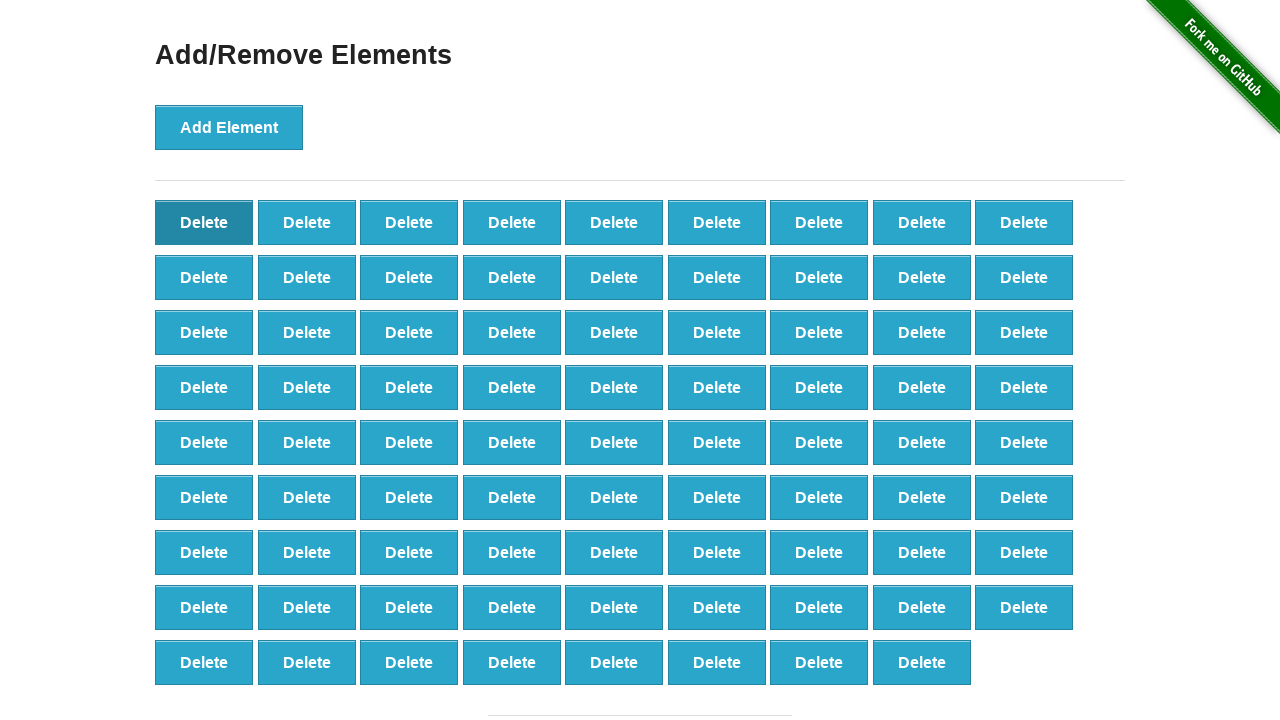

Validated that 80 delete buttons remain (expected 80)
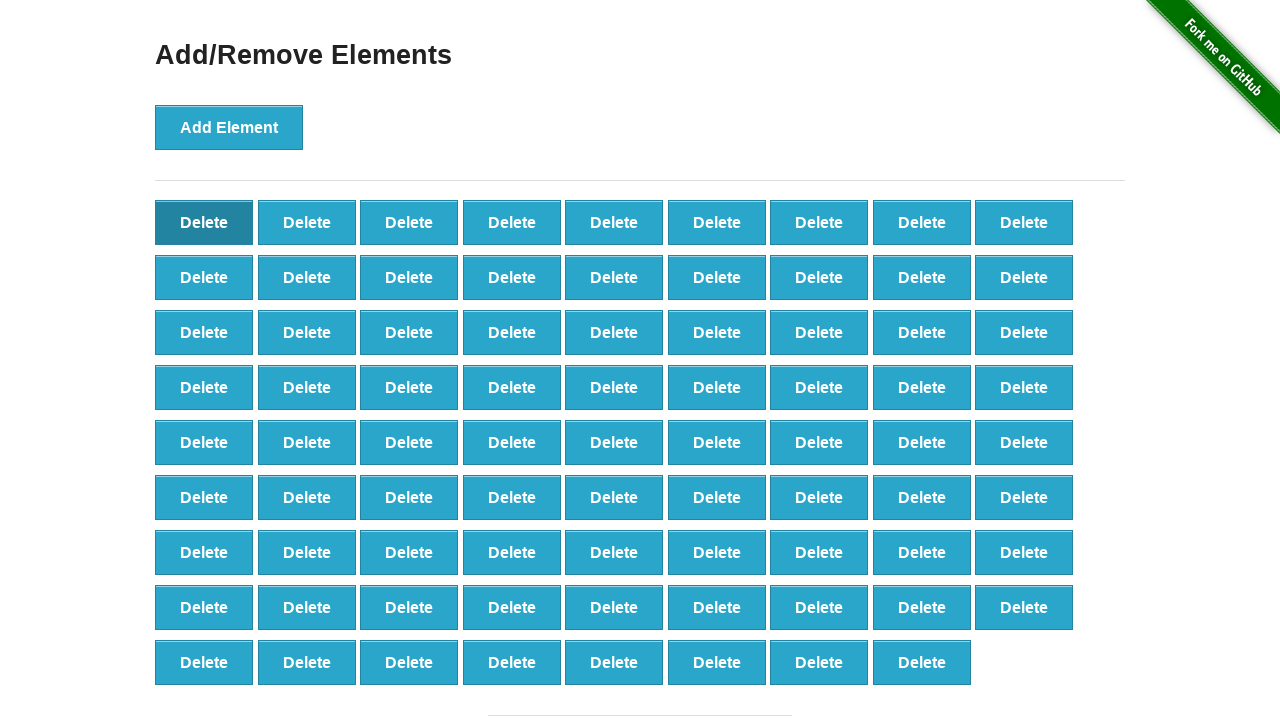

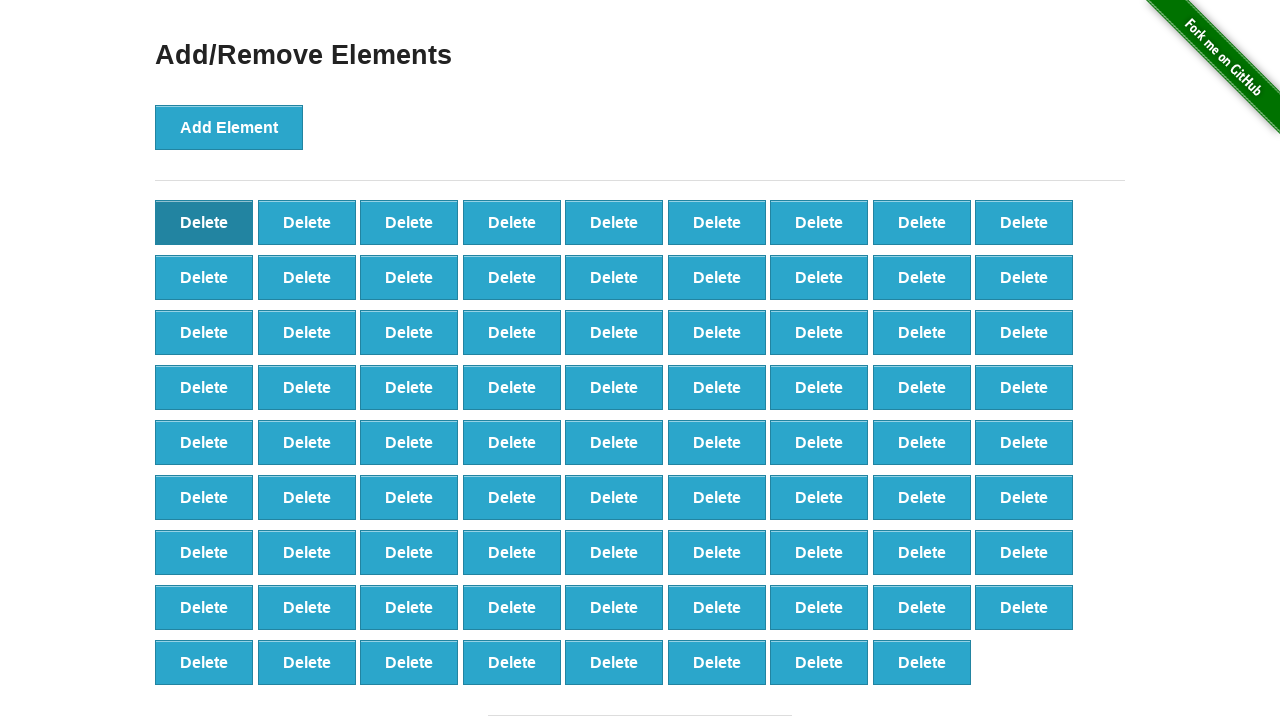